Tests jQuery UI date picker by selecting a past date through calendar navigation

Starting URL: https://jqueryui.com/datepicker/

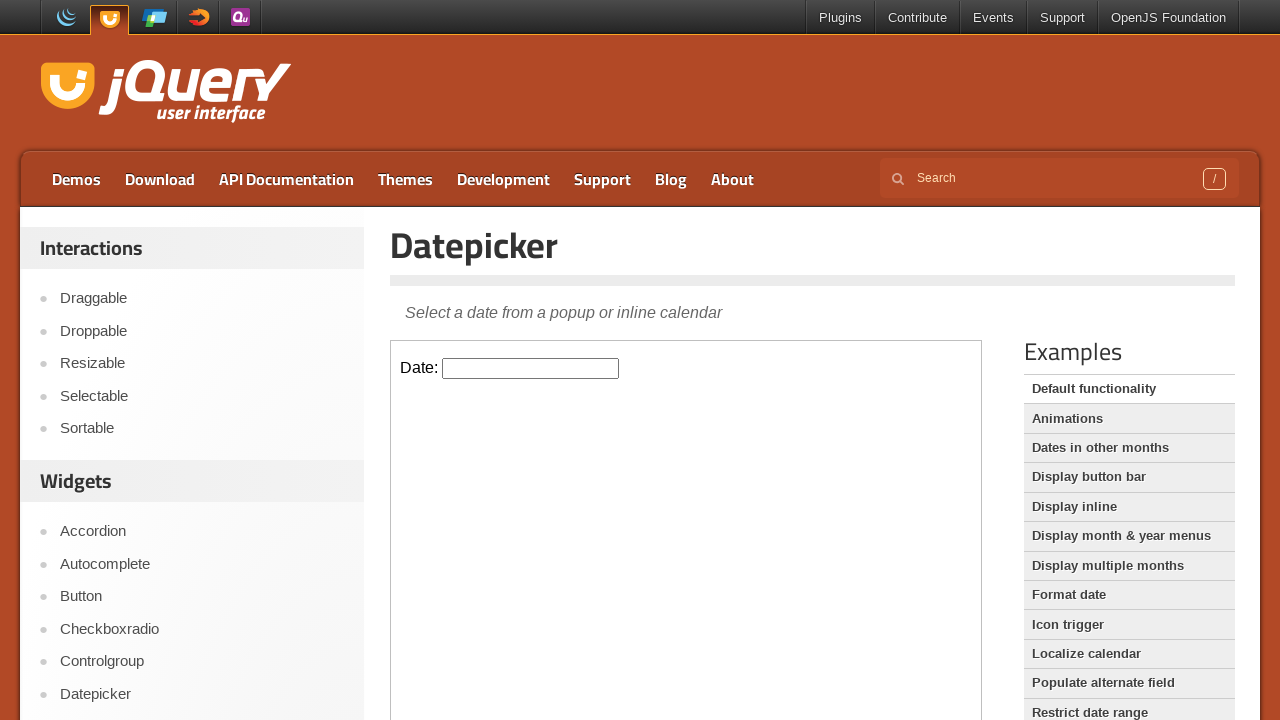

Located iframe containing the datepicker
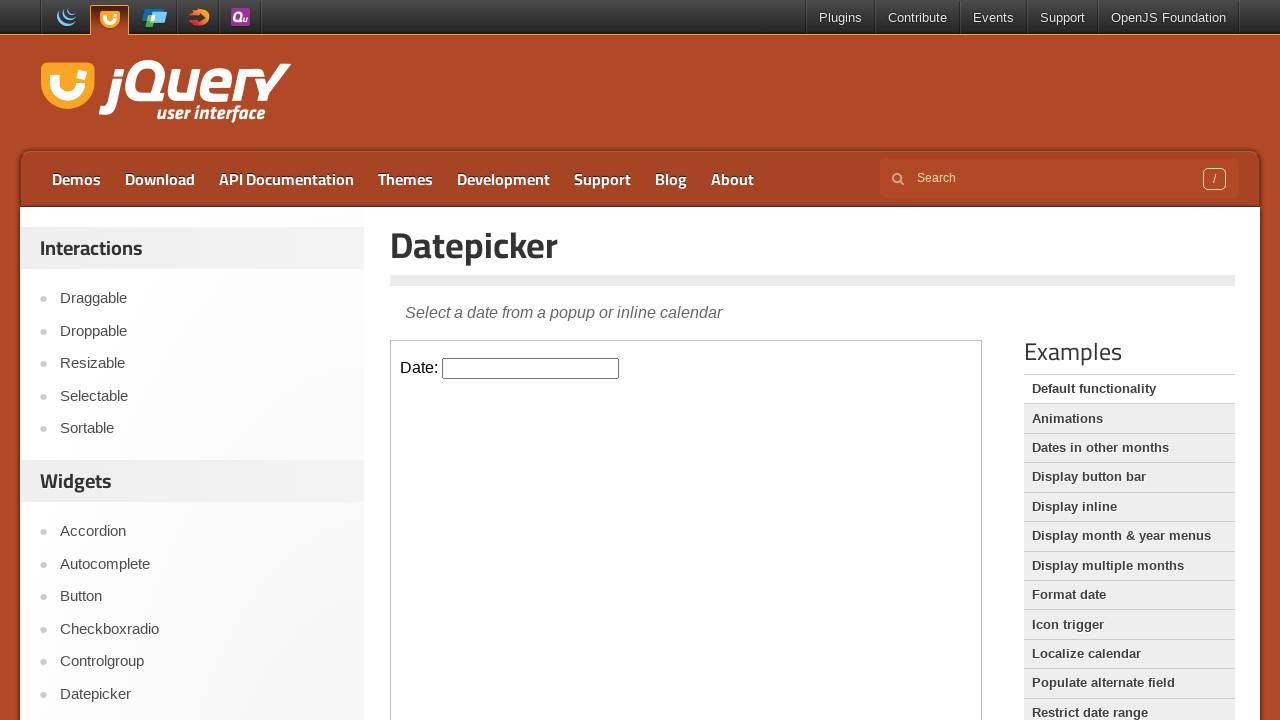

Clicked date input field to open date picker at (531, 368) on iframe >> nth=0 >> internal:control=enter-frame >> input#datepicker
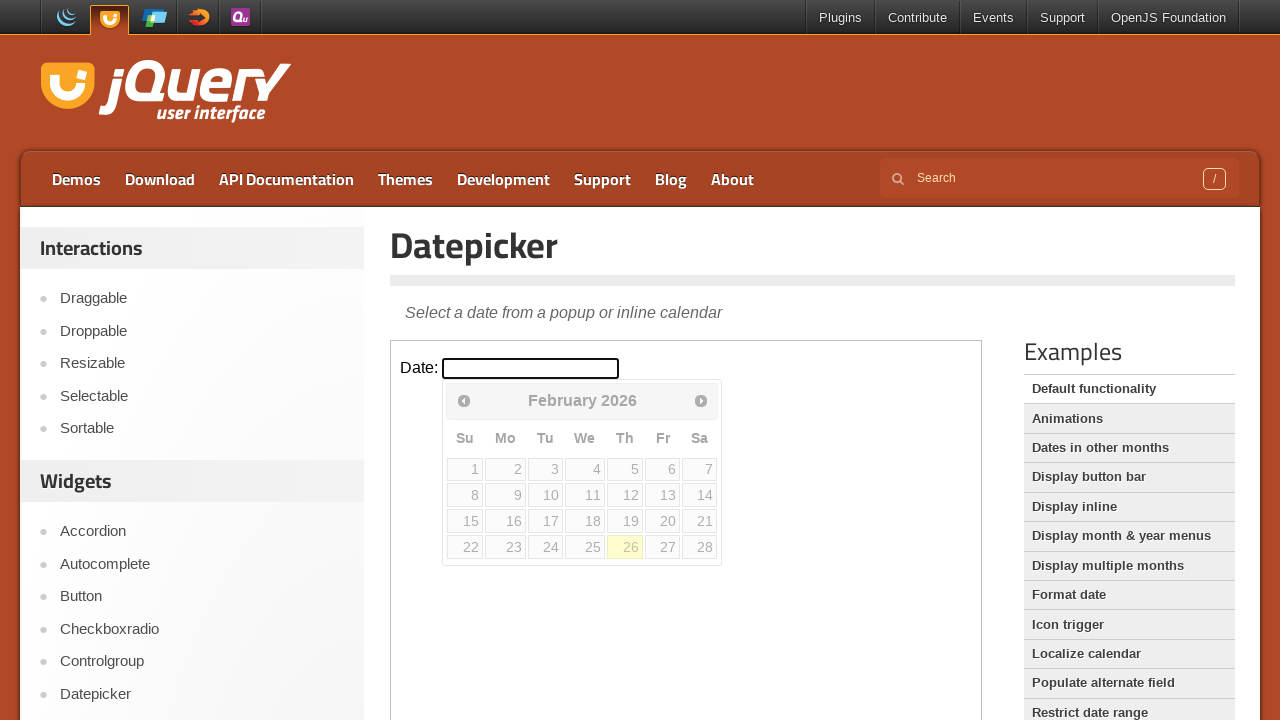

Read current calendar date: February 2026
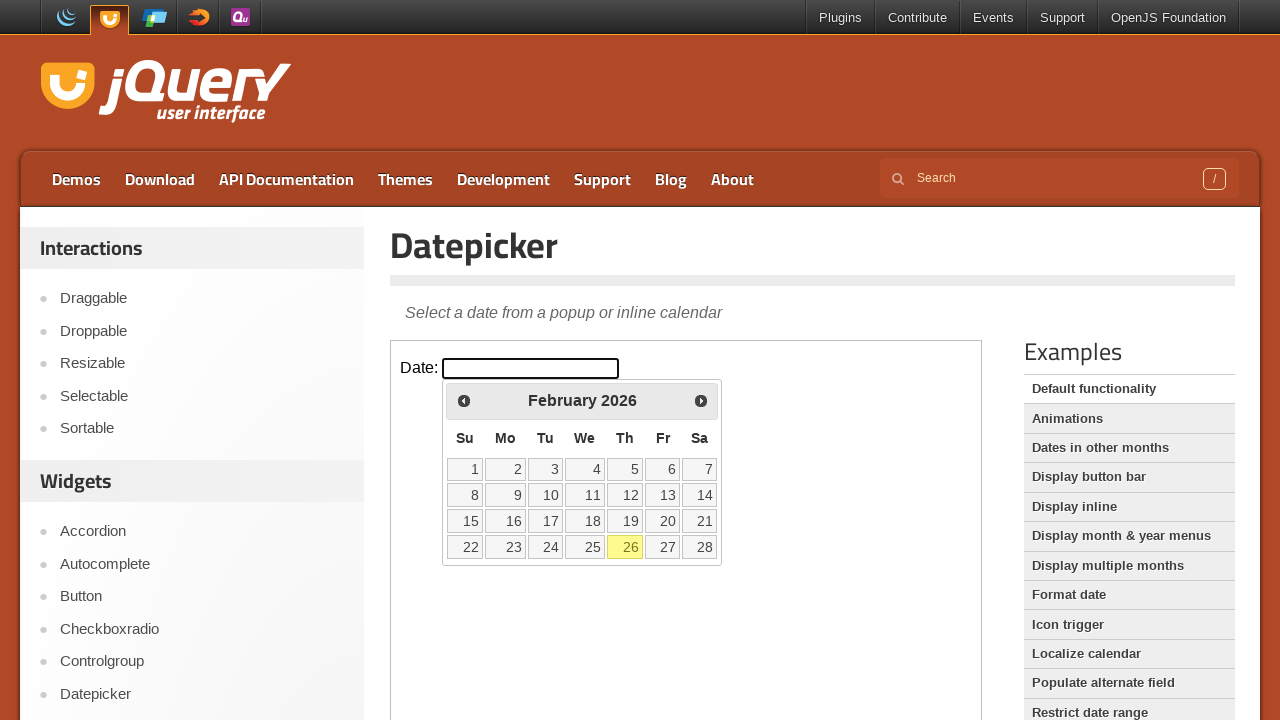

Clicked previous button to navigate backwards in calendar at (464, 400) on iframe >> nth=0 >> internal:control=enter-frame >> span.ui-icon.ui-icon-circle-t
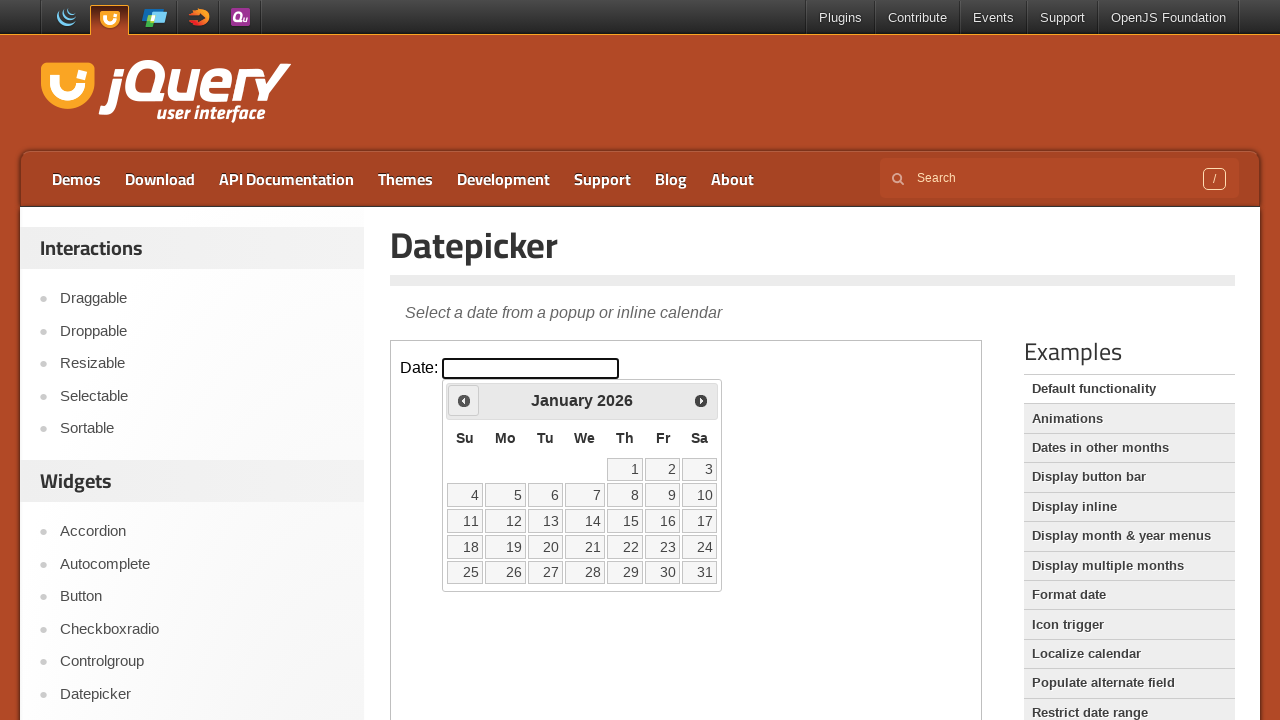

Read current calendar date: January 2026
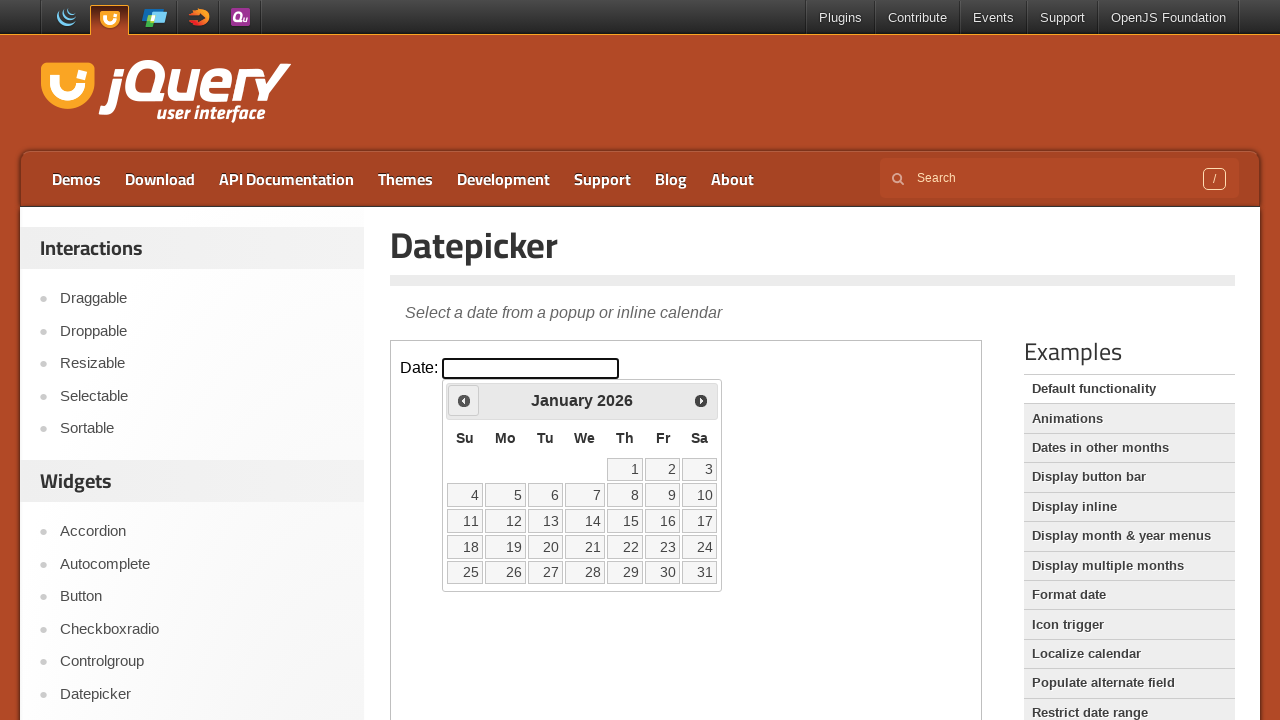

Clicked previous button to navigate backwards in calendar at (464, 400) on iframe >> nth=0 >> internal:control=enter-frame >> span.ui-icon.ui-icon-circle-t
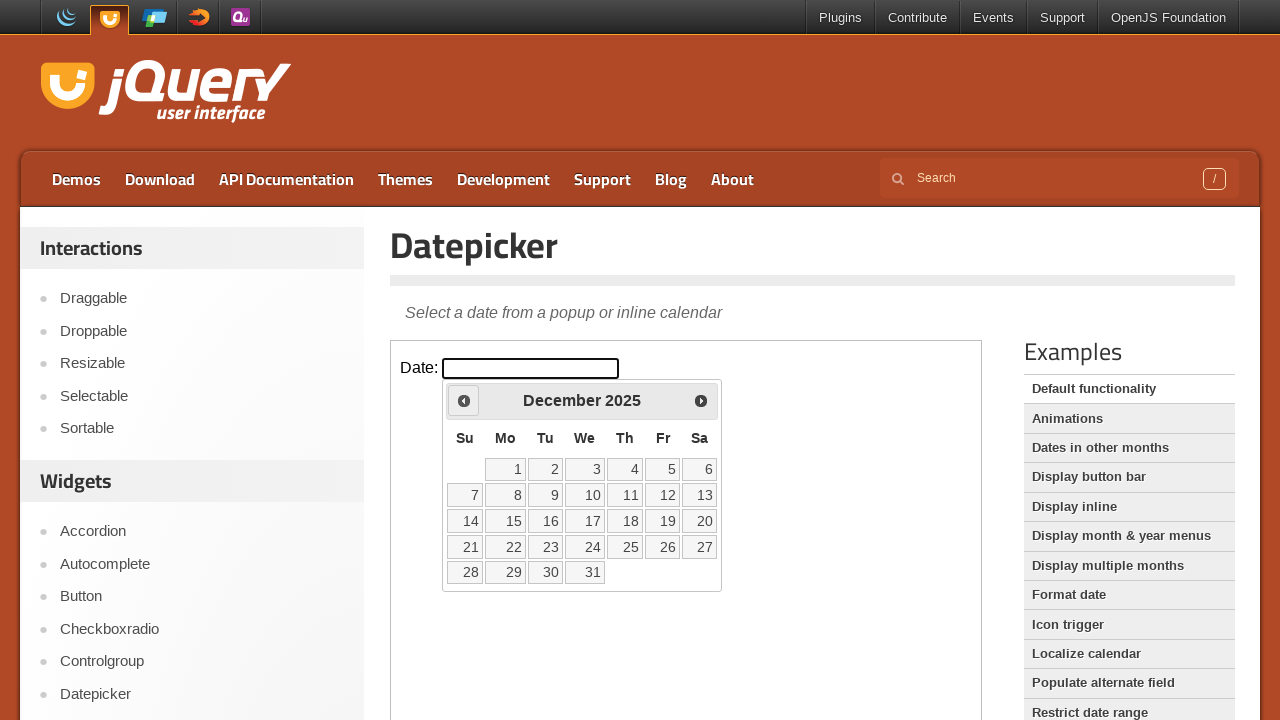

Read current calendar date: December 2025
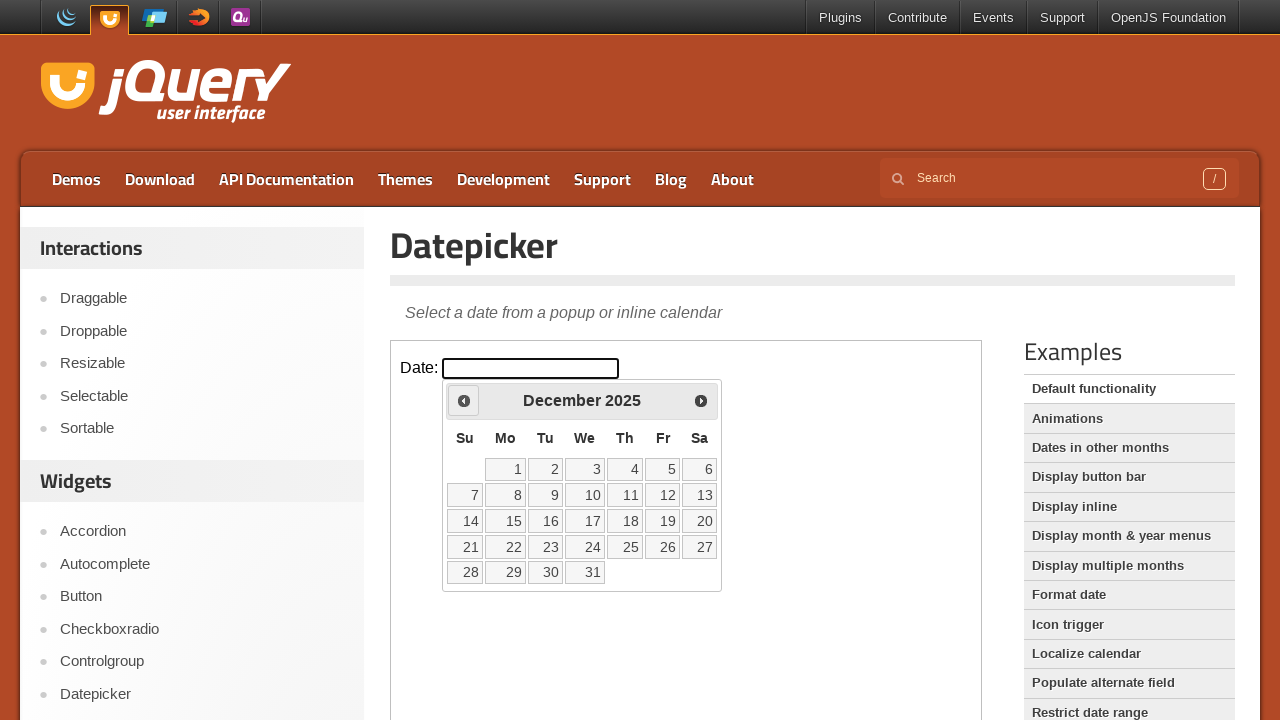

Clicked previous button to navigate backwards in calendar at (464, 400) on iframe >> nth=0 >> internal:control=enter-frame >> span.ui-icon.ui-icon-circle-t
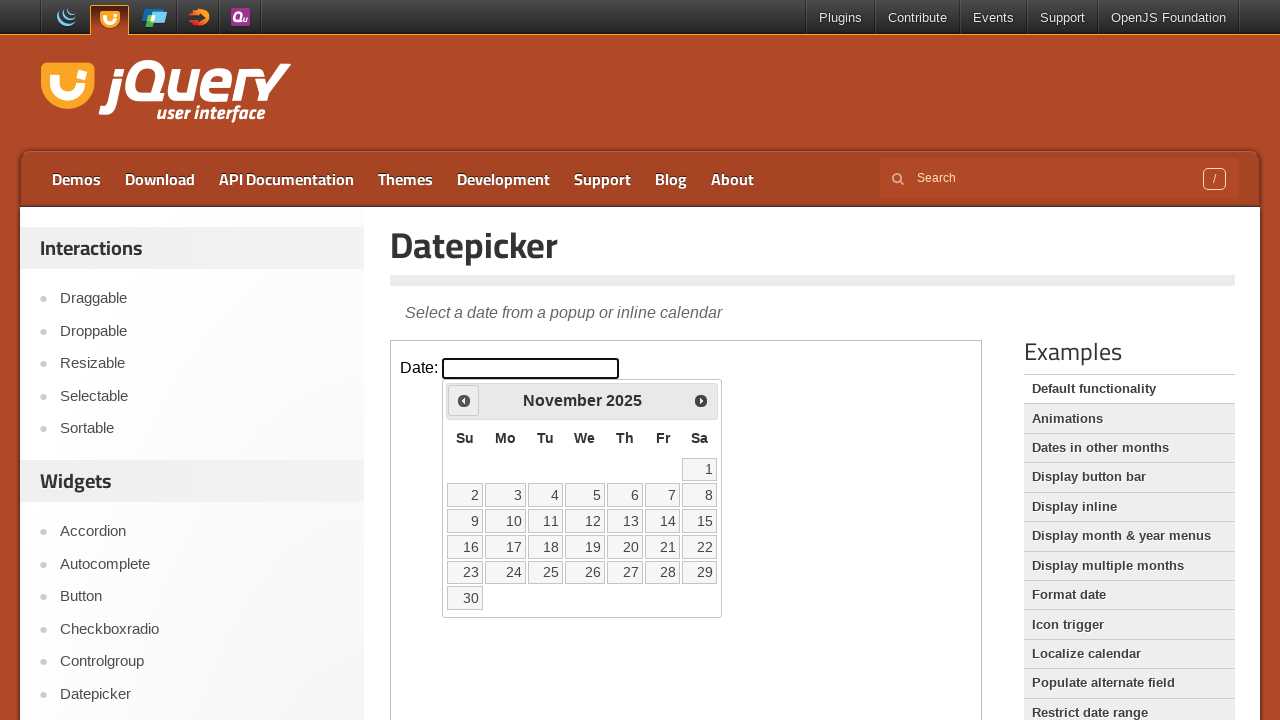

Read current calendar date: November 2025
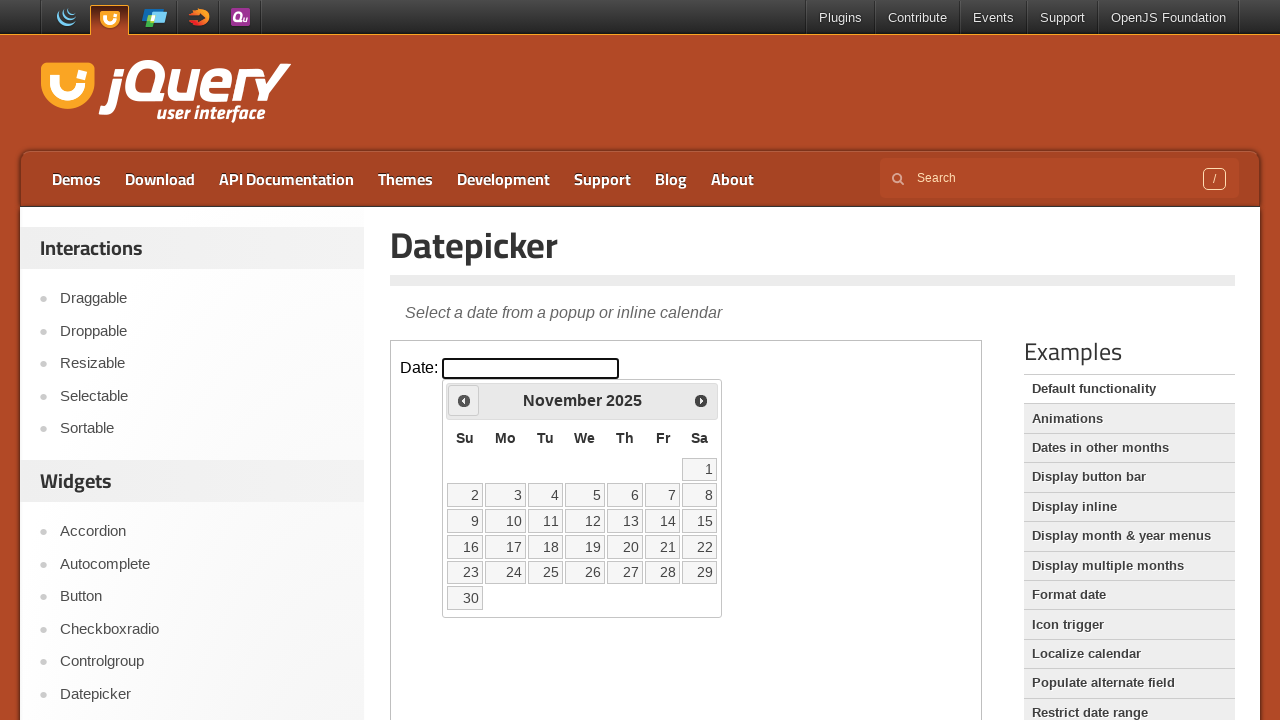

Clicked previous button to navigate backwards in calendar at (464, 400) on iframe >> nth=0 >> internal:control=enter-frame >> span.ui-icon.ui-icon-circle-t
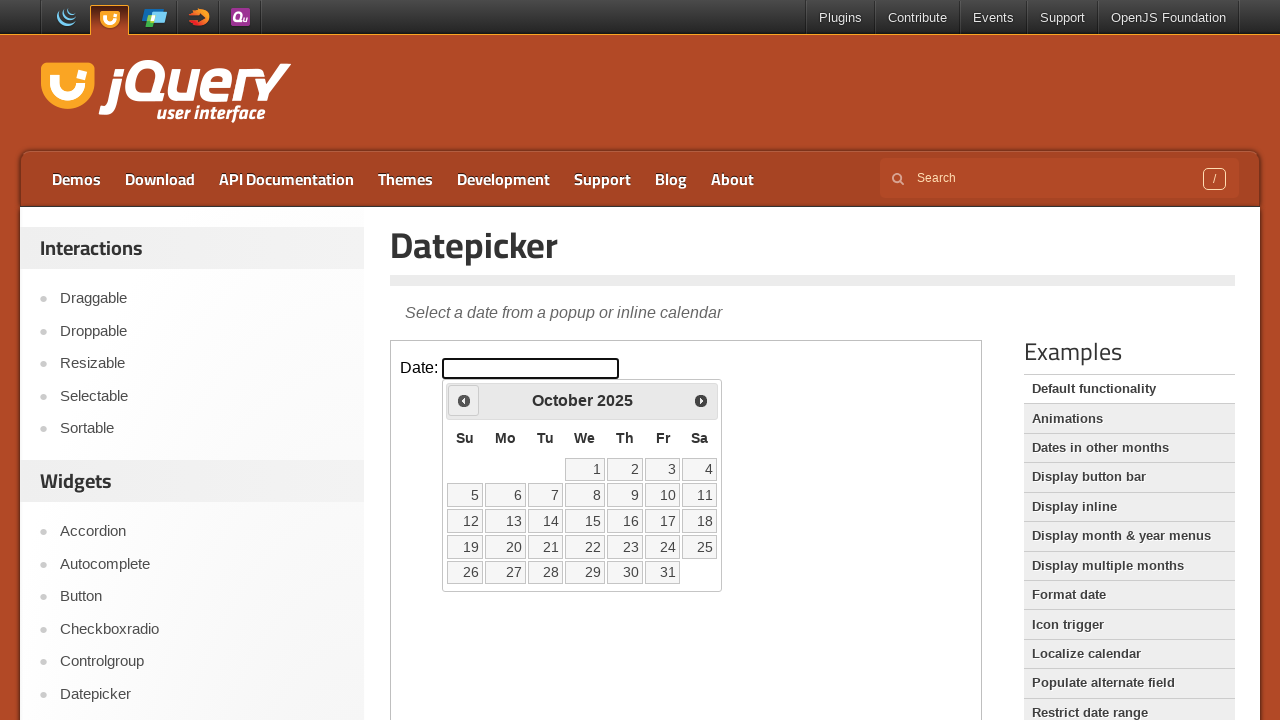

Read current calendar date: October 2025
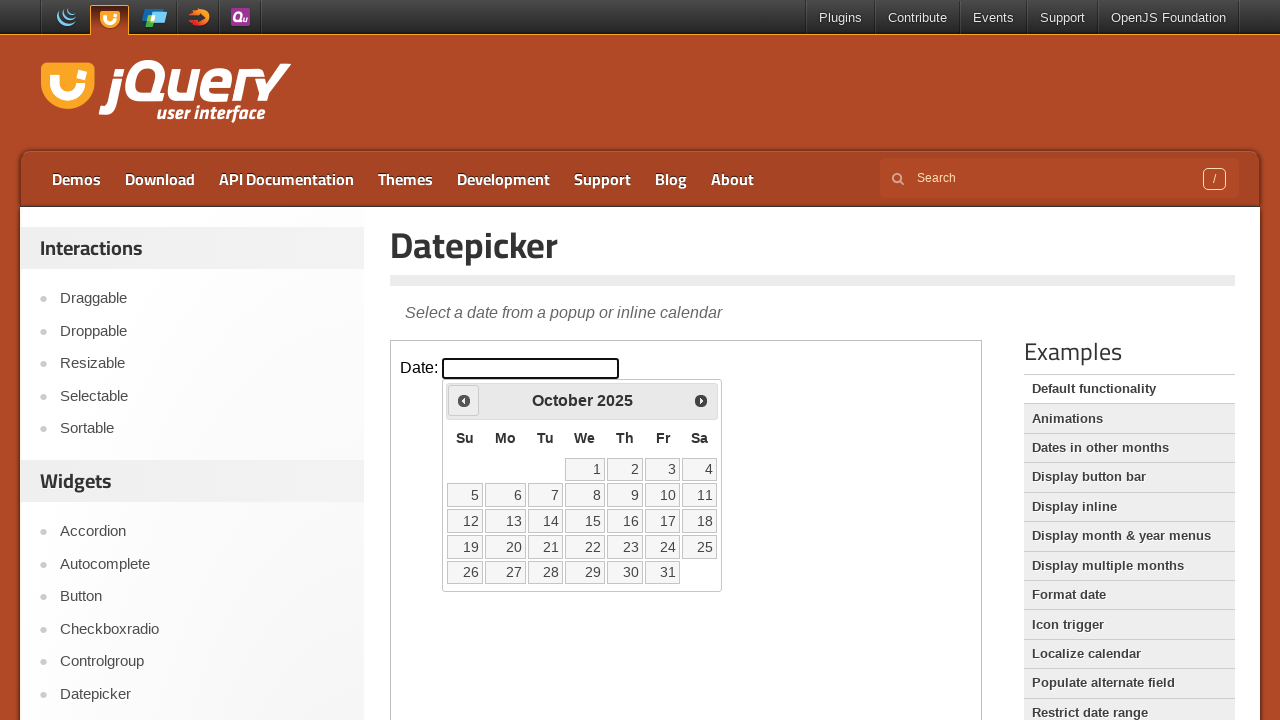

Clicked previous button to navigate backwards in calendar at (464, 400) on iframe >> nth=0 >> internal:control=enter-frame >> span.ui-icon.ui-icon-circle-t
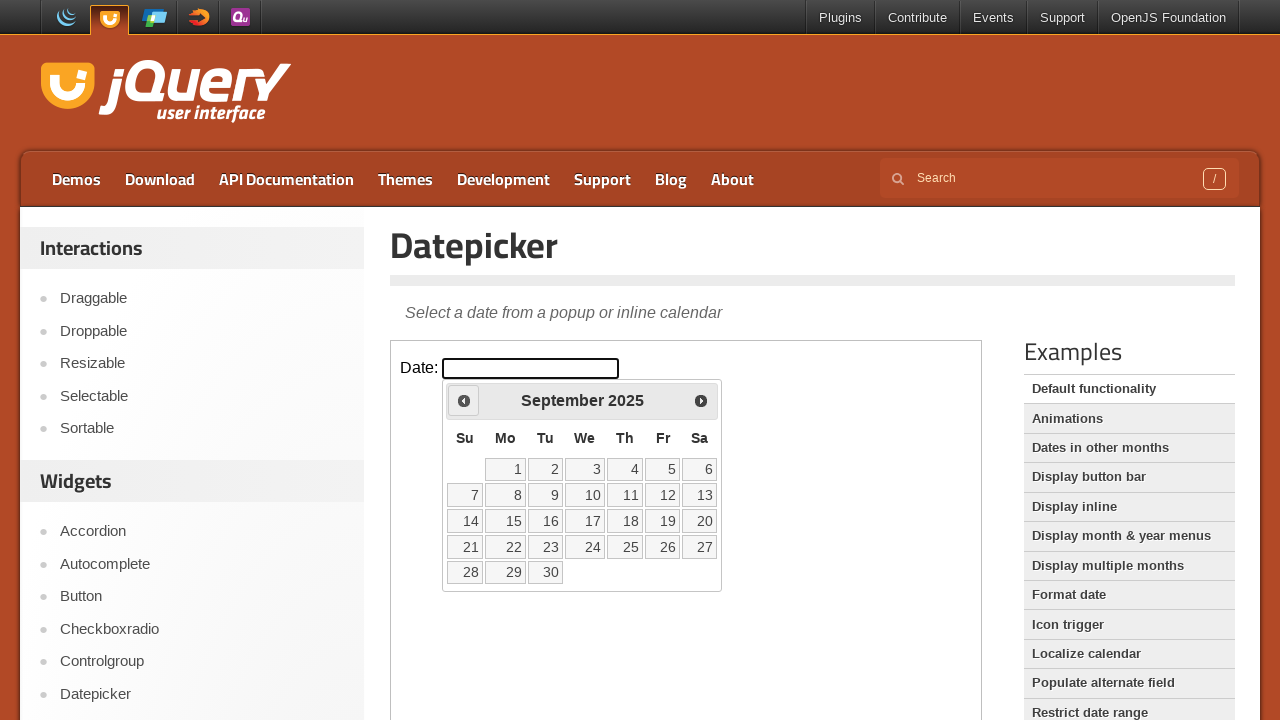

Read current calendar date: September 2025
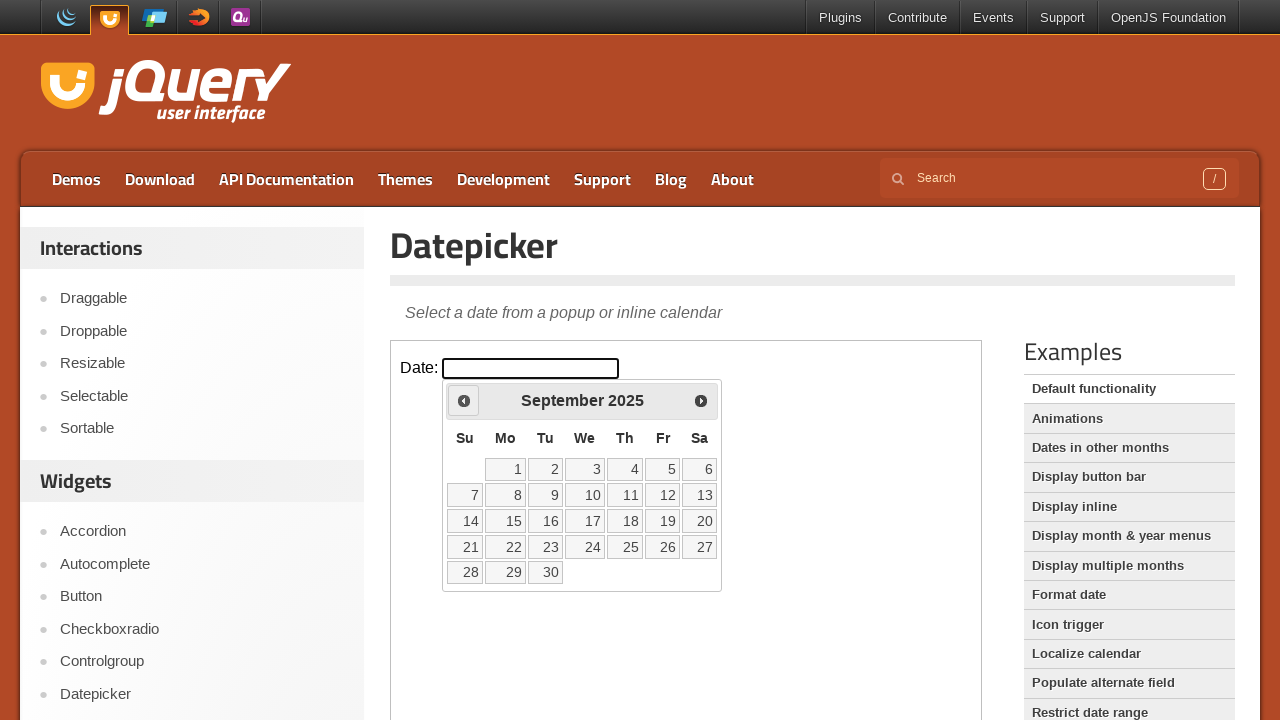

Clicked previous button to navigate backwards in calendar at (464, 400) on iframe >> nth=0 >> internal:control=enter-frame >> span.ui-icon.ui-icon-circle-t
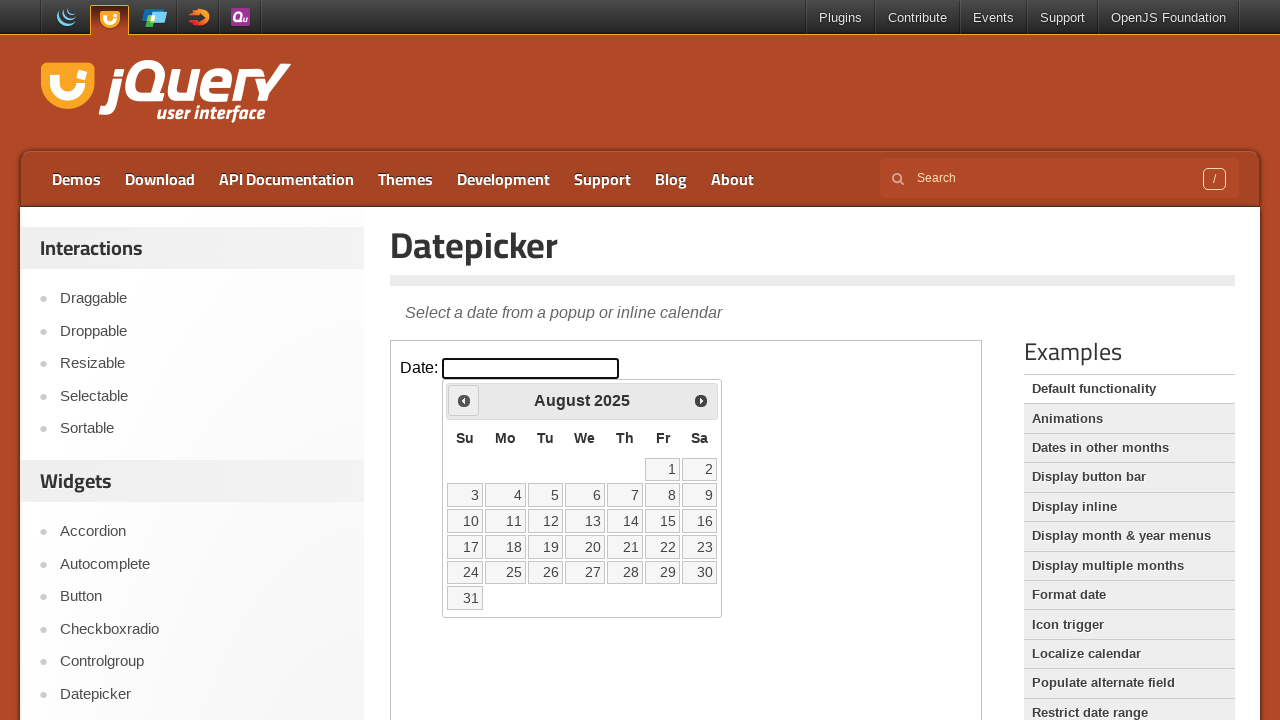

Read current calendar date: August 2025
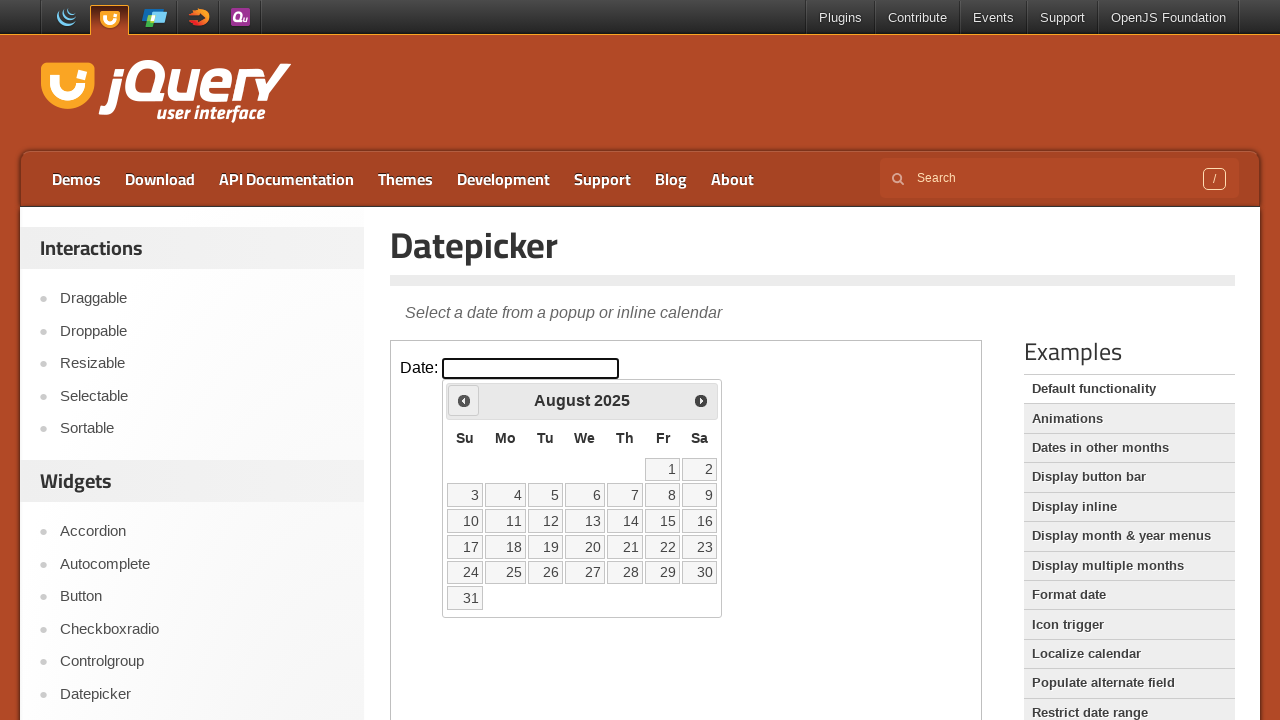

Clicked previous button to navigate backwards in calendar at (464, 400) on iframe >> nth=0 >> internal:control=enter-frame >> span.ui-icon.ui-icon-circle-t
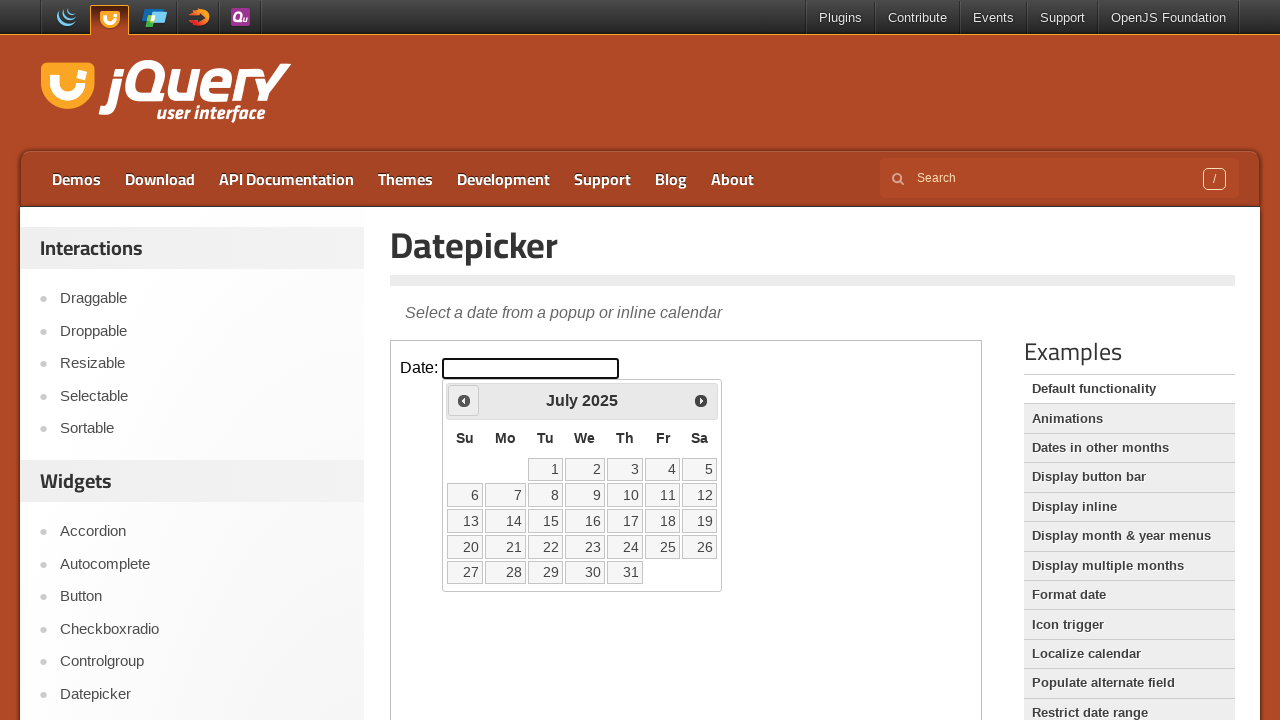

Read current calendar date: July 2025
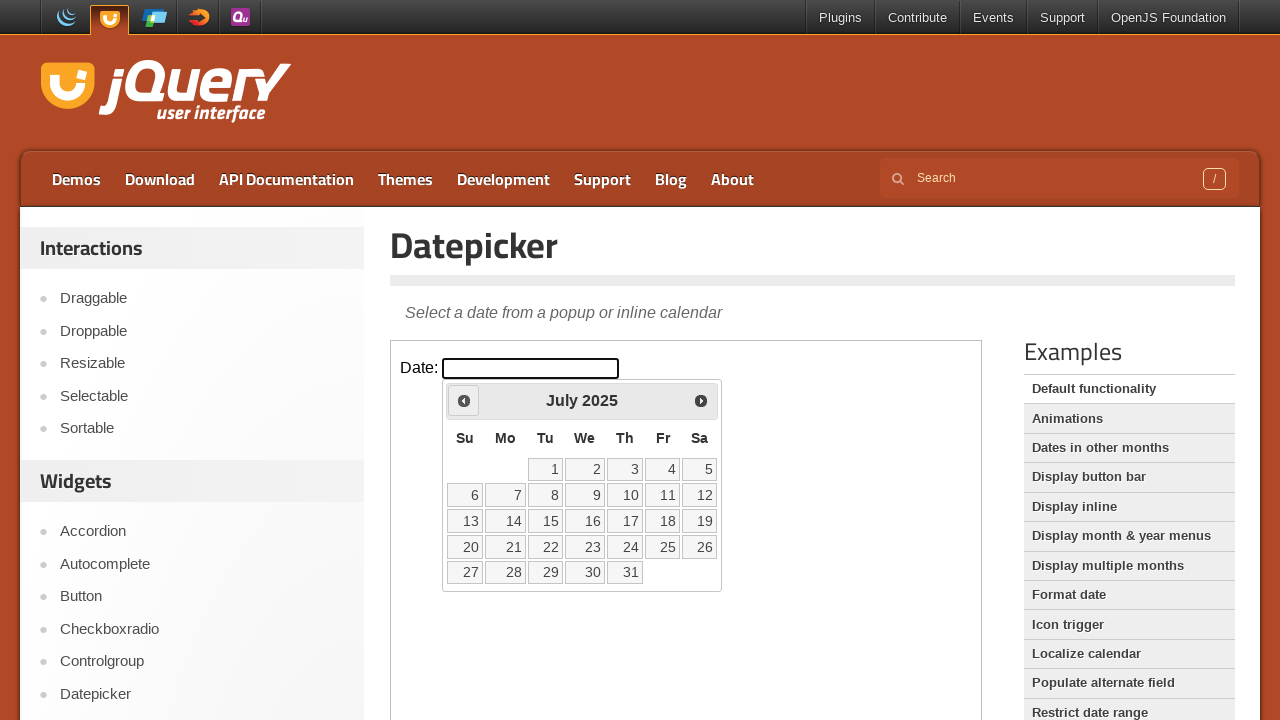

Clicked previous button to navigate backwards in calendar at (464, 400) on iframe >> nth=0 >> internal:control=enter-frame >> span.ui-icon.ui-icon-circle-t
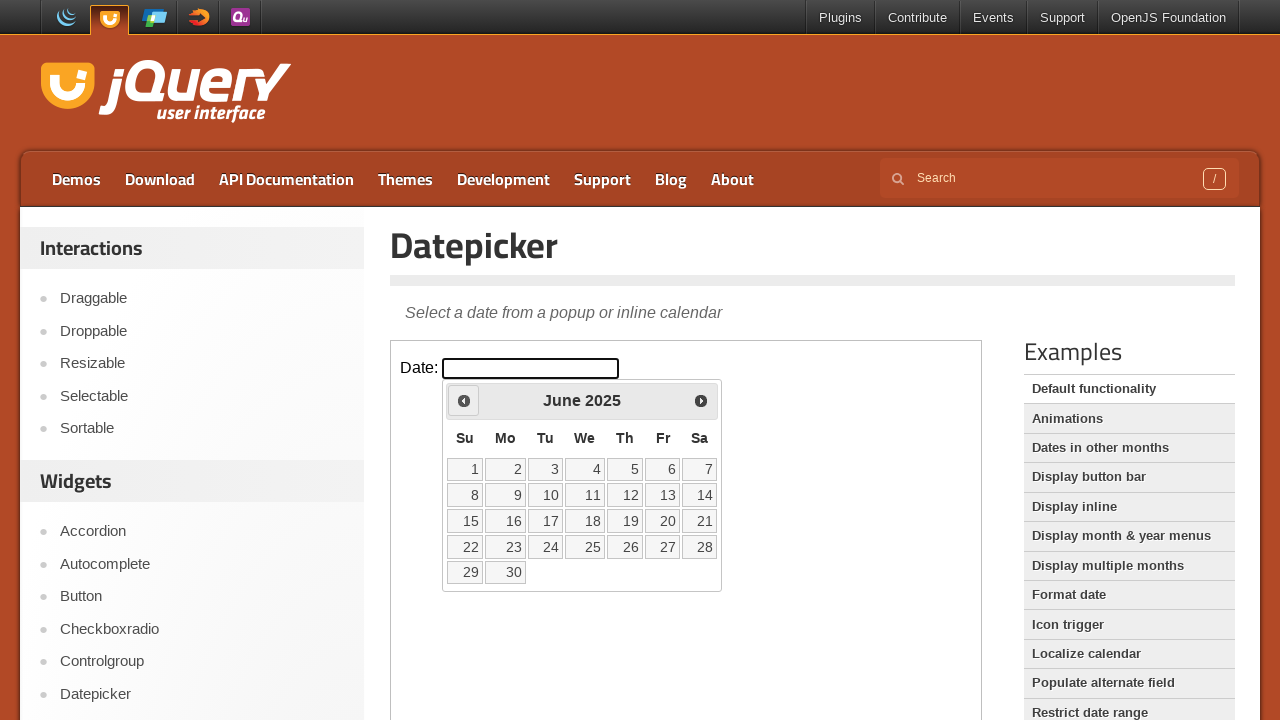

Read current calendar date: June 2025
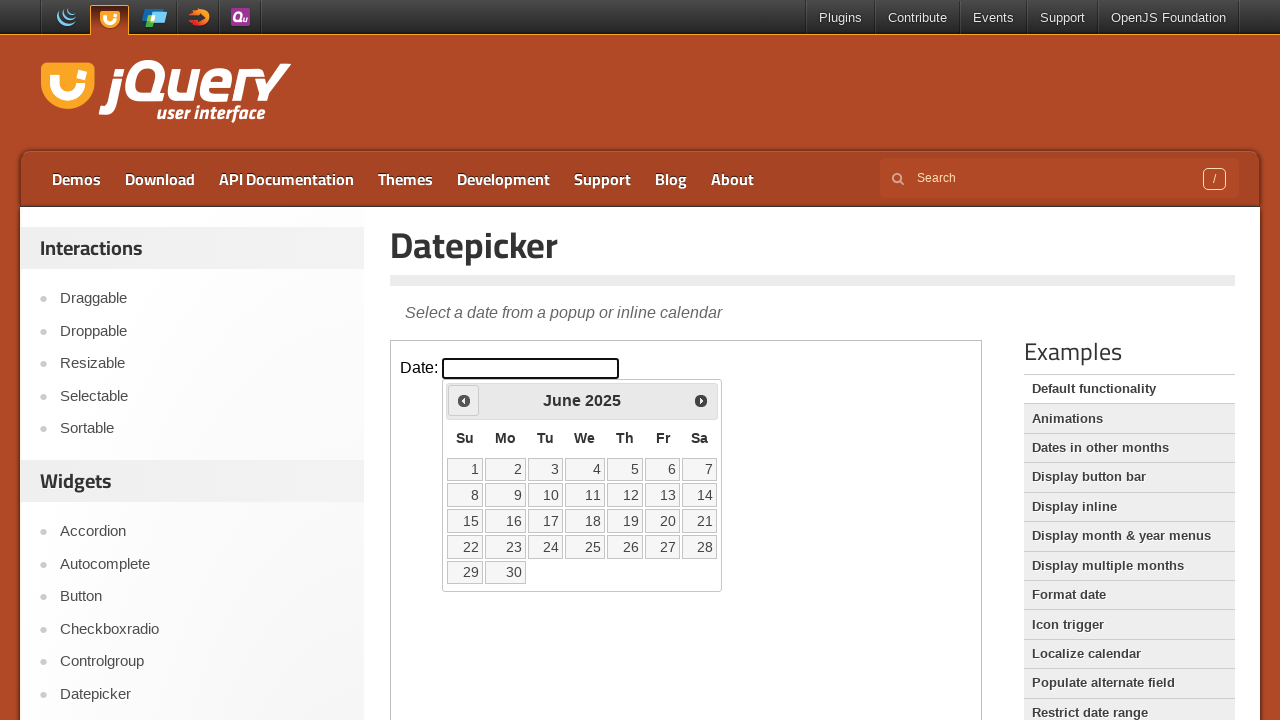

Clicked previous button to navigate backwards in calendar at (464, 400) on iframe >> nth=0 >> internal:control=enter-frame >> span.ui-icon.ui-icon-circle-t
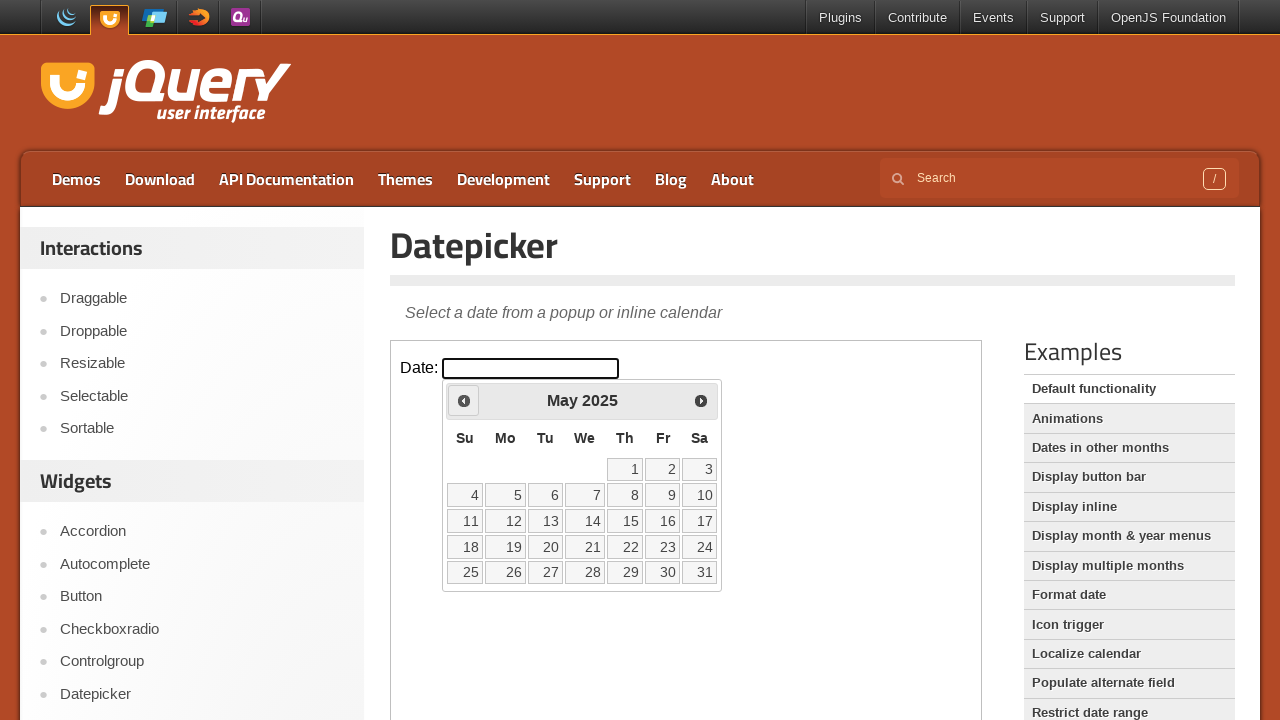

Read current calendar date: May 2025
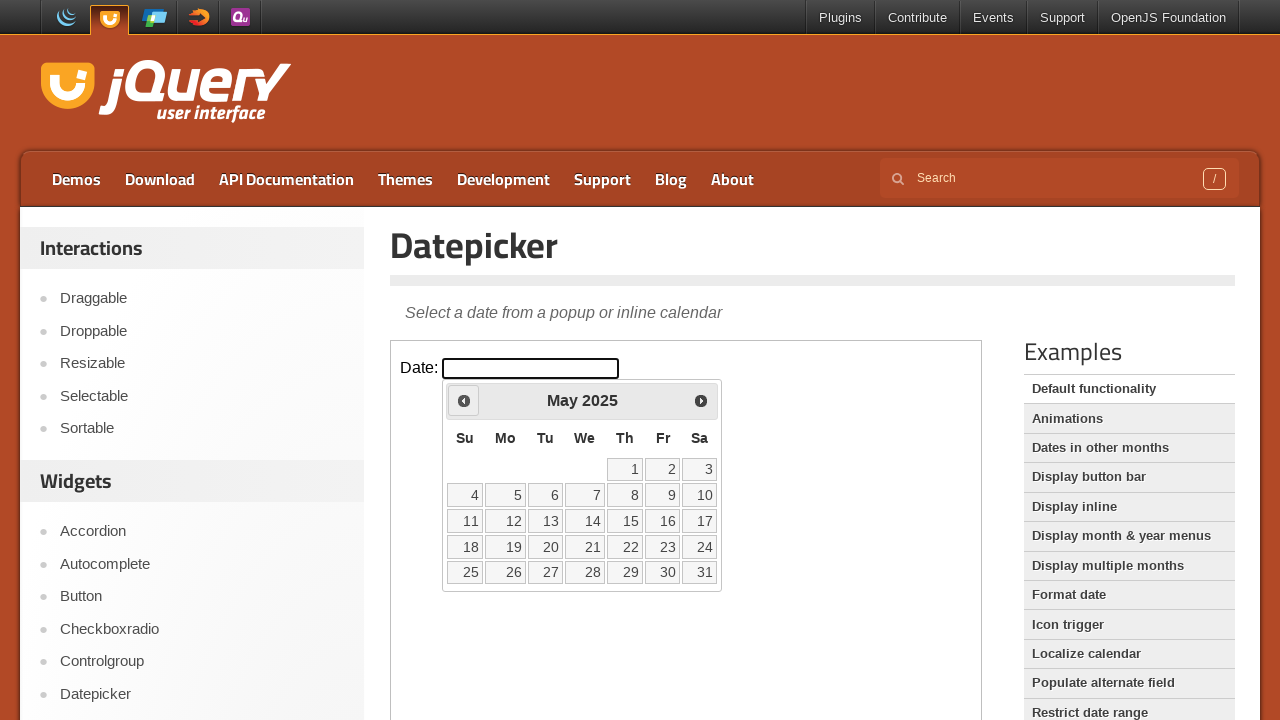

Clicked previous button to navigate backwards in calendar at (464, 400) on iframe >> nth=0 >> internal:control=enter-frame >> span.ui-icon.ui-icon-circle-t
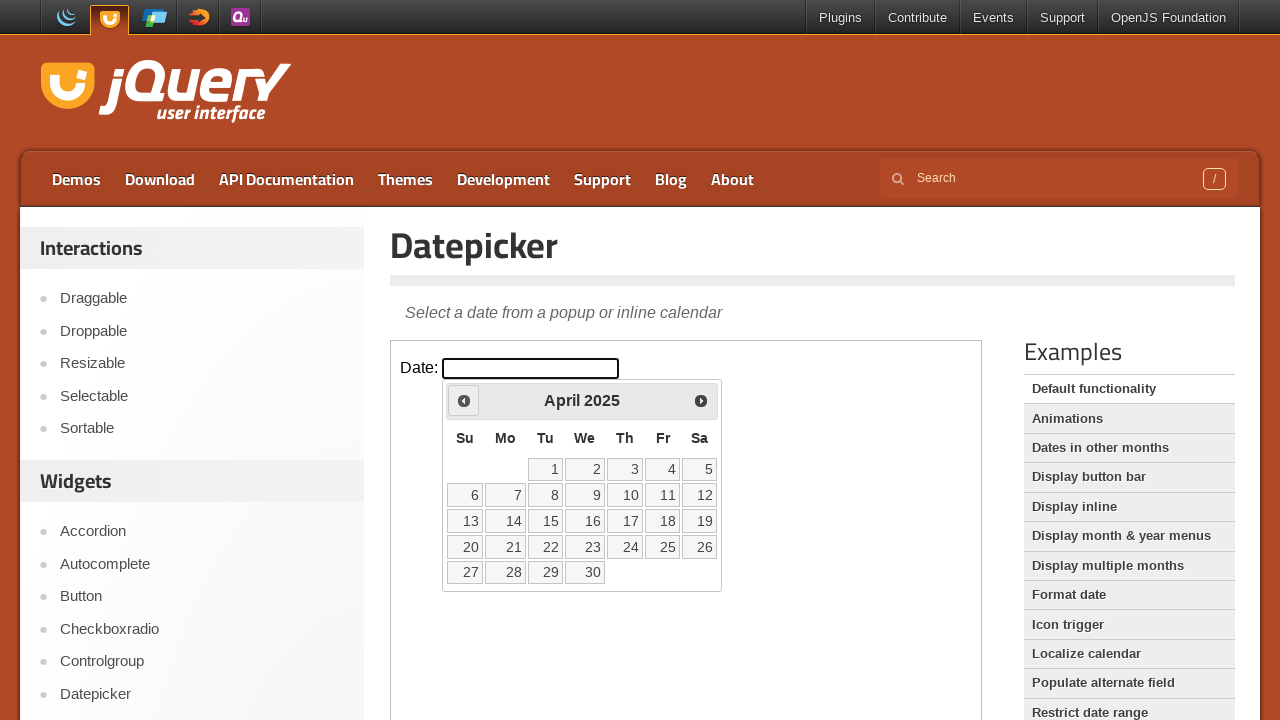

Read current calendar date: April 2025
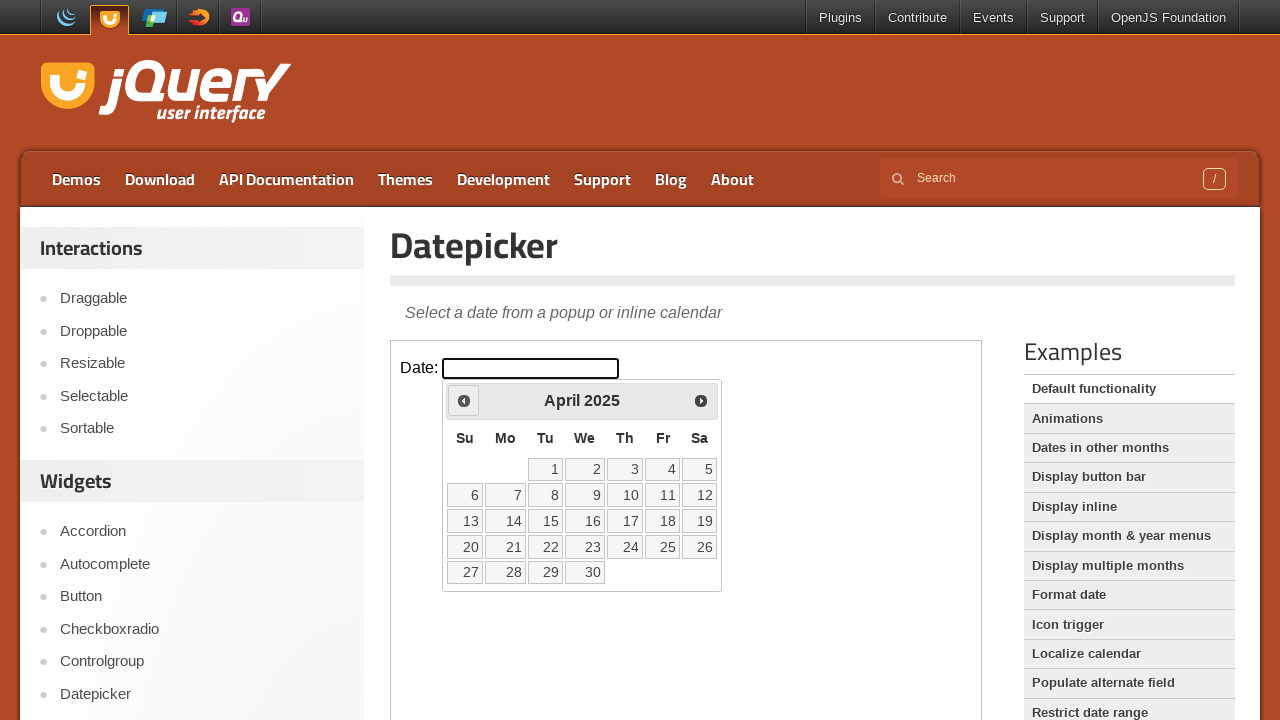

Clicked previous button to navigate backwards in calendar at (464, 400) on iframe >> nth=0 >> internal:control=enter-frame >> span.ui-icon.ui-icon-circle-t
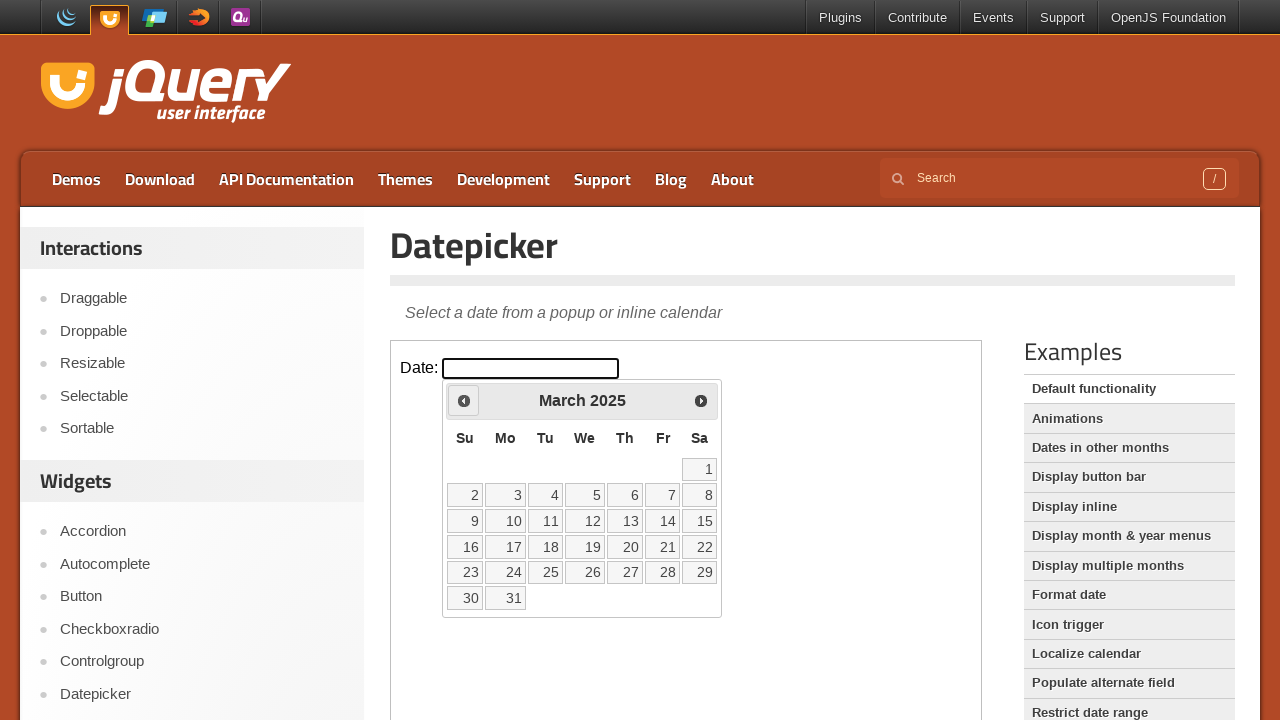

Read current calendar date: March 2025
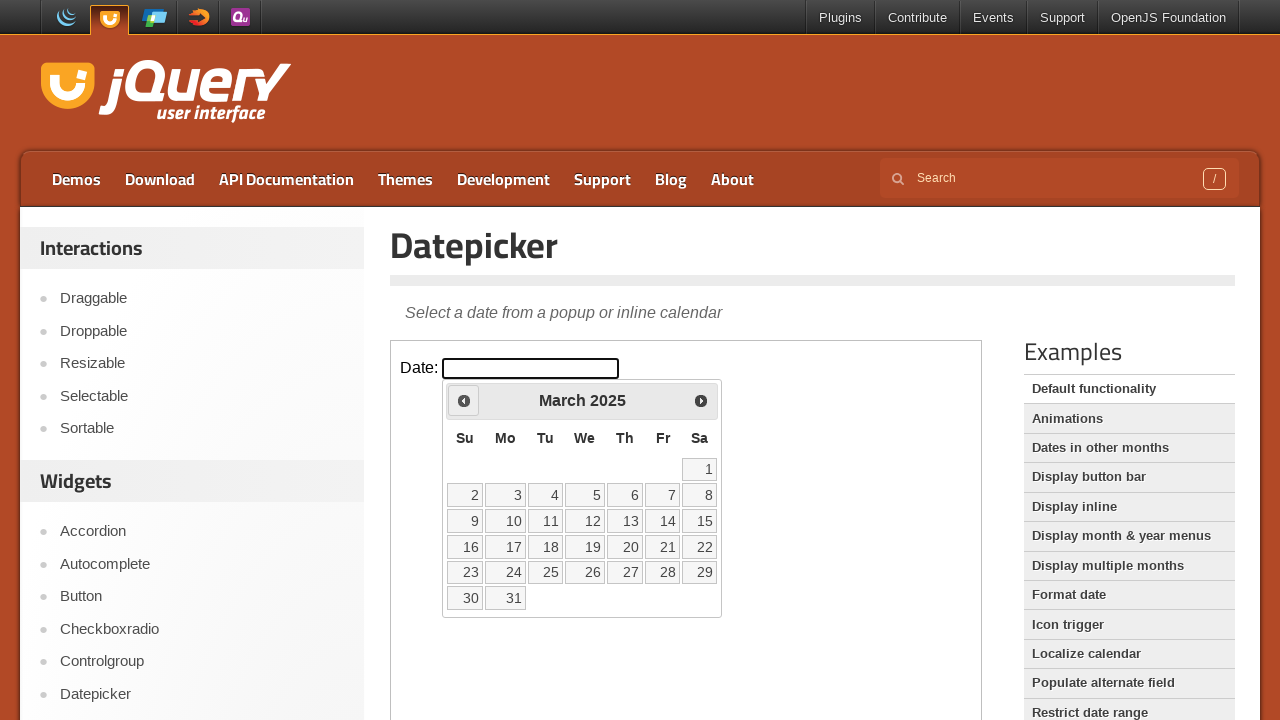

Clicked previous button to navigate backwards in calendar at (464, 400) on iframe >> nth=0 >> internal:control=enter-frame >> span.ui-icon.ui-icon-circle-t
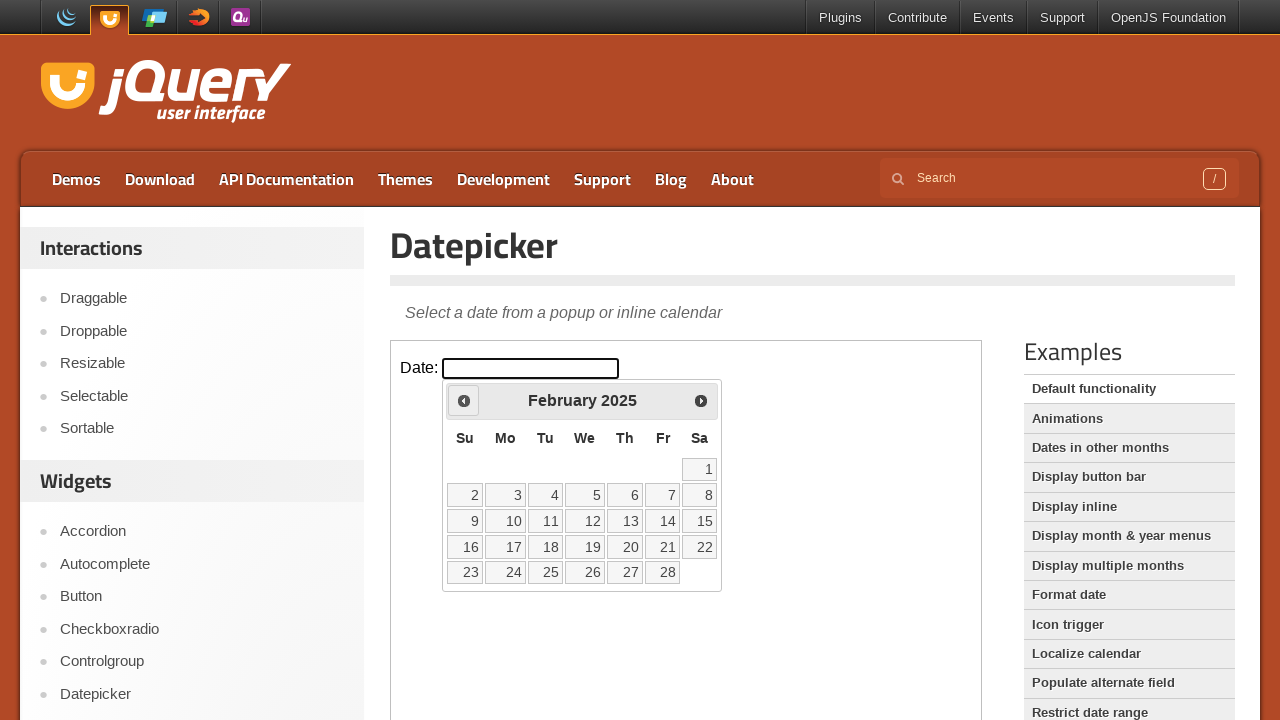

Read current calendar date: February 2025
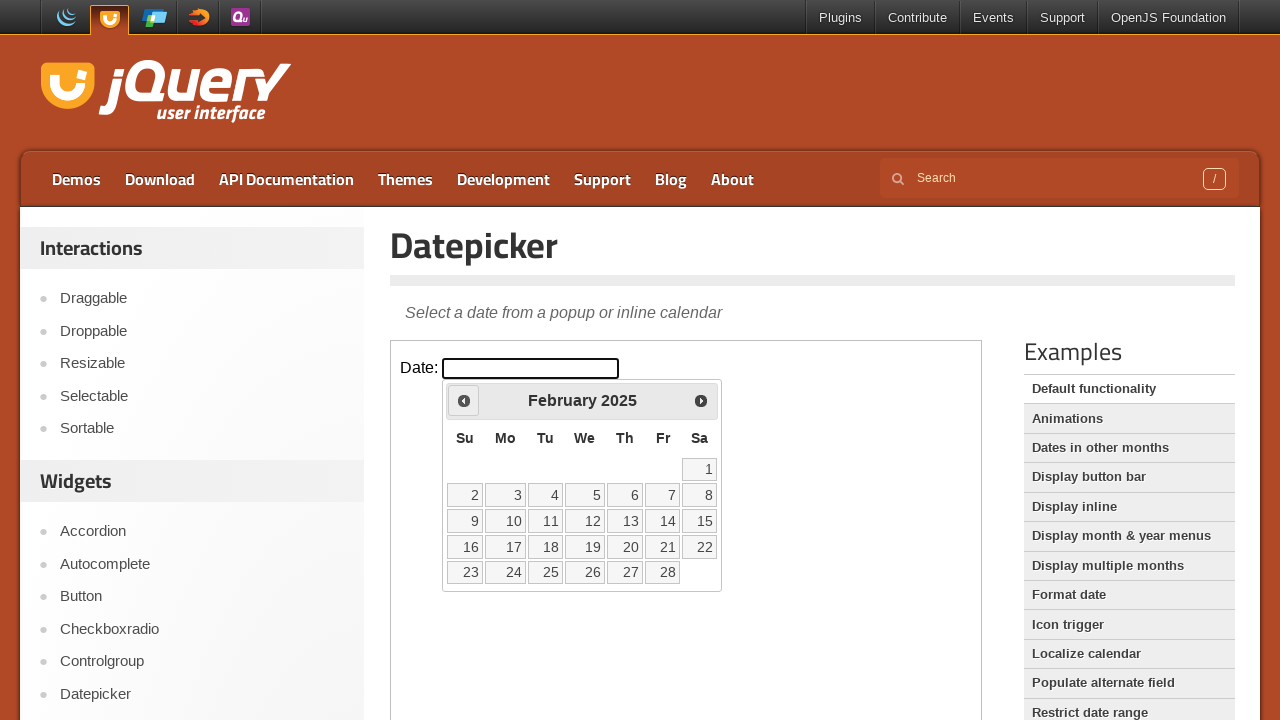

Clicked previous button to navigate backwards in calendar at (464, 400) on iframe >> nth=0 >> internal:control=enter-frame >> span.ui-icon.ui-icon-circle-t
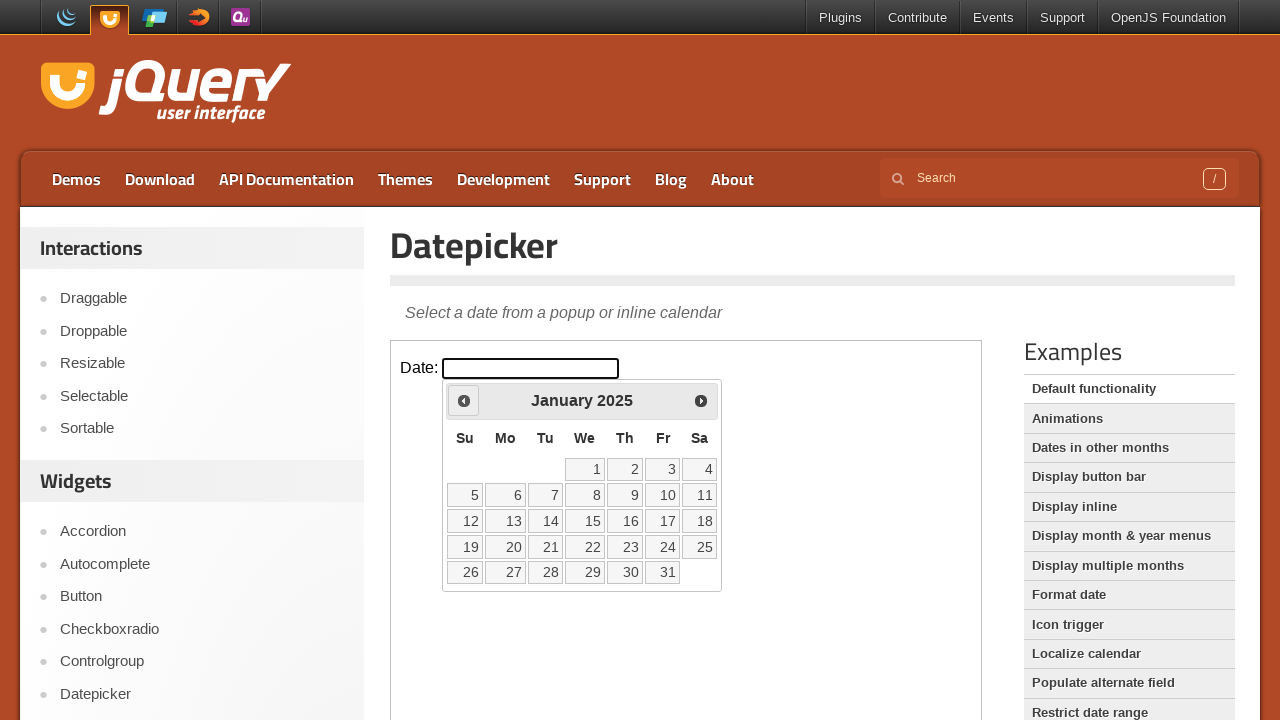

Read current calendar date: January 2025
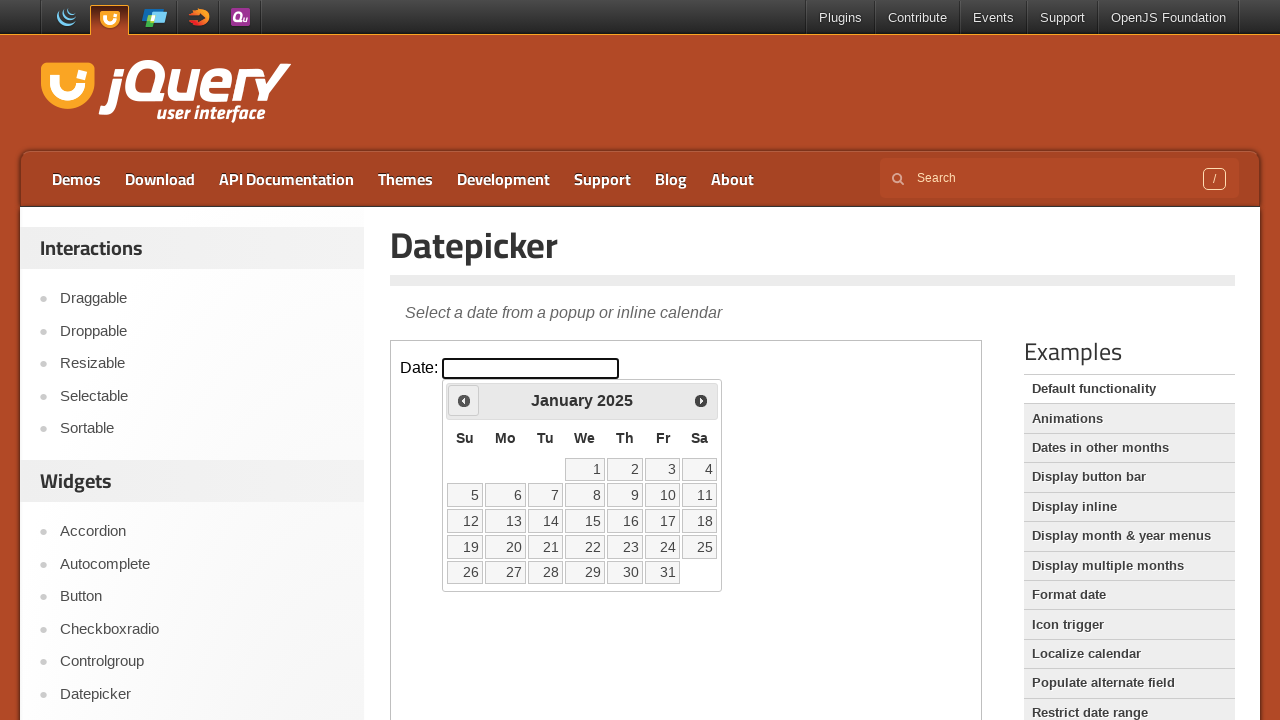

Clicked previous button to navigate backwards in calendar at (464, 400) on iframe >> nth=0 >> internal:control=enter-frame >> span.ui-icon.ui-icon-circle-t
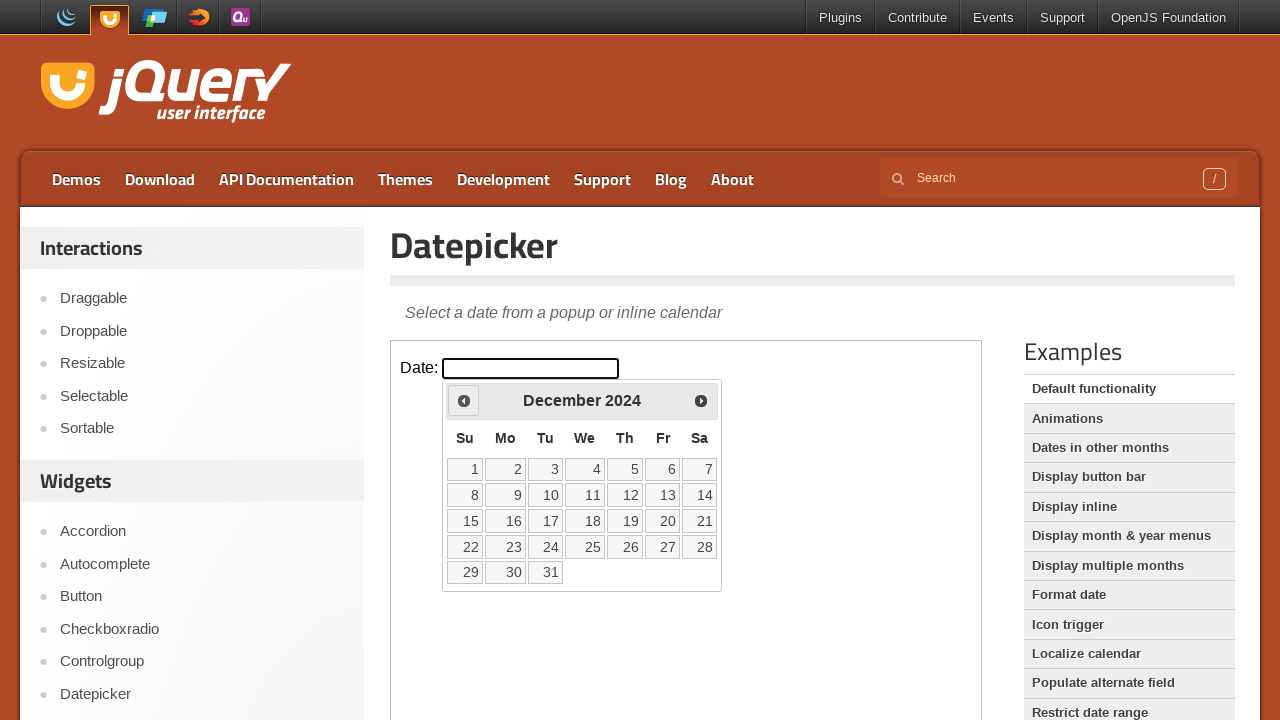

Read current calendar date: December 2024
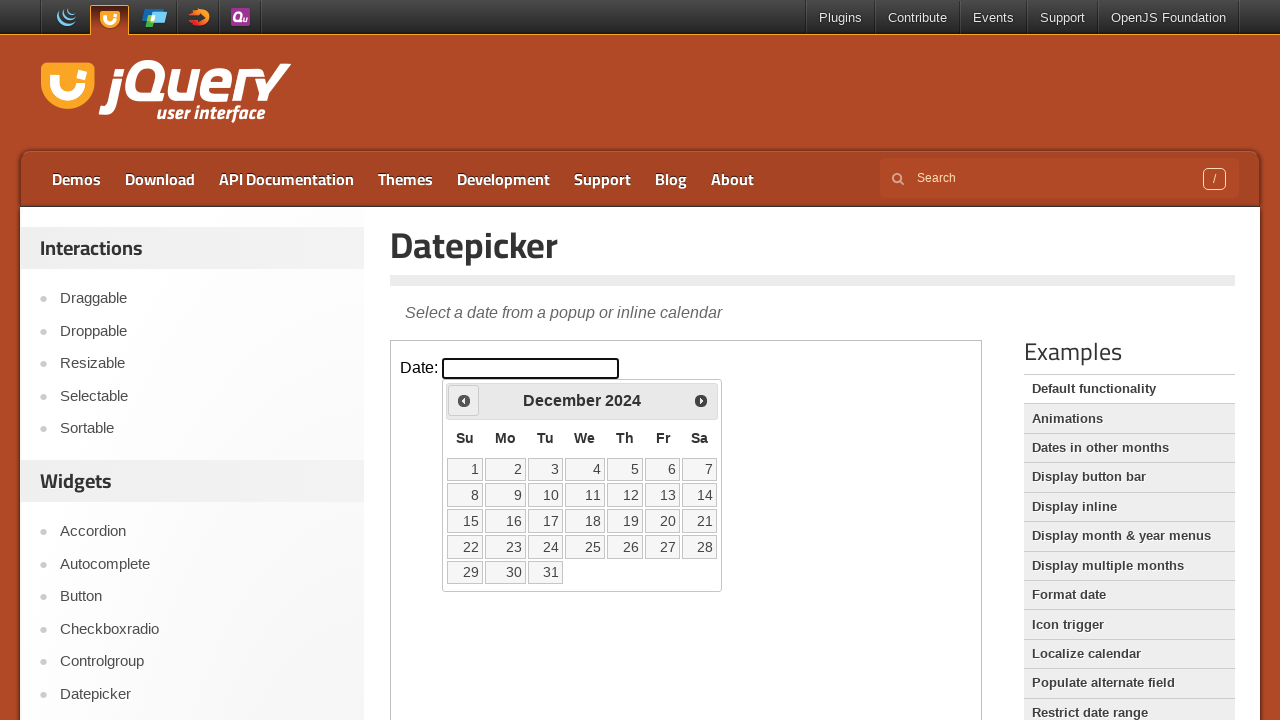

Clicked previous button to navigate backwards in calendar at (464, 400) on iframe >> nth=0 >> internal:control=enter-frame >> span.ui-icon.ui-icon-circle-t
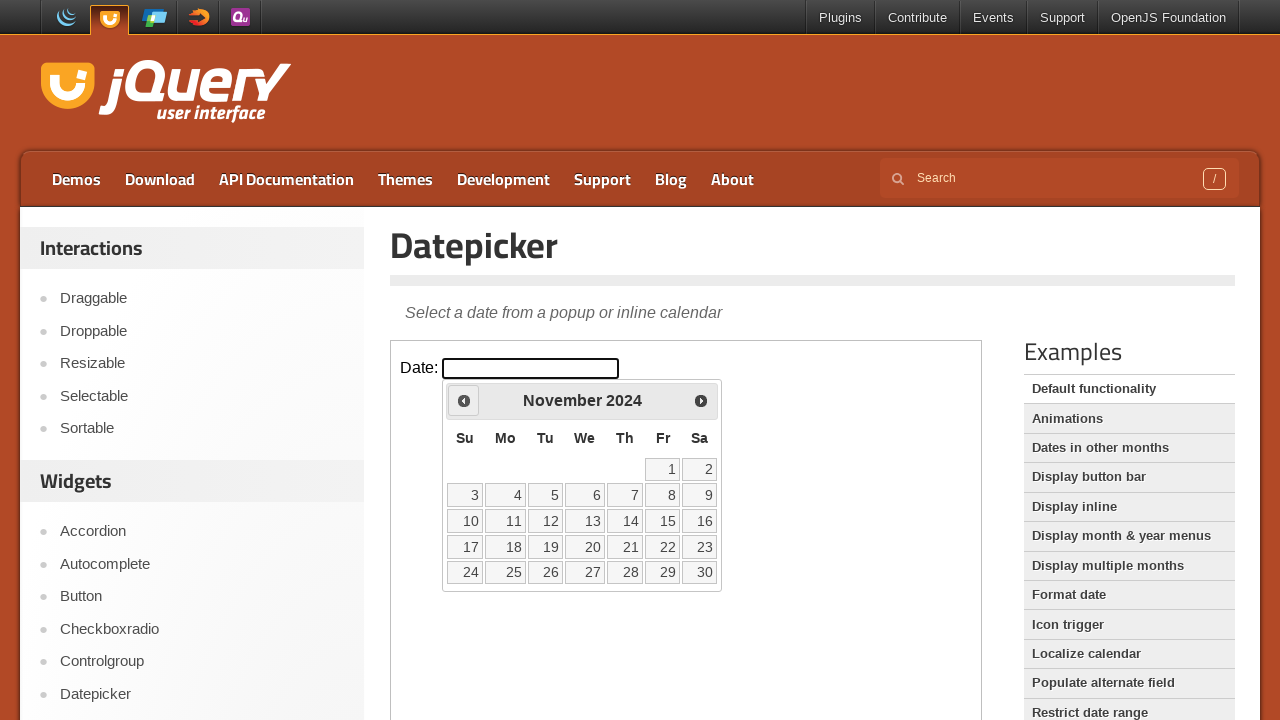

Read current calendar date: November 2024
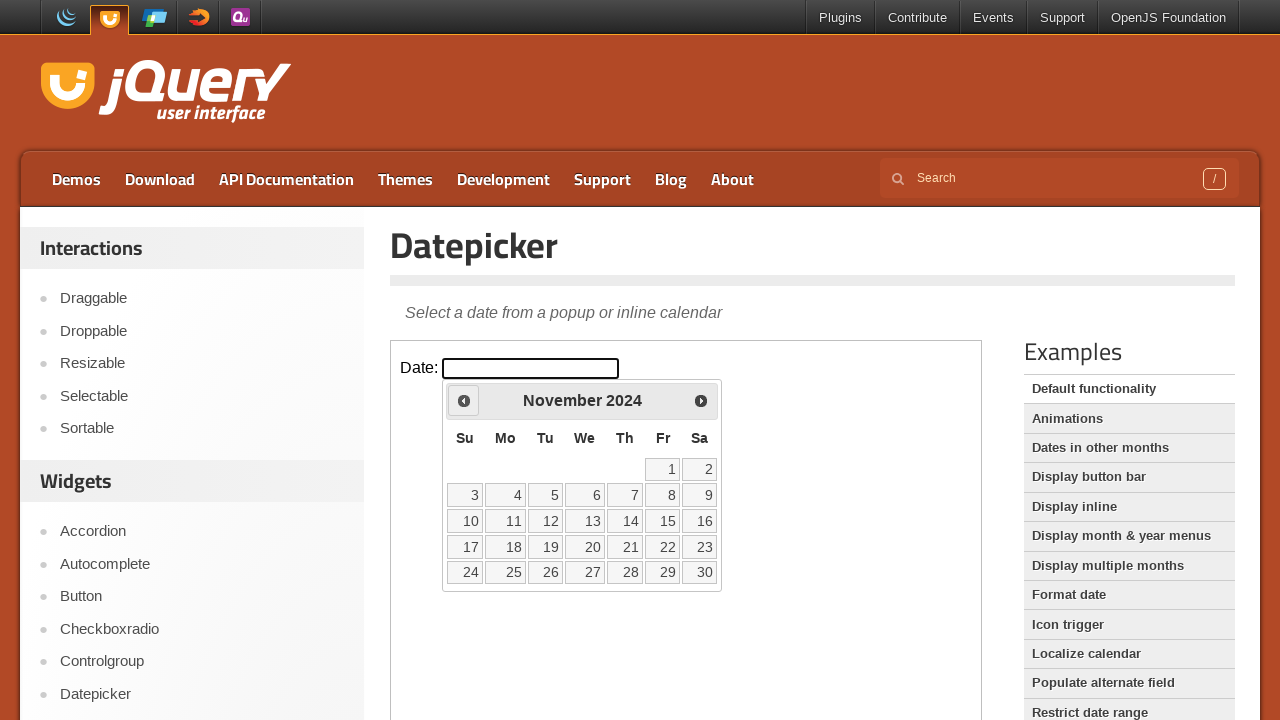

Clicked previous button to navigate backwards in calendar at (464, 400) on iframe >> nth=0 >> internal:control=enter-frame >> span.ui-icon.ui-icon-circle-t
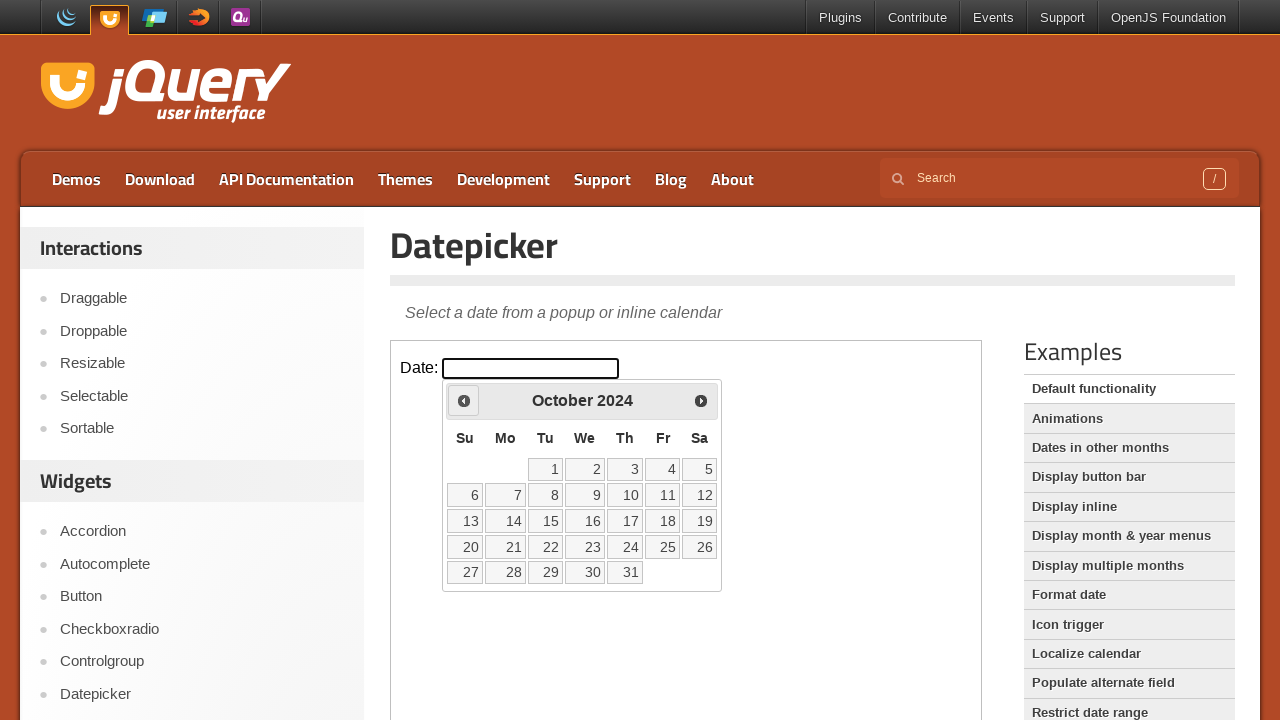

Read current calendar date: October 2024
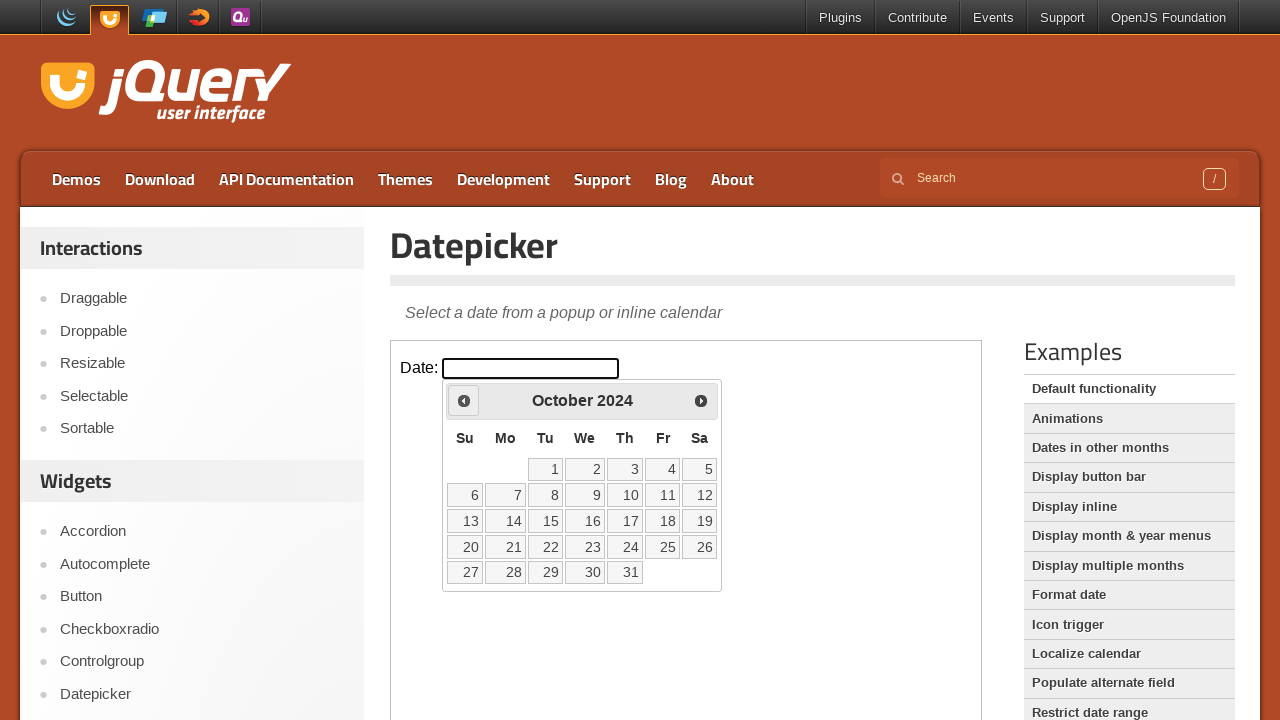

Clicked previous button to navigate backwards in calendar at (464, 400) on iframe >> nth=0 >> internal:control=enter-frame >> span.ui-icon.ui-icon-circle-t
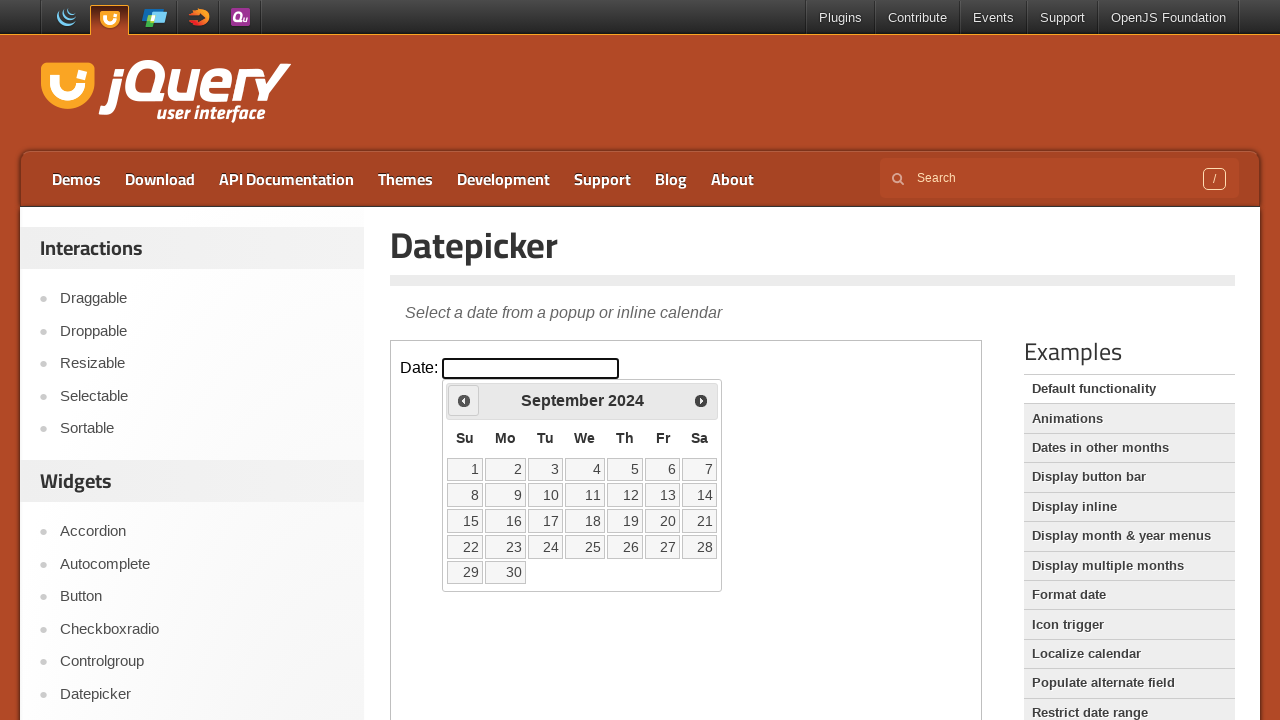

Read current calendar date: September 2024
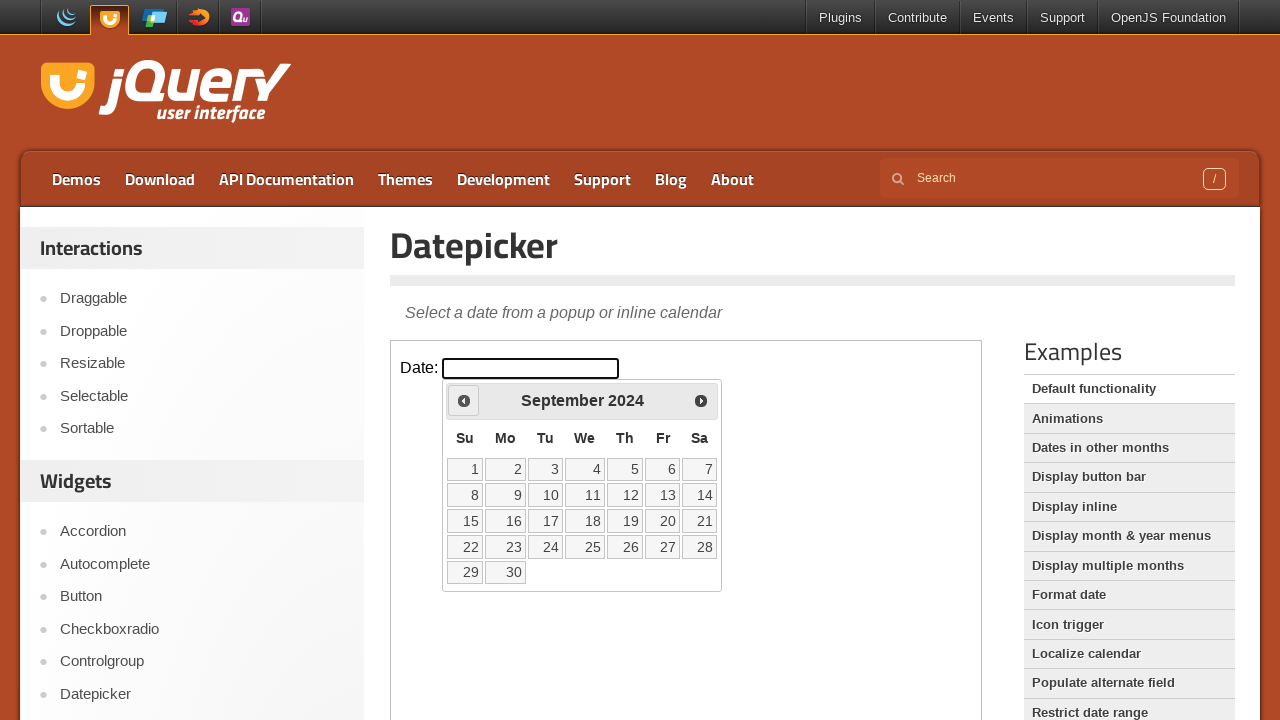

Clicked previous button to navigate backwards in calendar at (464, 400) on iframe >> nth=0 >> internal:control=enter-frame >> span.ui-icon.ui-icon-circle-t
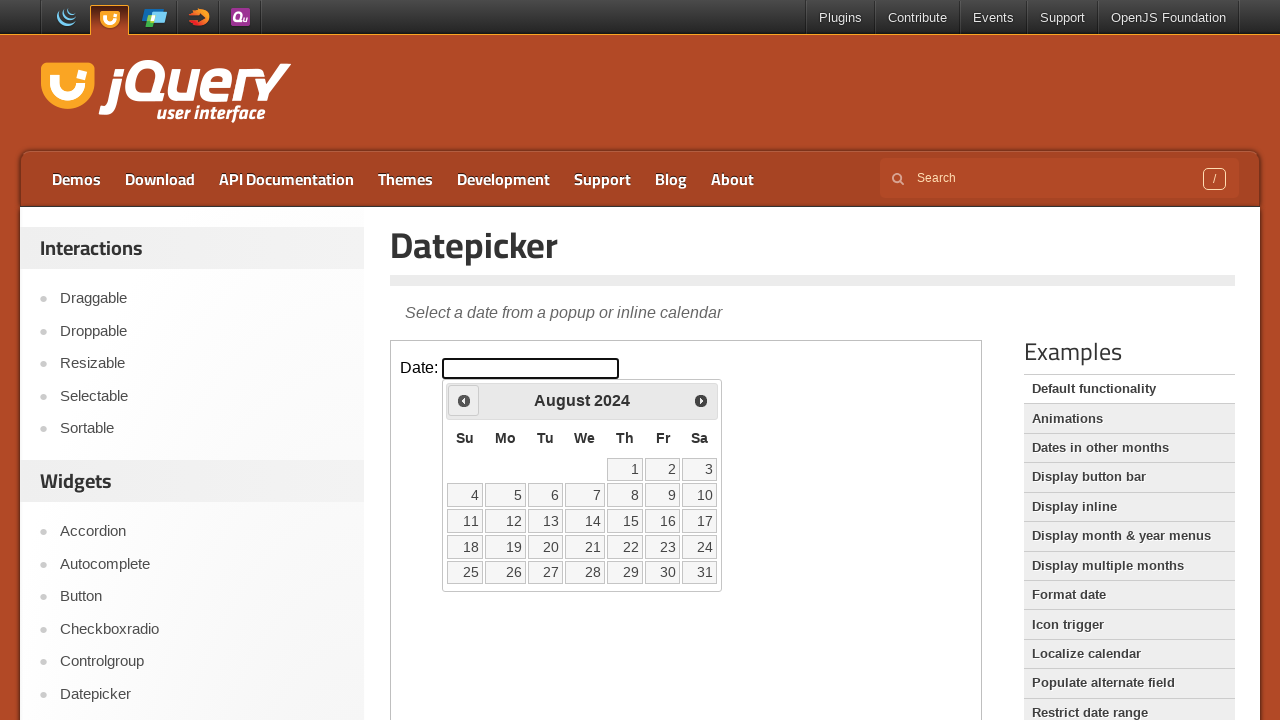

Read current calendar date: August 2024
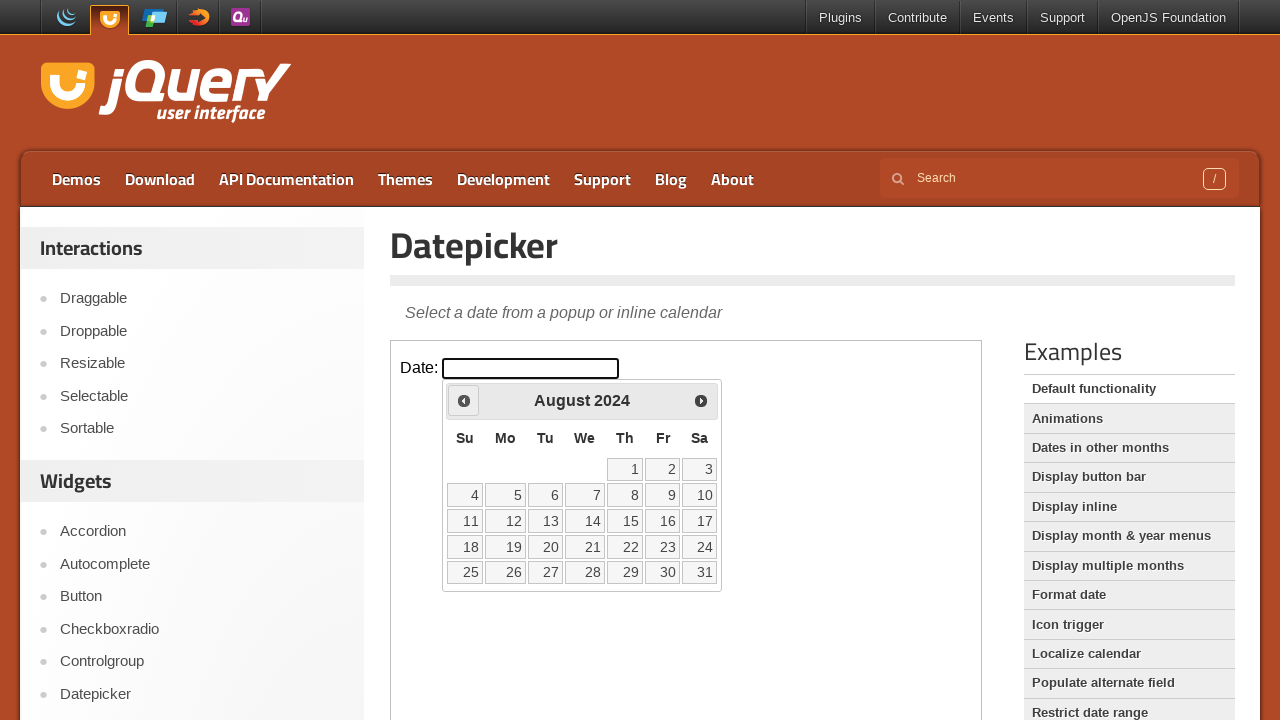

Clicked previous button to navigate backwards in calendar at (464, 400) on iframe >> nth=0 >> internal:control=enter-frame >> span.ui-icon.ui-icon-circle-t
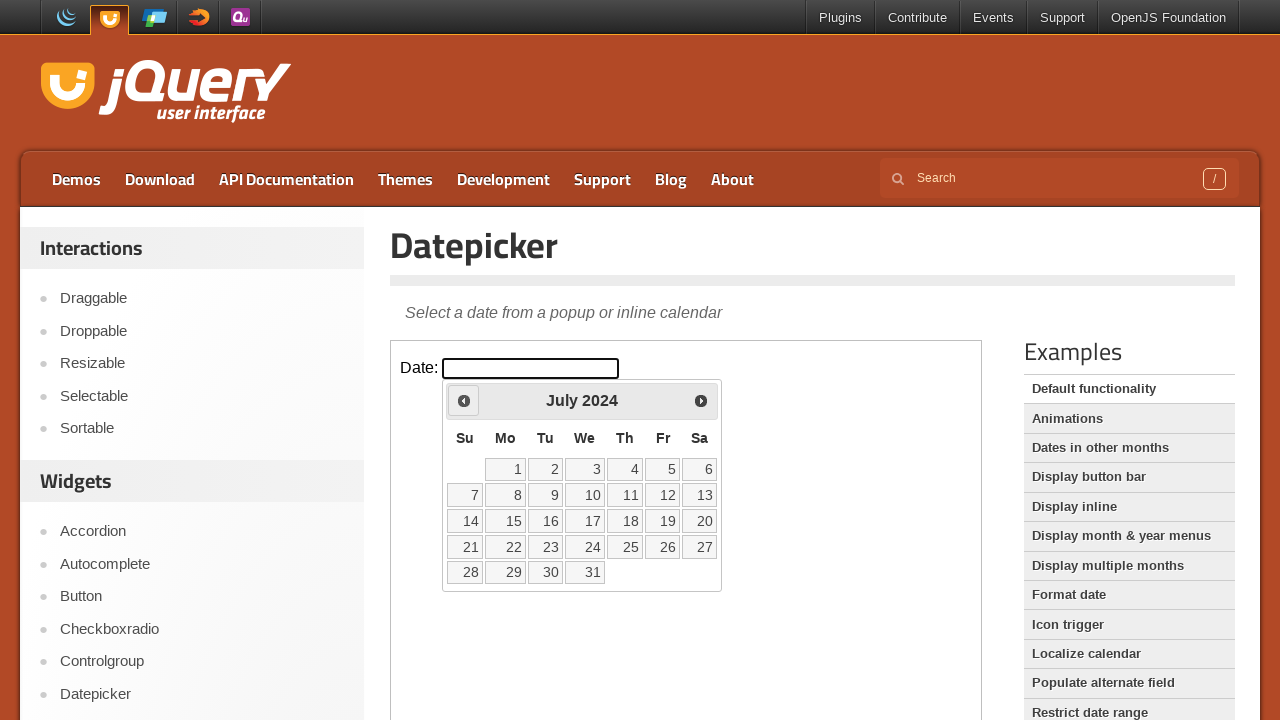

Read current calendar date: July 2024
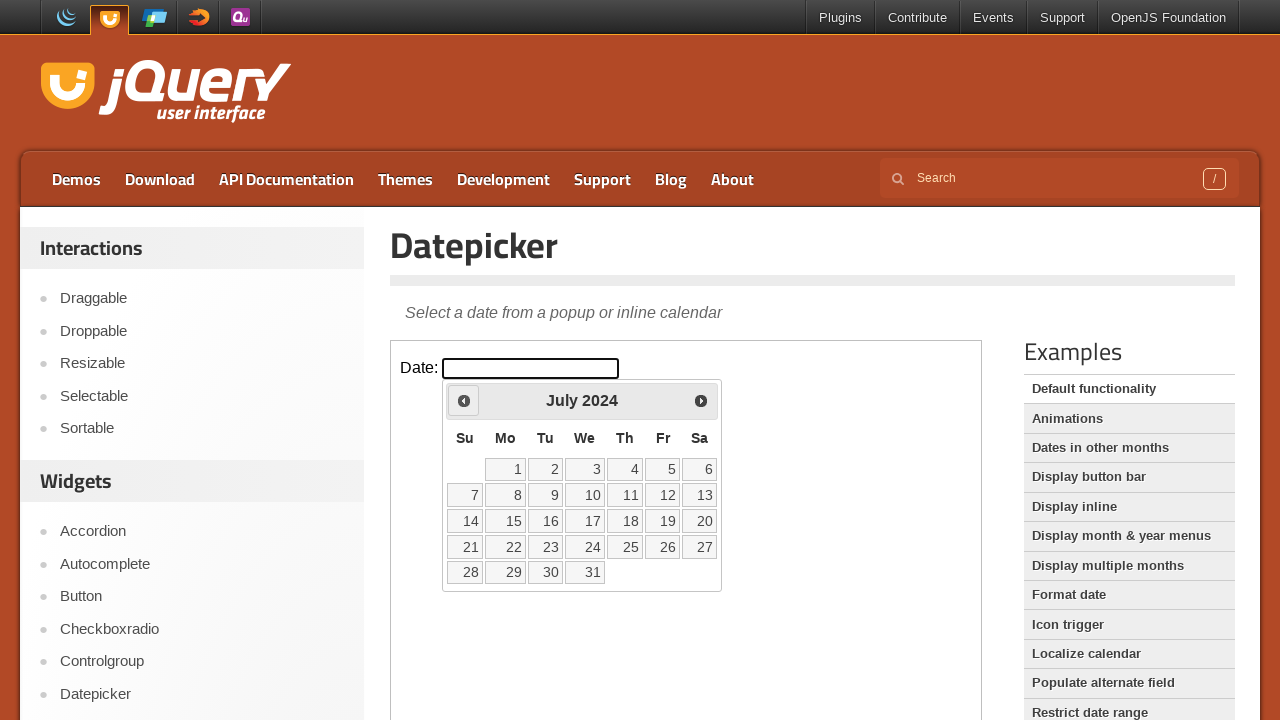

Clicked previous button to navigate backwards in calendar at (464, 400) on iframe >> nth=0 >> internal:control=enter-frame >> span.ui-icon.ui-icon-circle-t
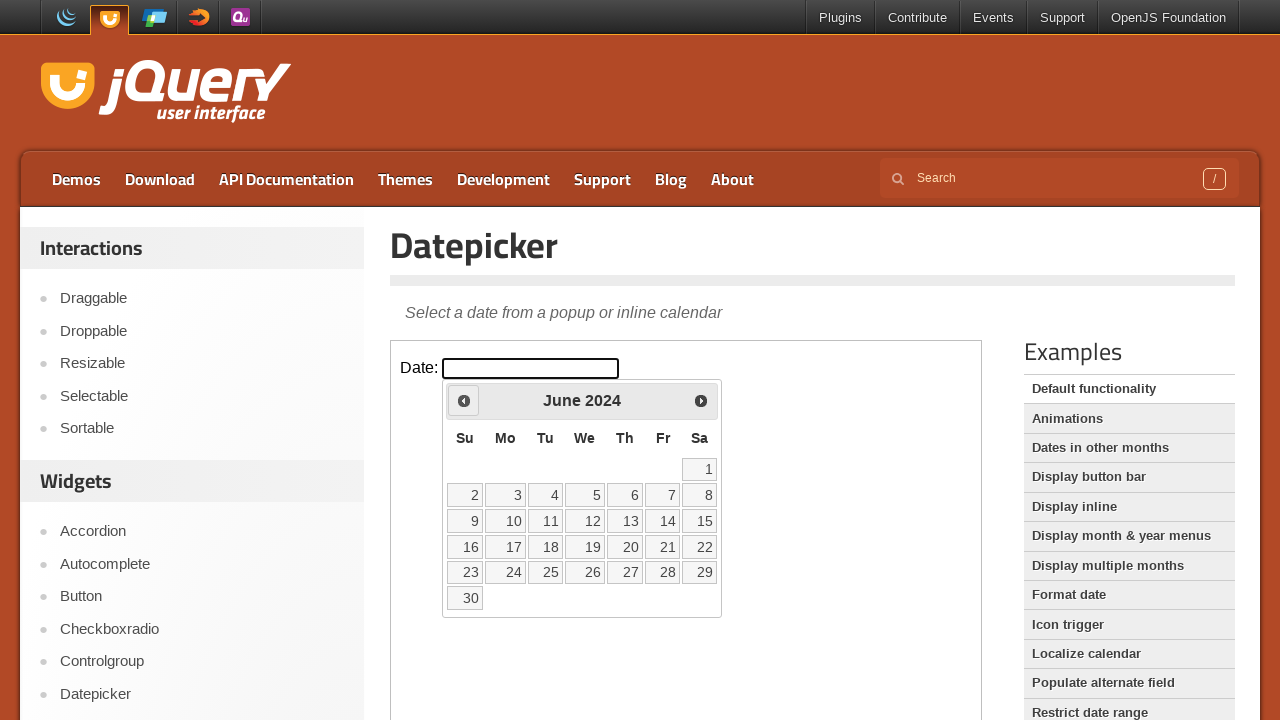

Read current calendar date: June 2024
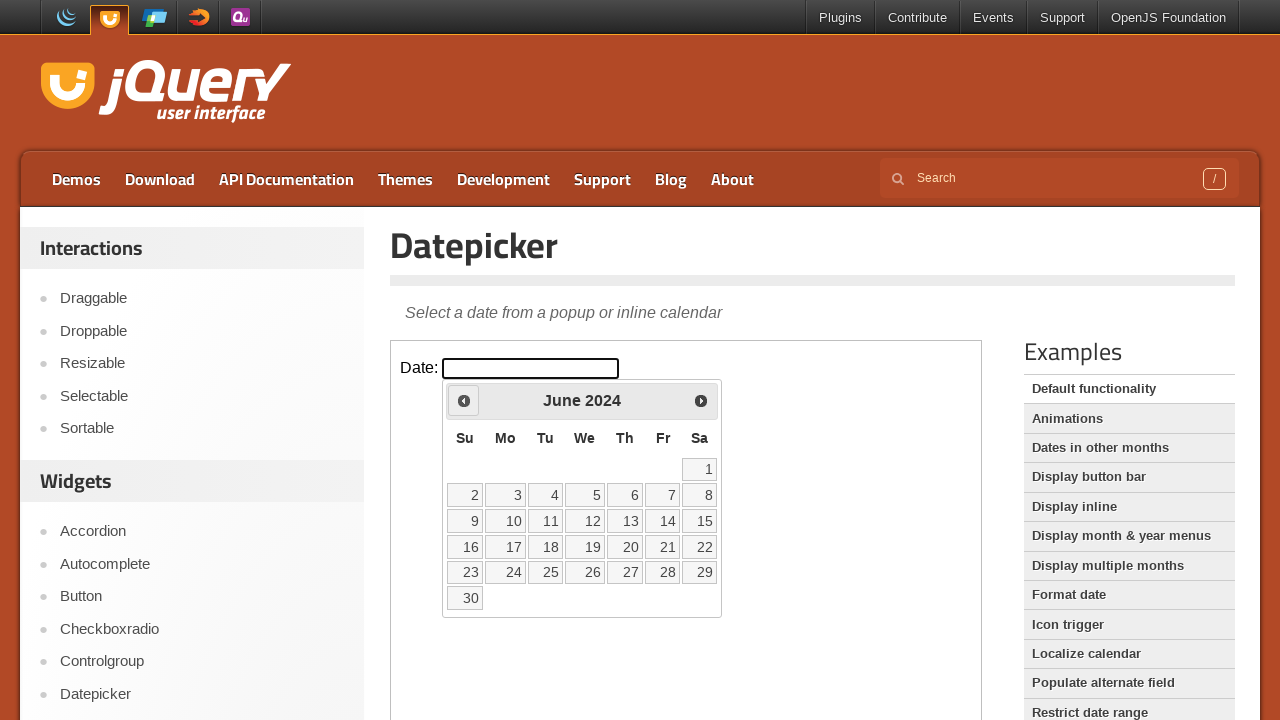

Clicked previous button to navigate backwards in calendar at (464, 400) on iframe >> nth=0 >> internal:control=enter-frame >> span.ui-icon.ui-icon-circle-t
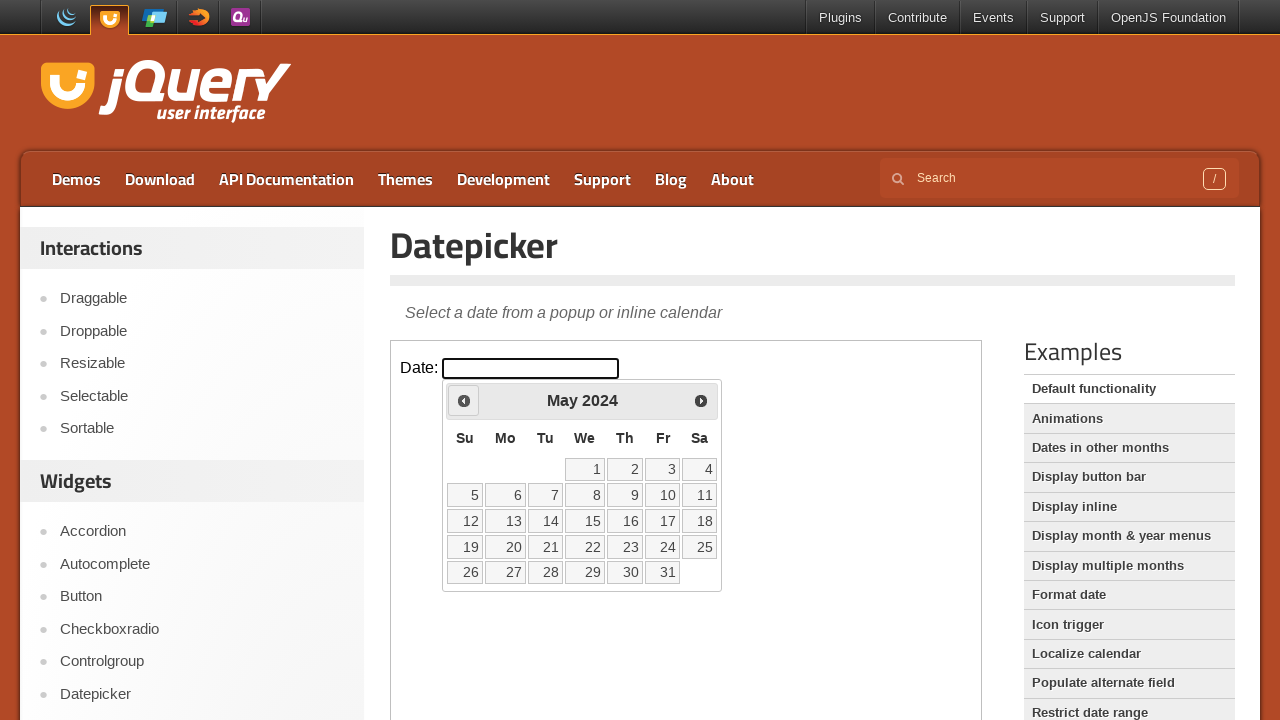

Read current calendar date: May 2024
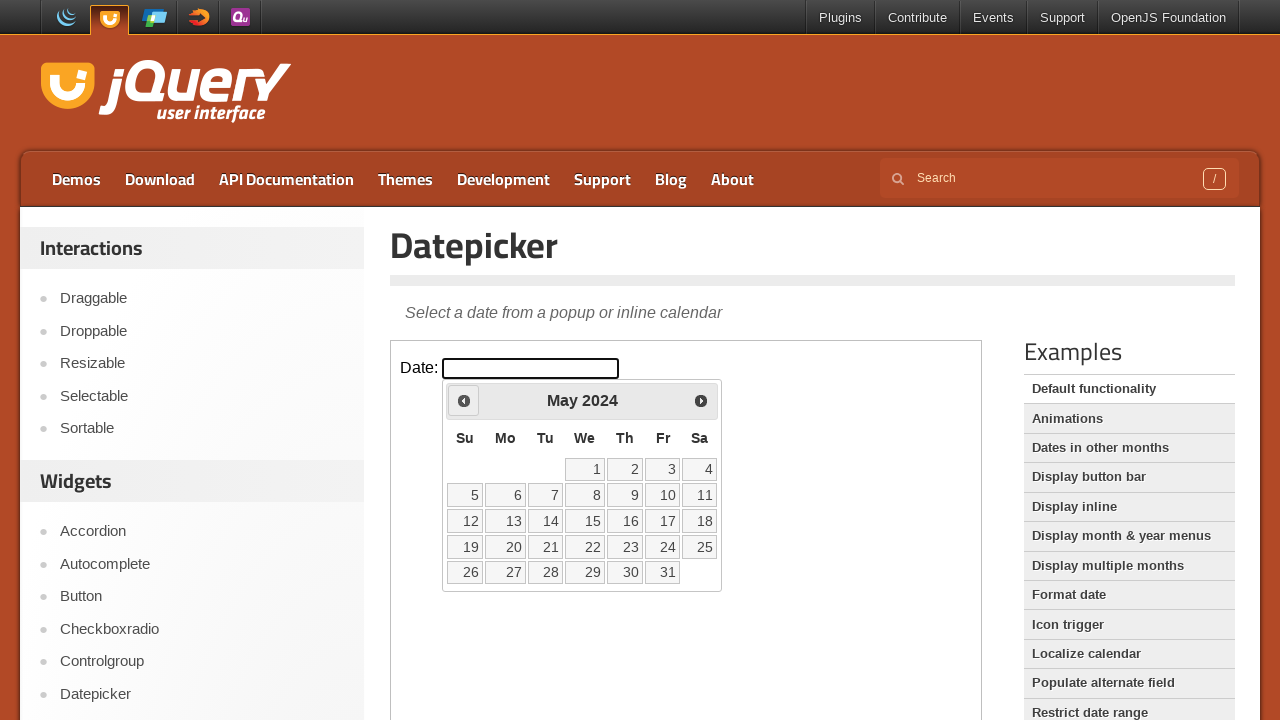

Clicked previous button to navigate backwards in calendar at (464, 400) on iframe >> nth=0 >> internal:control=enter-frame >> span.ui-icon.ui-icon-circle-t
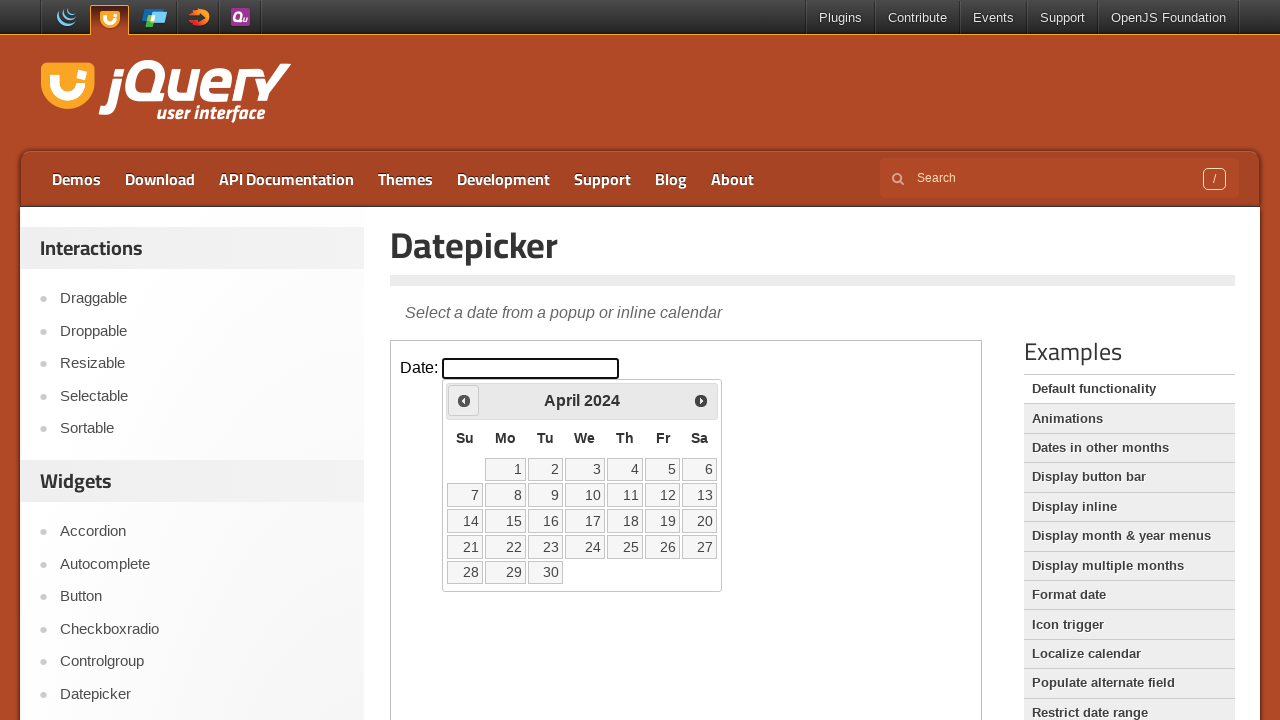

Read current calendar date: April 2024
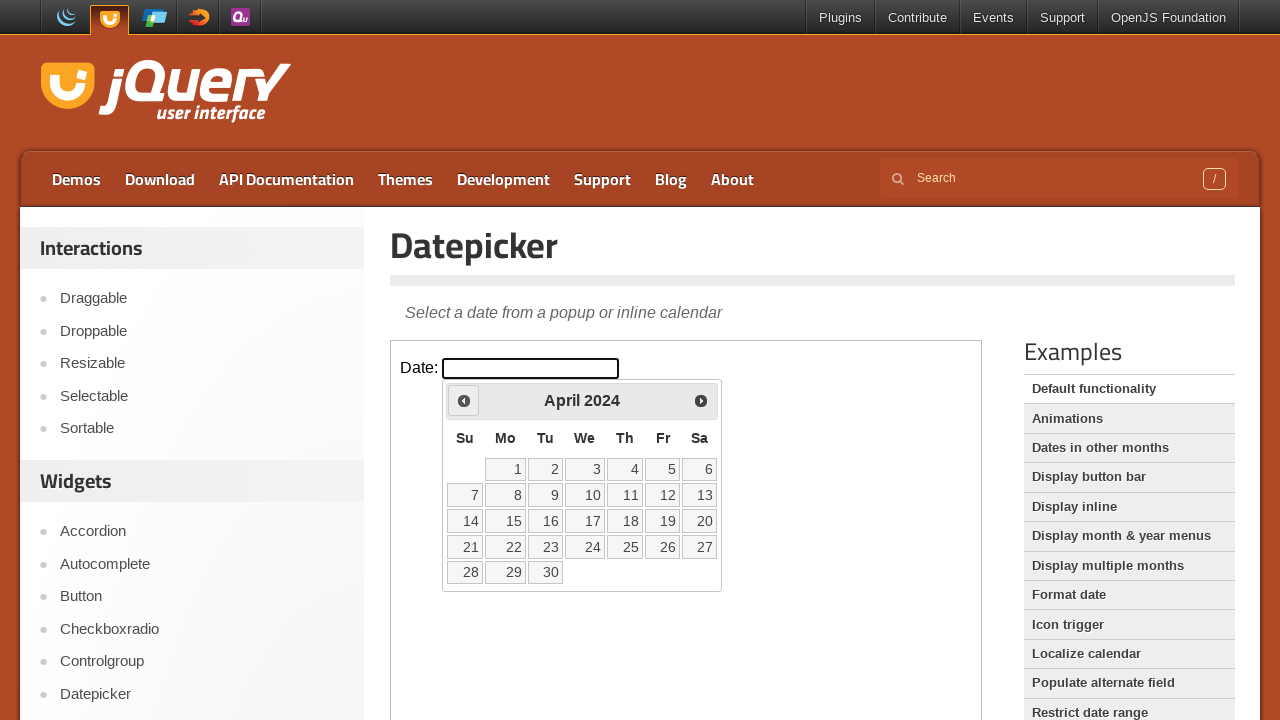

Clicked previous button to navigate backwards in calendar at (464, 400) on iframe >> nth=0 >> internal:control=enter-frame >> span.ui-icon.ui-icon-circle-t
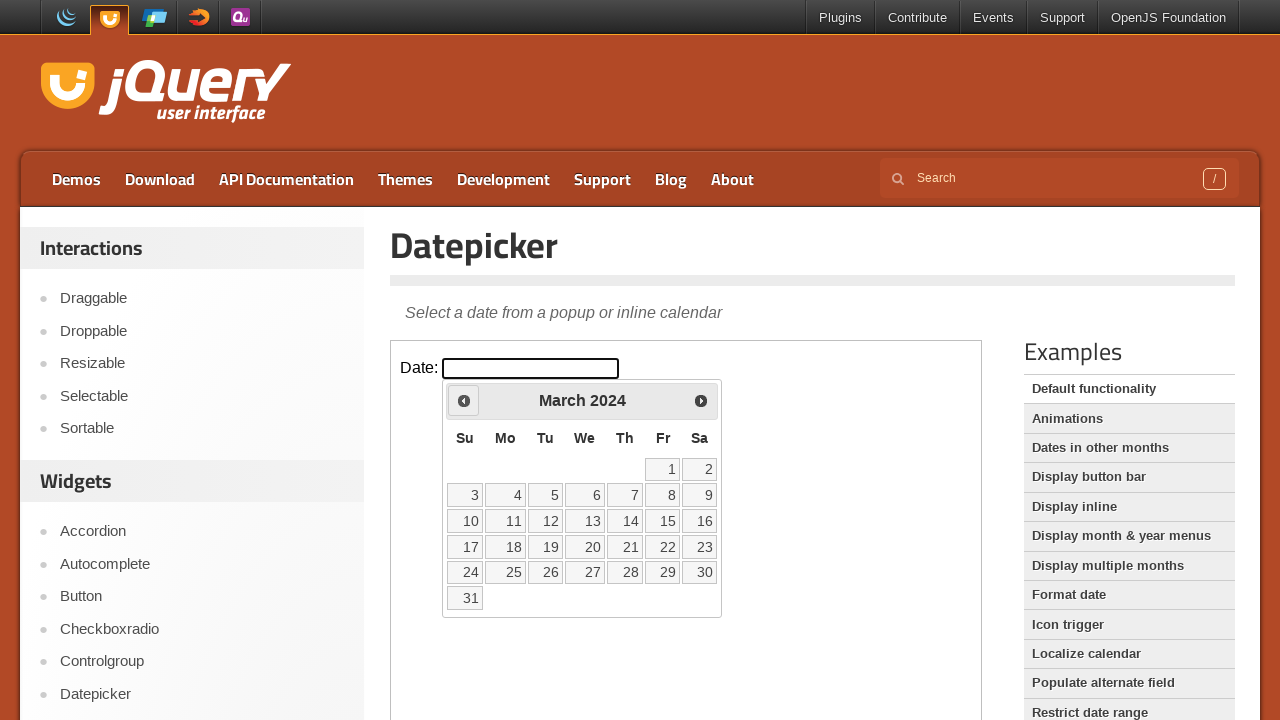

Read current calendar date: March 2024
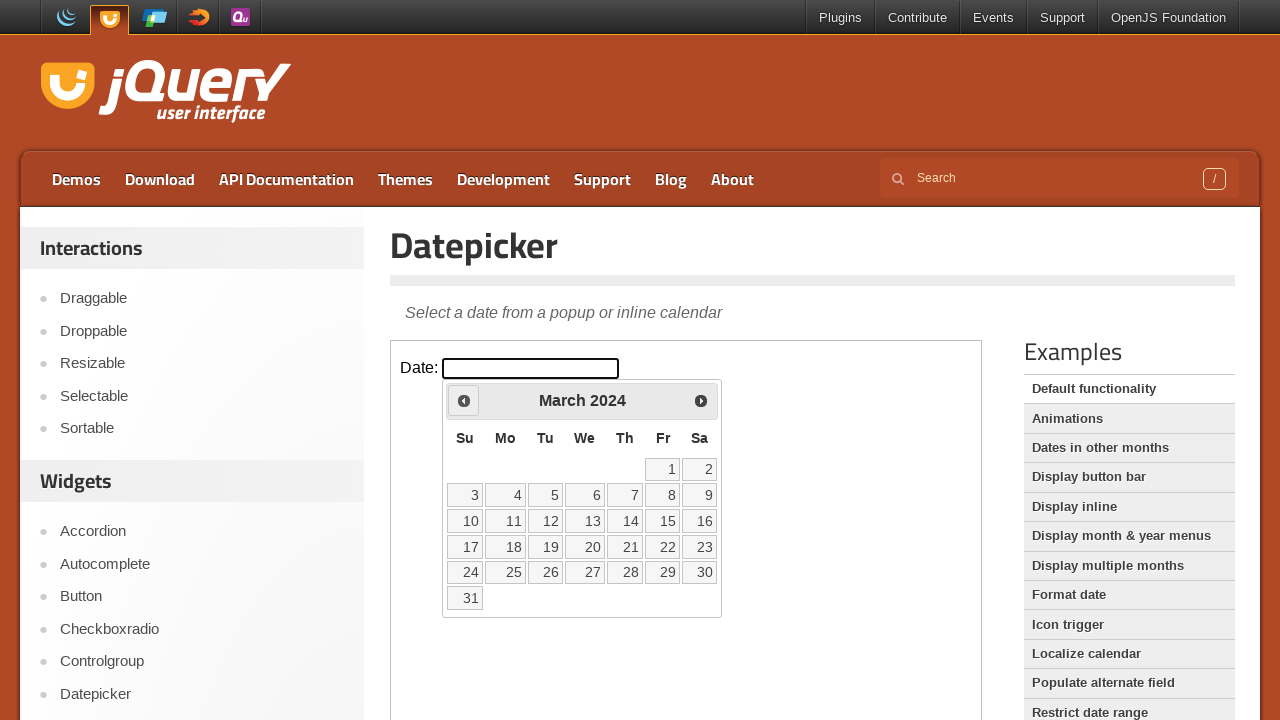

Clicked previous button to navigate backwards in calendar at (464, 400) on iframe >> nth=0 >> internal:control=enter-frame >> span.ui-icon.ui-icon-circle-t
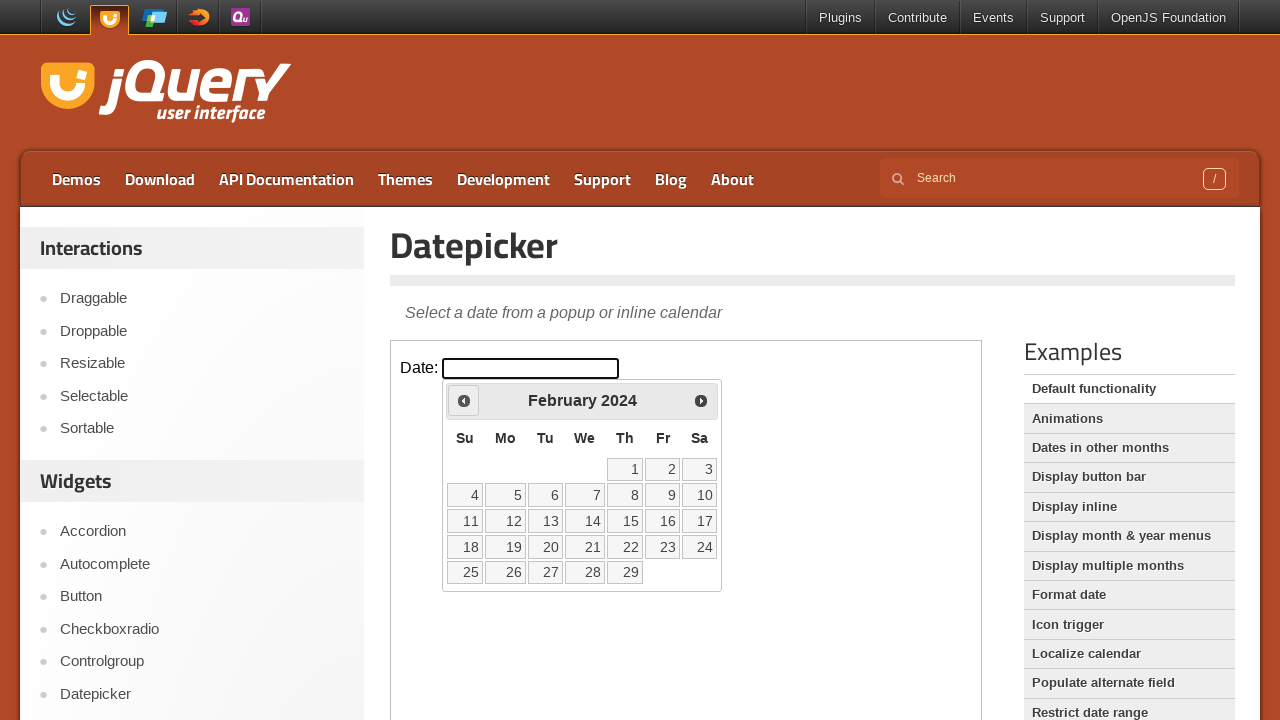

Read current calendar date: February 2024
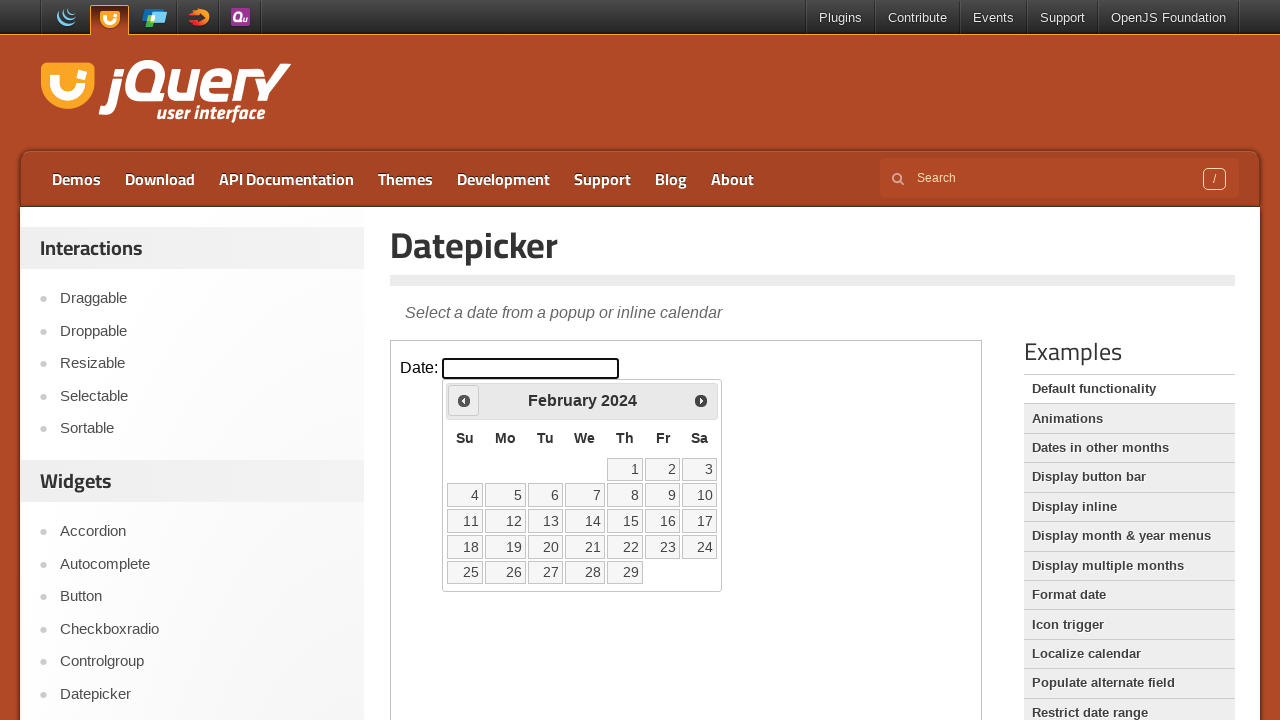

Clicked previous button to navigate backwards in calendar at (464, 400) on iframe >> nth=0 >> internal:control=enter-frame >> span.ui-icon.ui-icon-circle-t
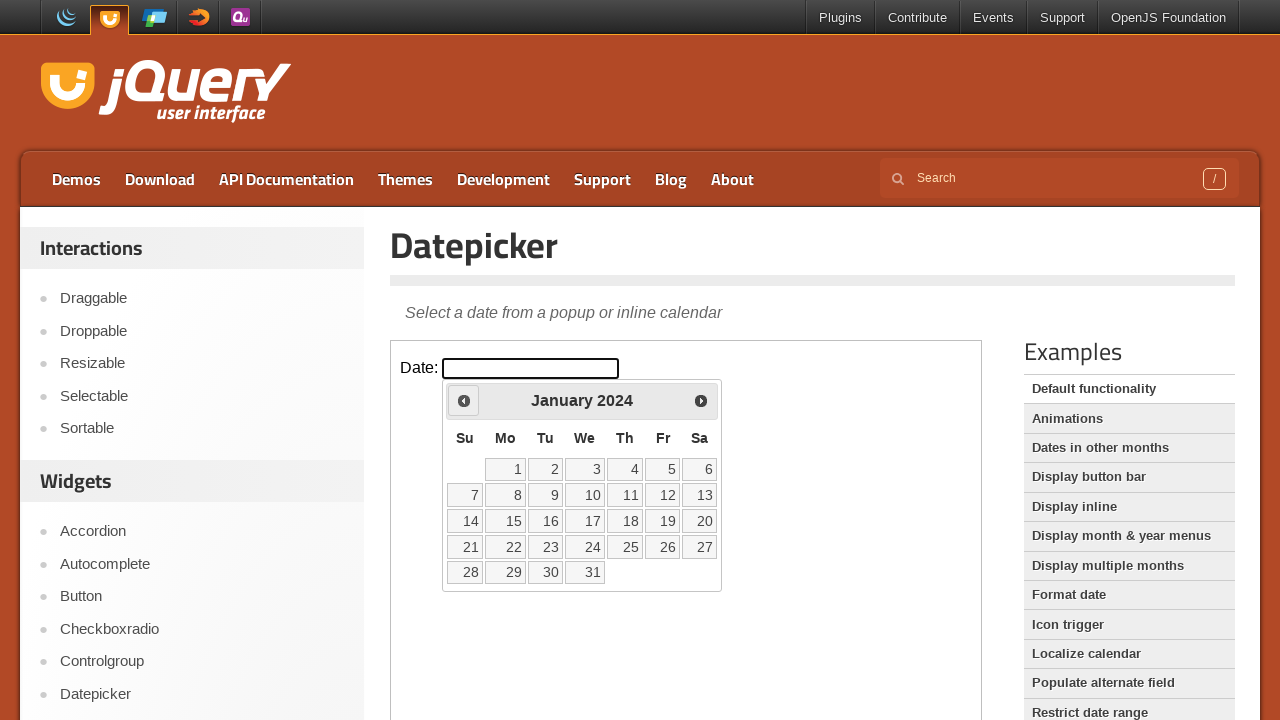

Read current calendar date: January 2024
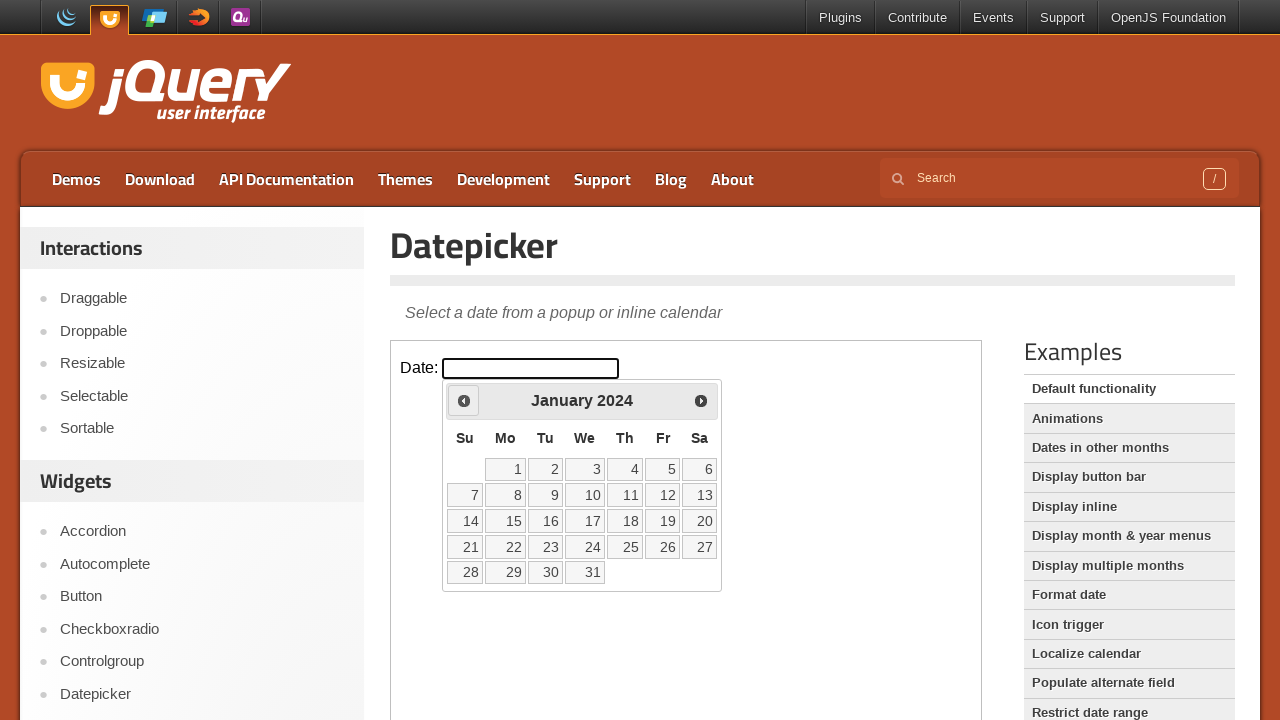

Clicked previous button to navigate backwards in calendar at (464, 400) on iframe >> nth=0 >> internal:control=enter-frame >> span.ui-icon.ui-icon-circle-t
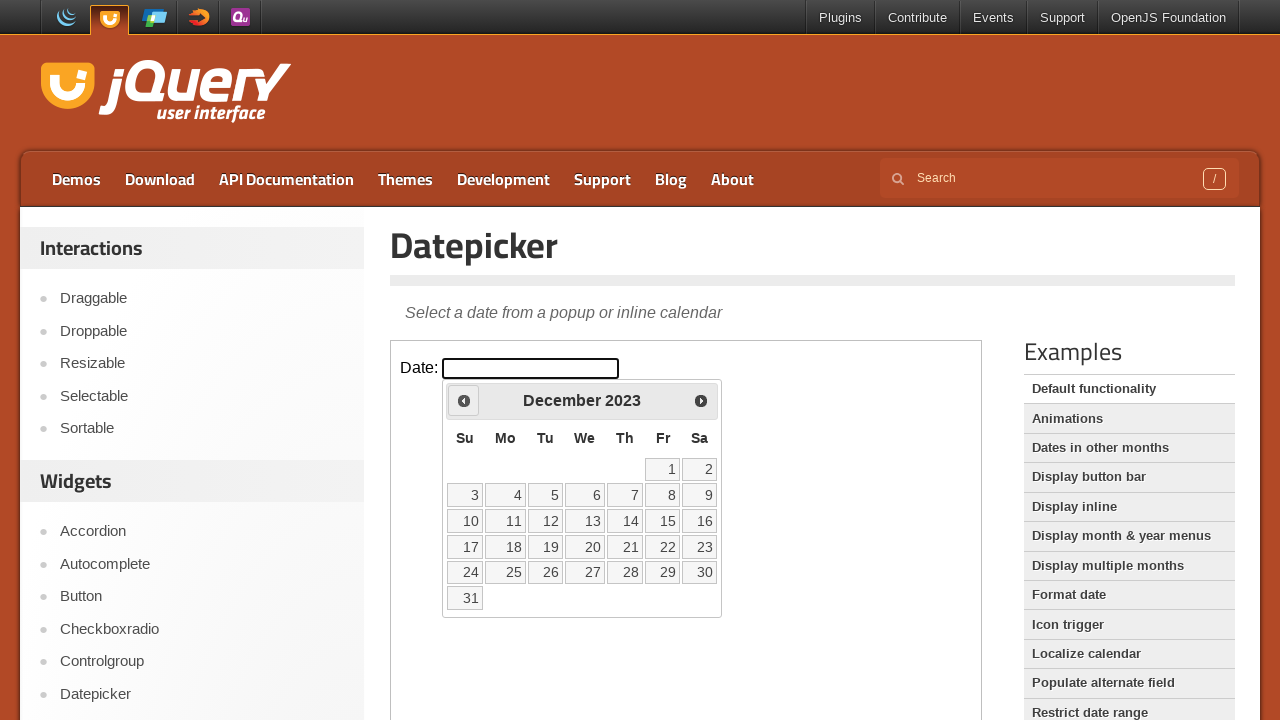

Read current calendar date: December 2023
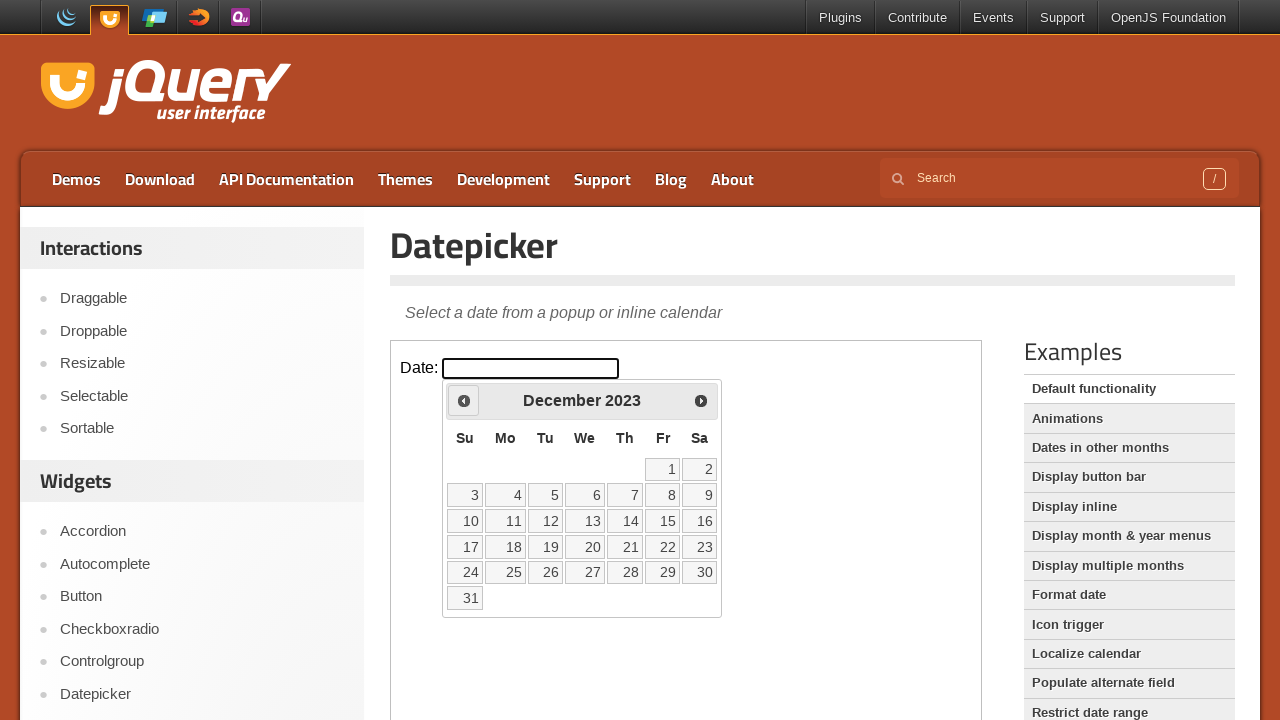

Clicked previous button to navigate backwards in calendar at (464, 400) on iframe >> nth=0 >> internal:control=enter-frame >> span.ui-icon.ui-icon-circle-t
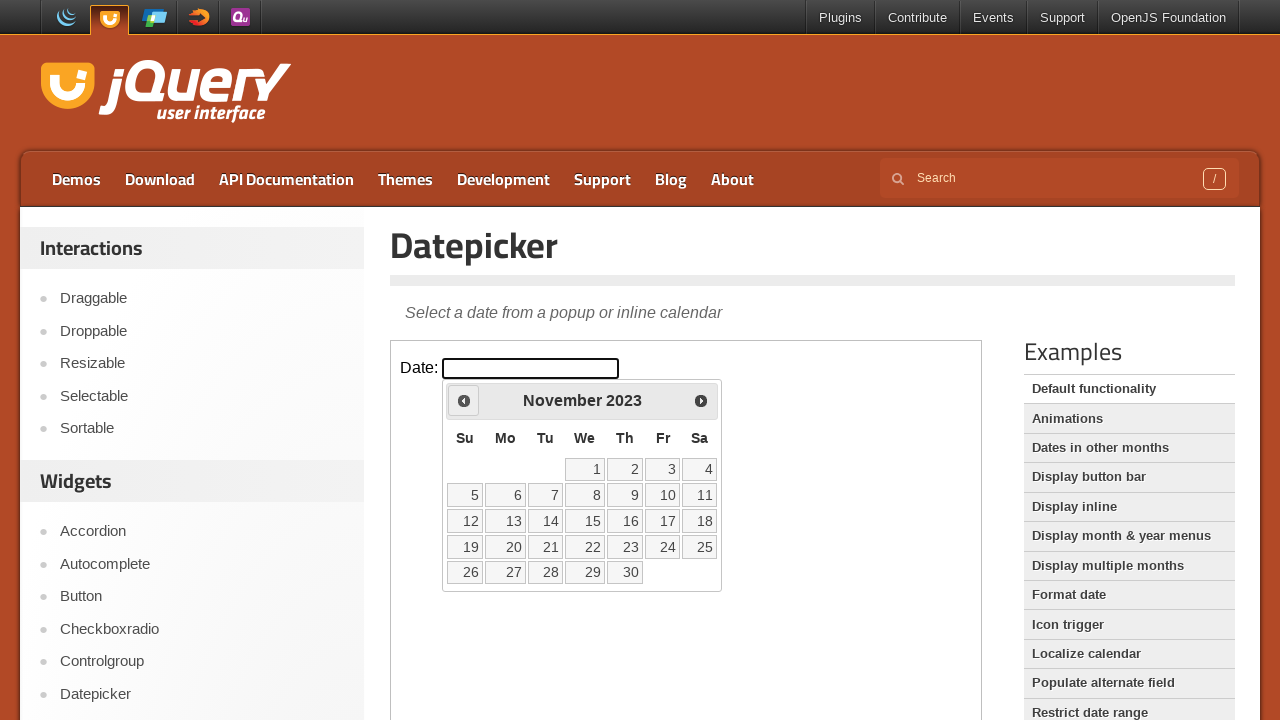

Read current calendar date: November 2023
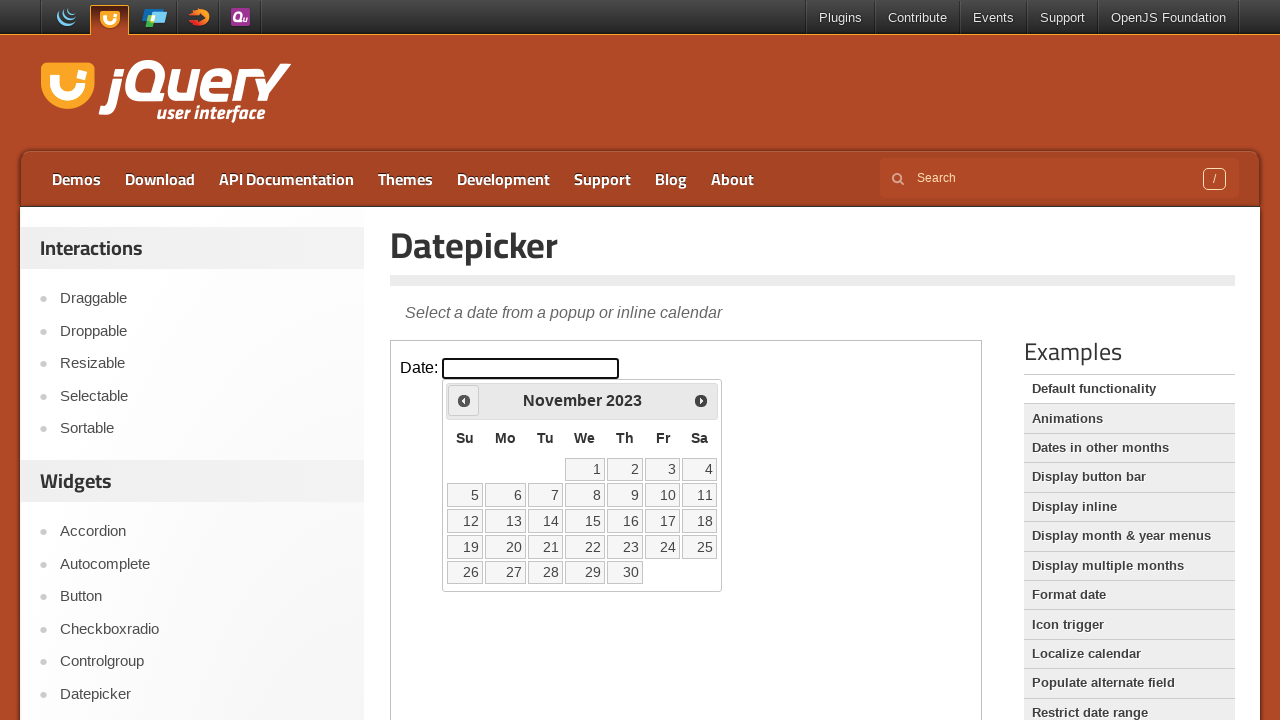

Clicked previous button to navigate backwards in calendar at (464, 400) on iframe >> nth=0 >> internal:control=enter-frame >> span.ui-icon.ui-icon-circle-t
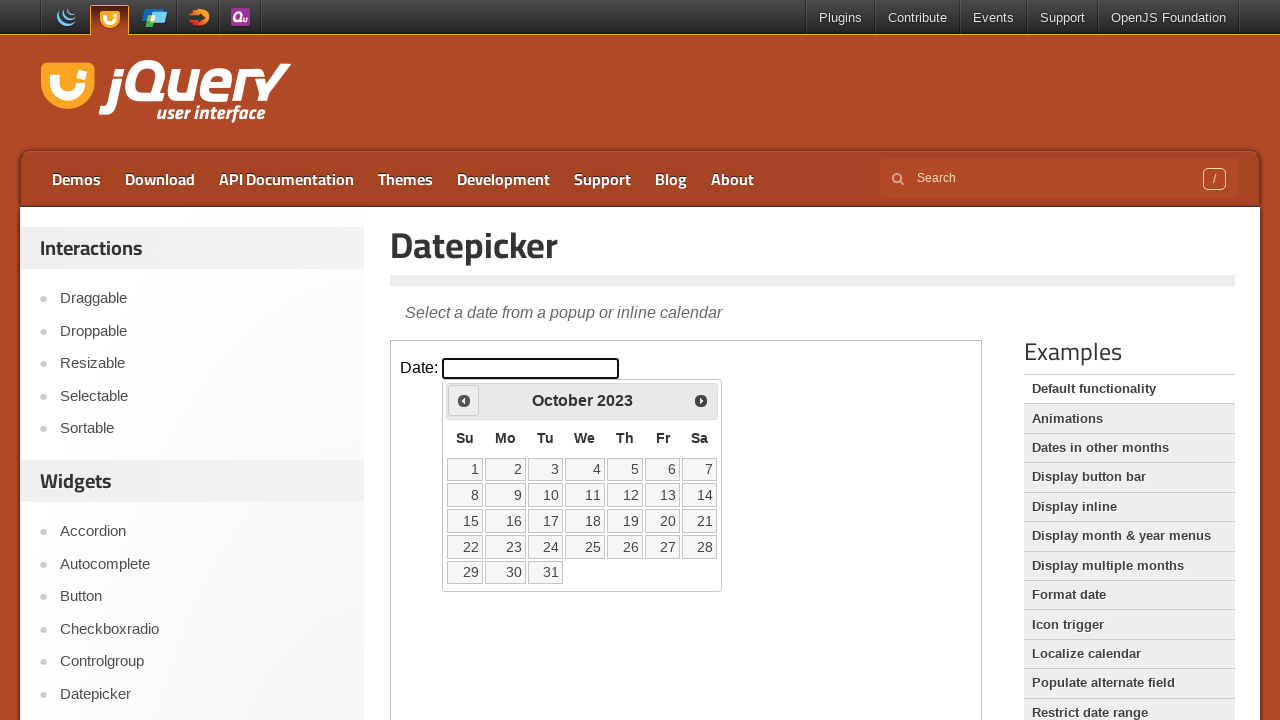

Read current calendar date: October 2023
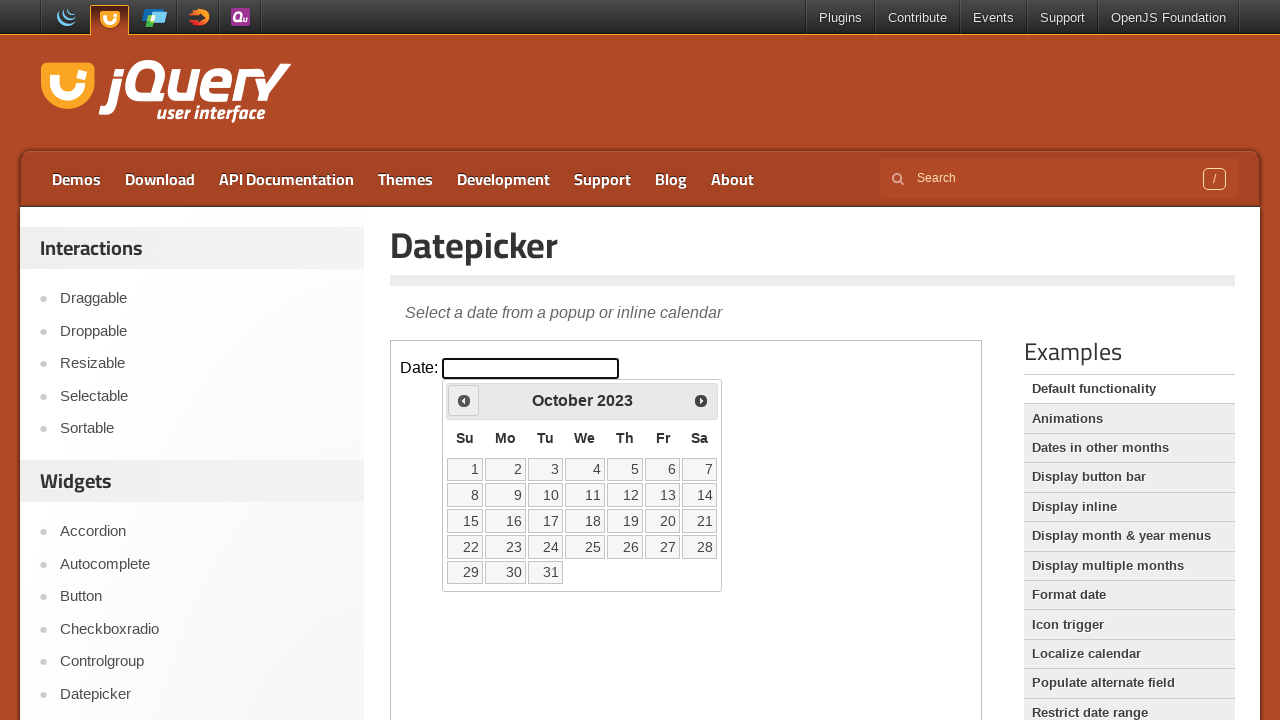

Clicked previous button to navigate backwards in calendar at (464, 400) on iframe >> nth=0 >> internal:control=enter-frame >> span.ui-icon.ui-icon-circle-t
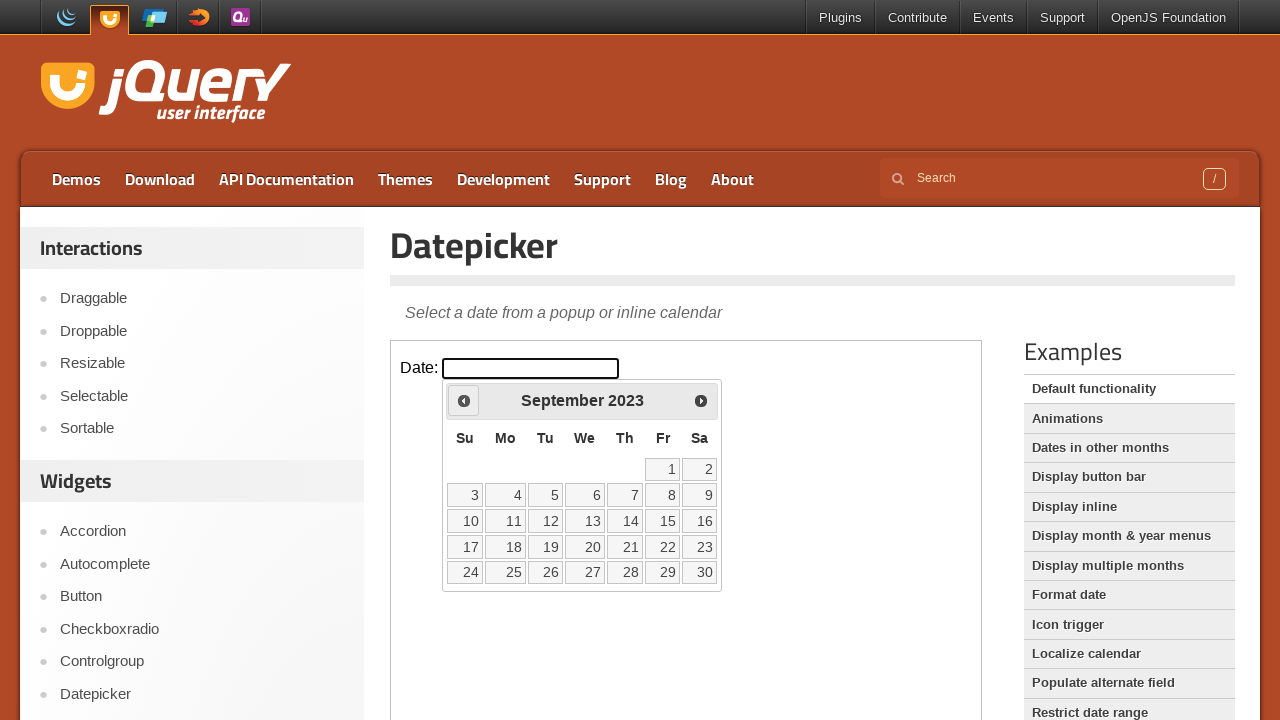

Read current calendar date: September 2023
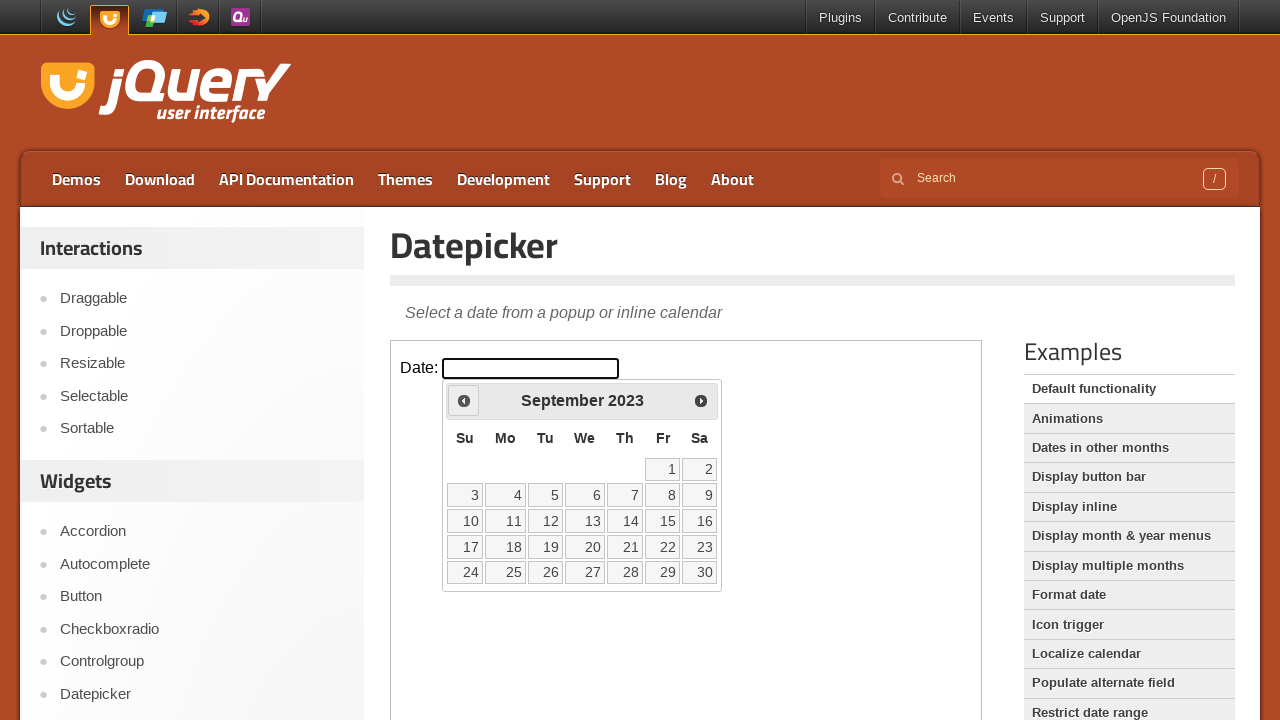

Clicked previous button to navigate backwards in calendar at (464, 400) on iframe >> nth=0 >> internal:control=enter-frame >> span.ui-icon.ui-icon-circle-t
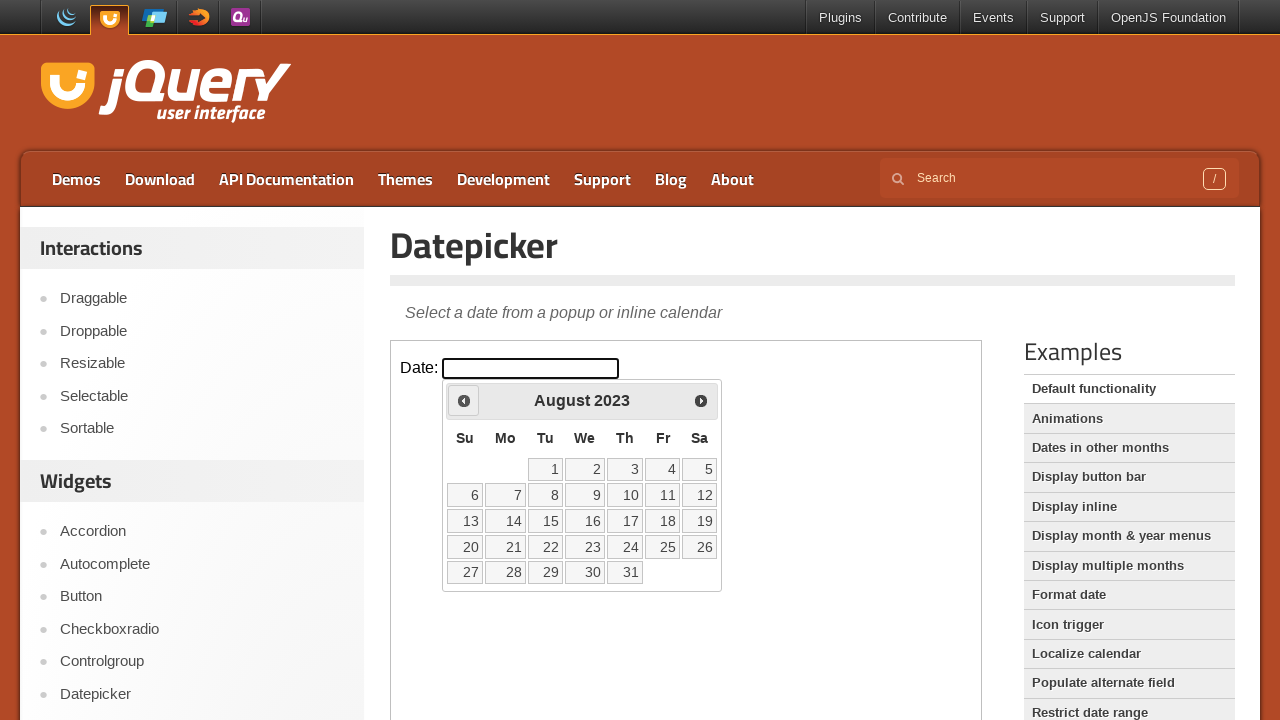

Read current calendar date: August 2023
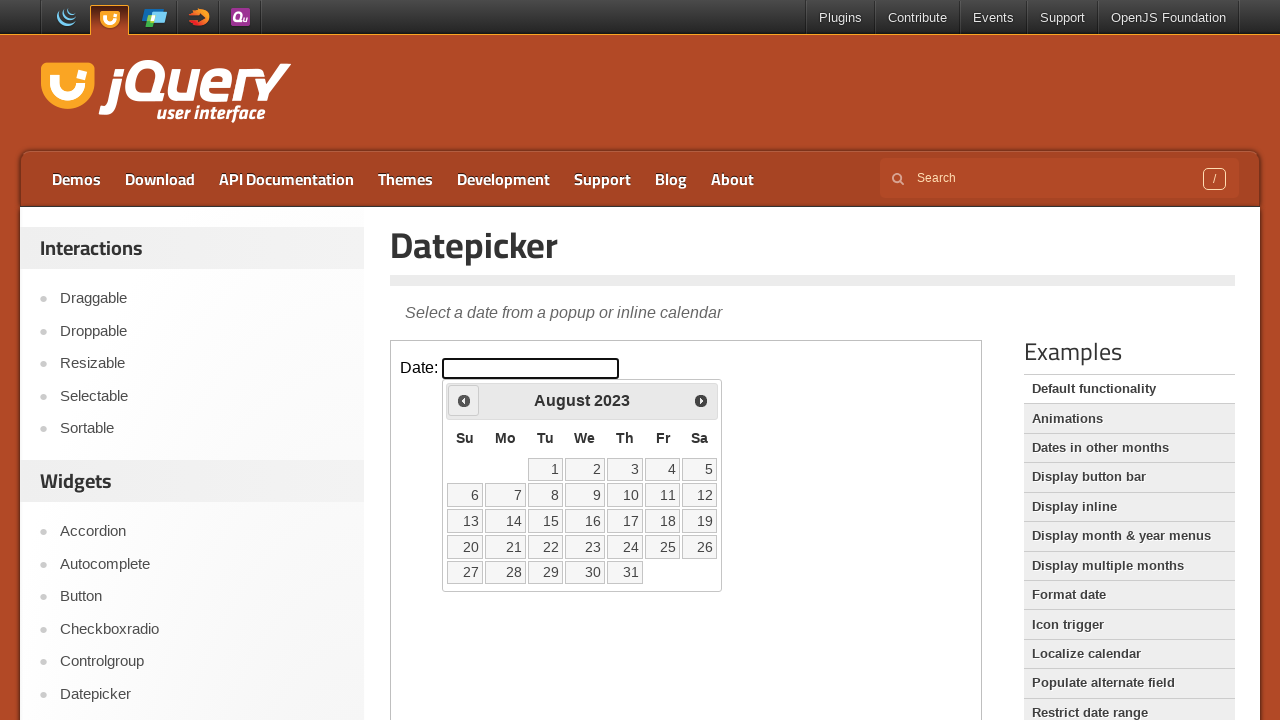

Clicked previous button to navigate backwards in calendar at (464, 400) on iframe >> nth=0 >> internal:control=enter-frame >> span.ui-icon.ui-icon-circle-t
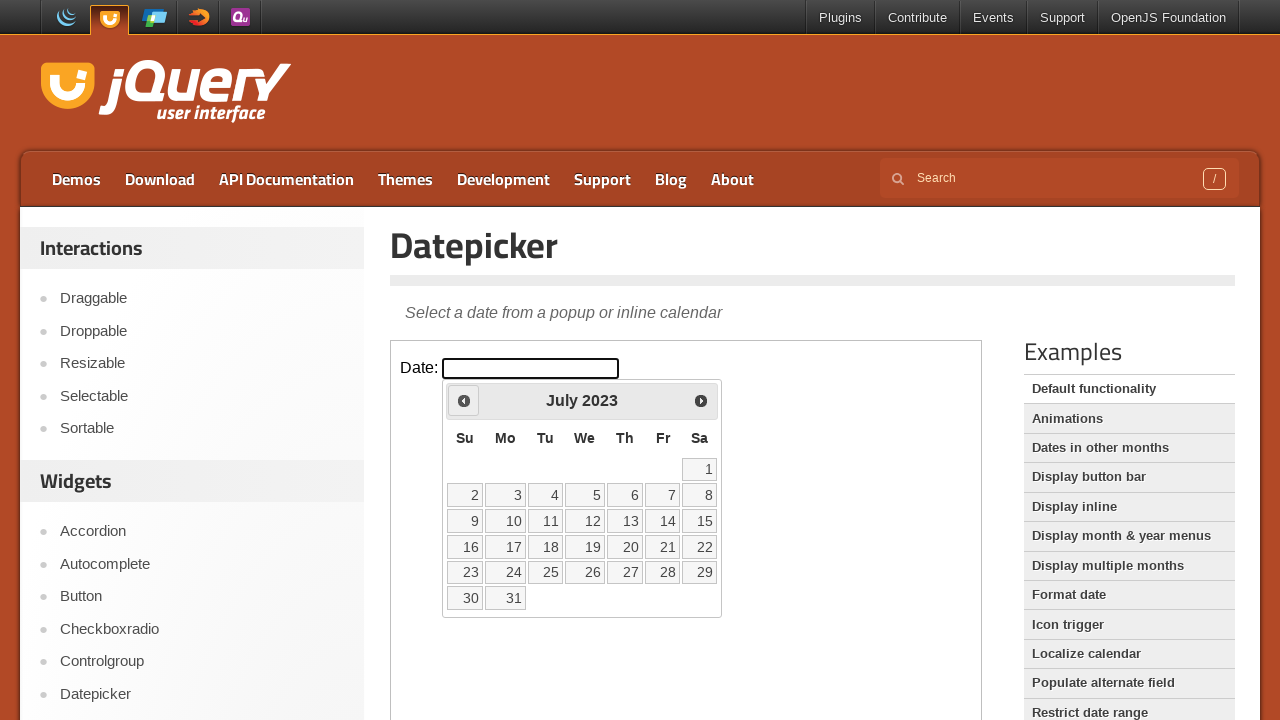

Read current calendar date: July 2023
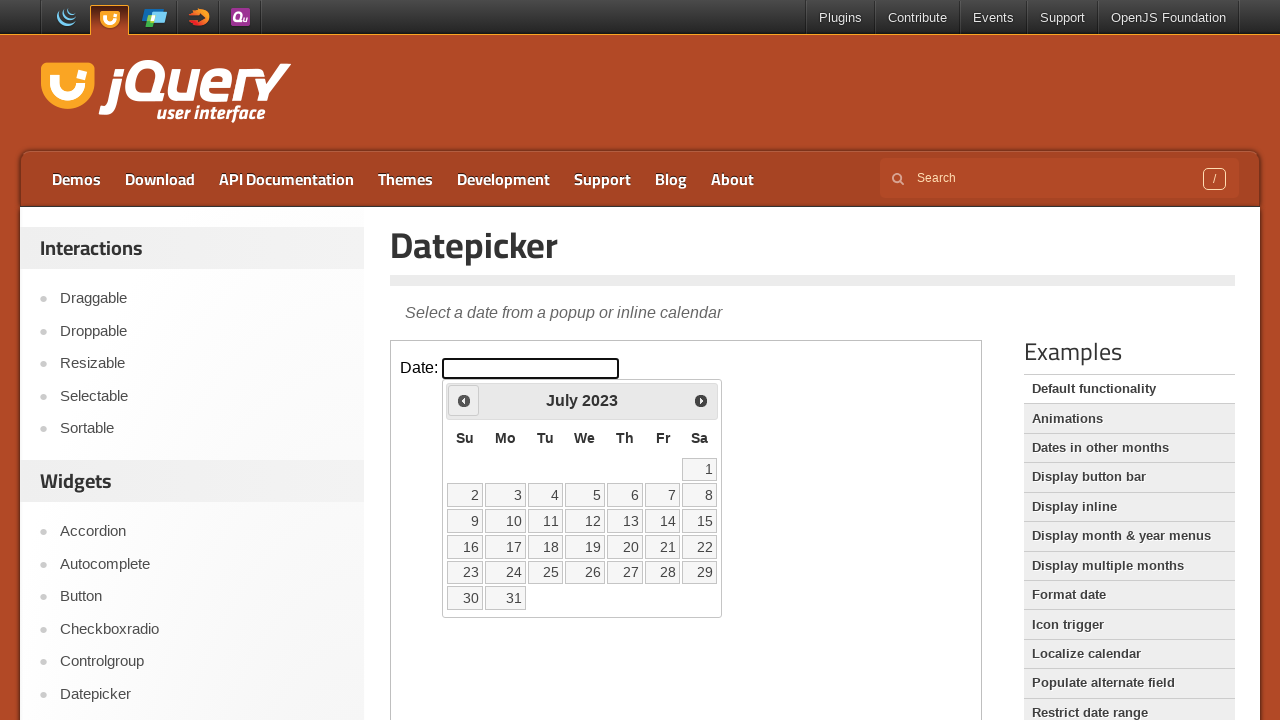

Clicked previous button to navigate backwards in calendar at (464, 400) on iframe >> nth=0 >> internal:control=enter-frame >> span.ui-icon.ui-icon-circle-t
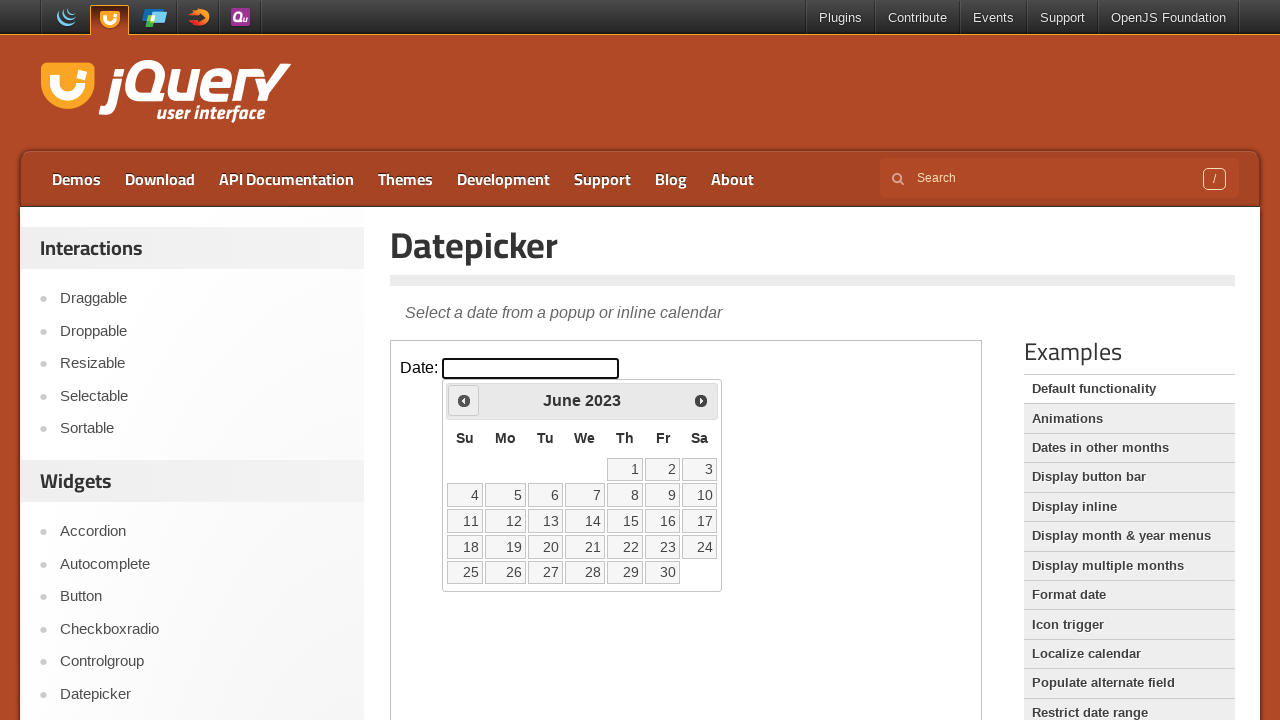

Read current calendar date: June 2023
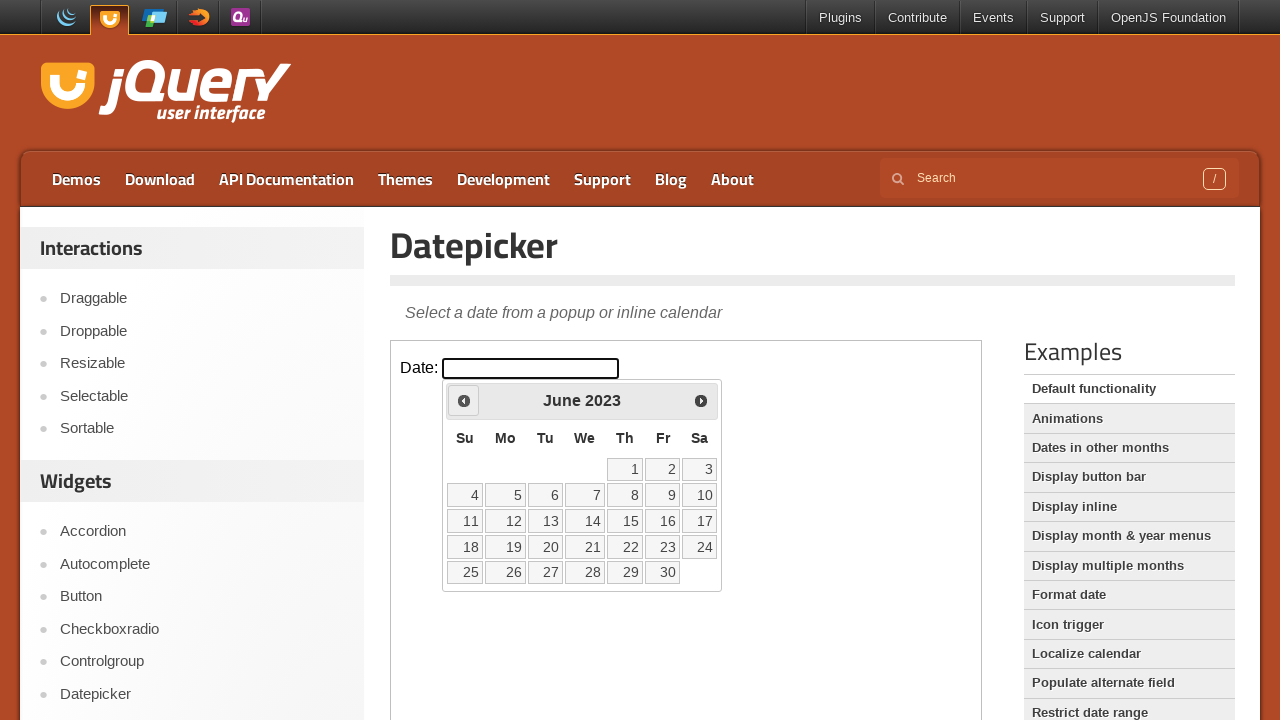

Clicked previous button to navigate backwards in calendar at (464, 400) on iframe >> nth=0 >> internal:control=enter-frame >> span.ui-icon.ui-icon-circle-t
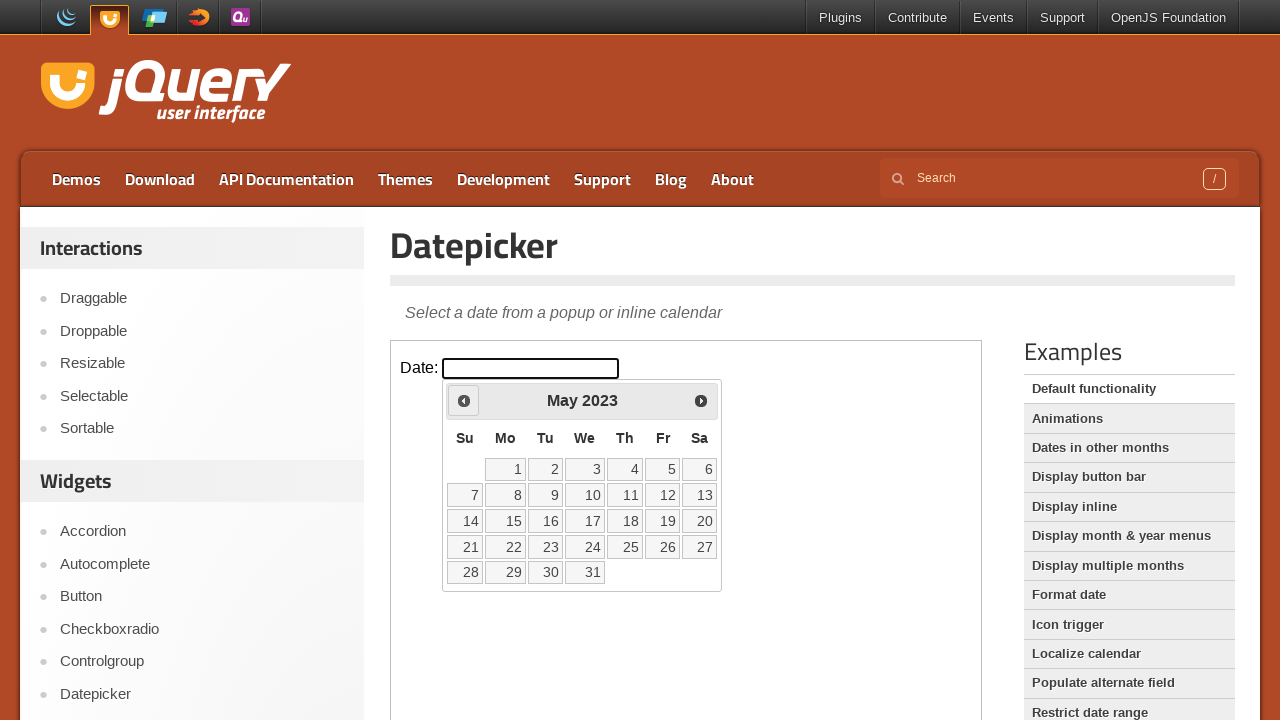

Read current calendar date: May 2023
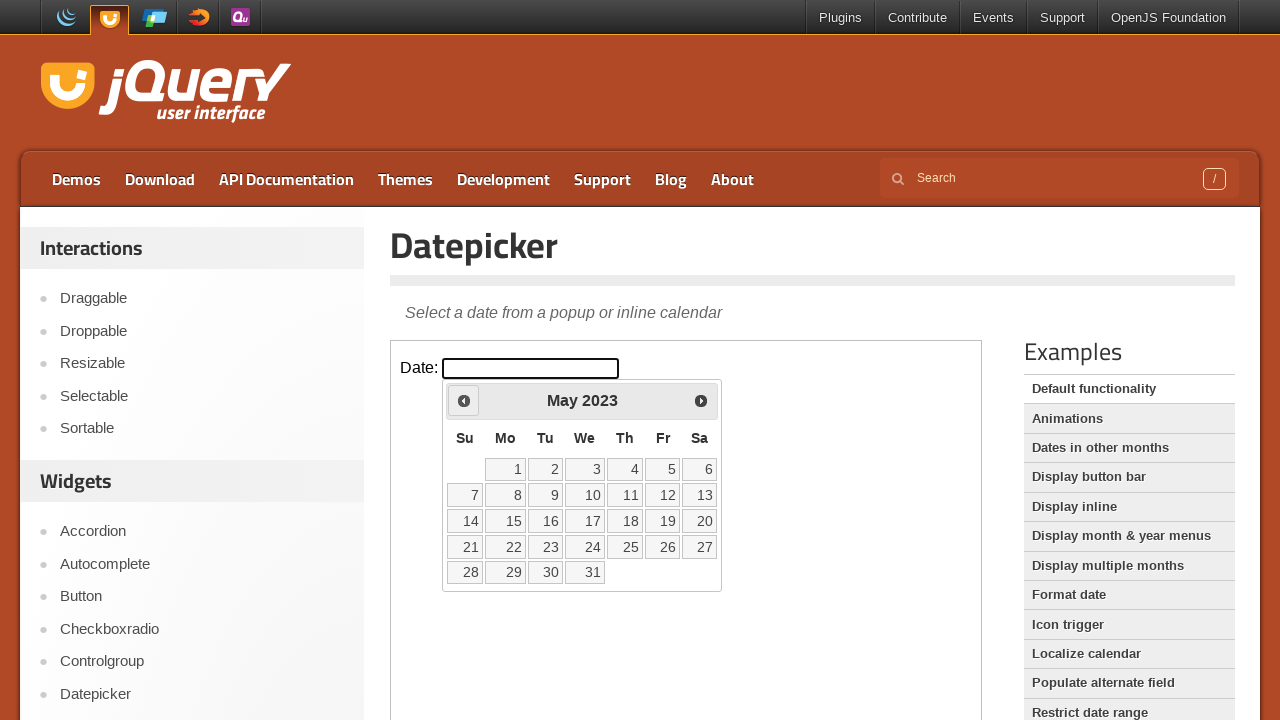

Clicked previous button to navigate backwards in calendar at (464, 400) on iframe >> nth=0 >> internal:control=enter-frame >> span.ui-icon.ui-icon-circle-t
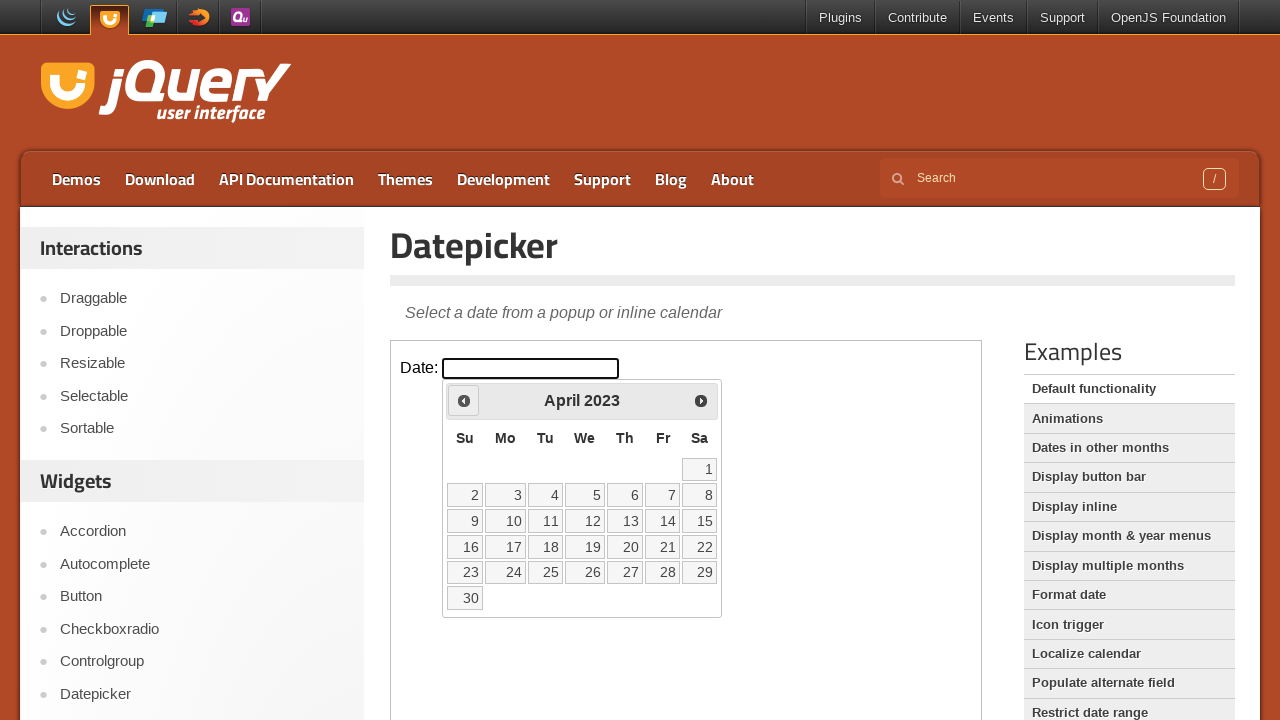

Read current calendar date: April 2023
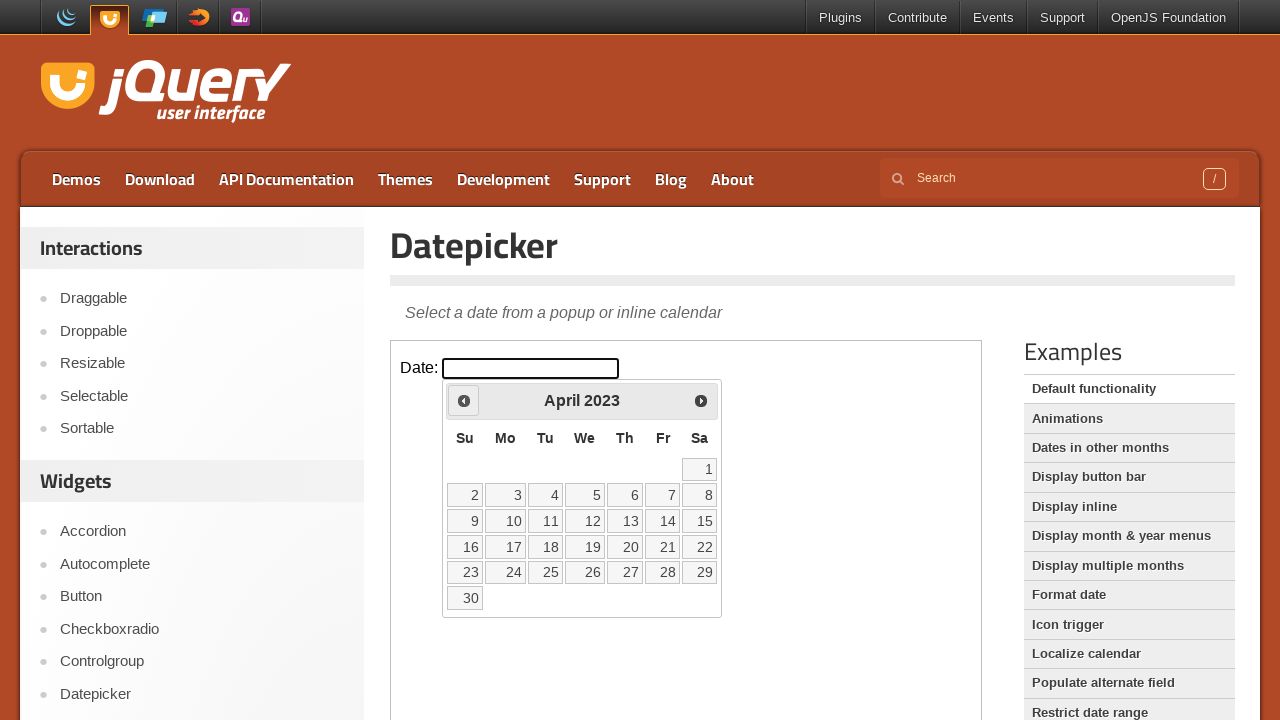

Clicked previous button to navigate backwards in calendar at (464, 400) on iframe >> nth=0 >> internal:control=enter-frame >> span.ui-icon.ui-icon-circle-t
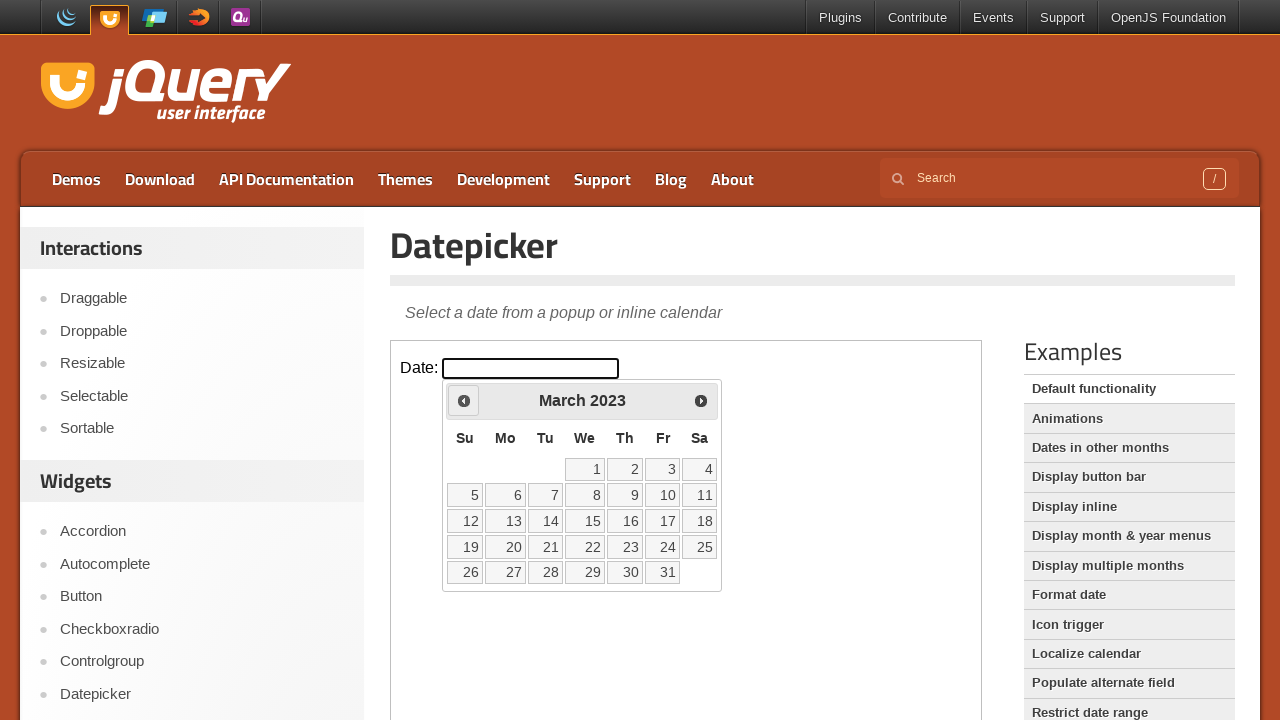

Read current calendar date: March 2023
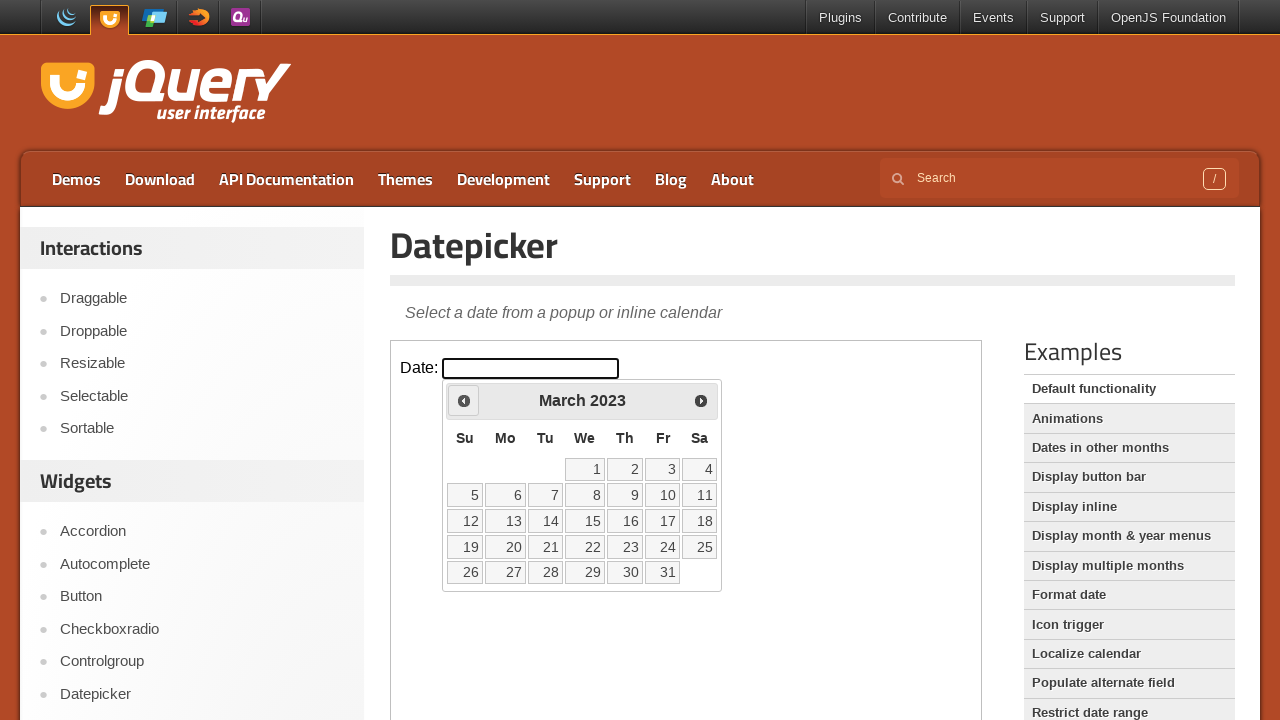

Clicked previous button to navigate backwards in calendar at (464, 400) on iframe >> nth=0 >> internal:control=enter-frame >> span.ui-icon.ui-icon-circle-t
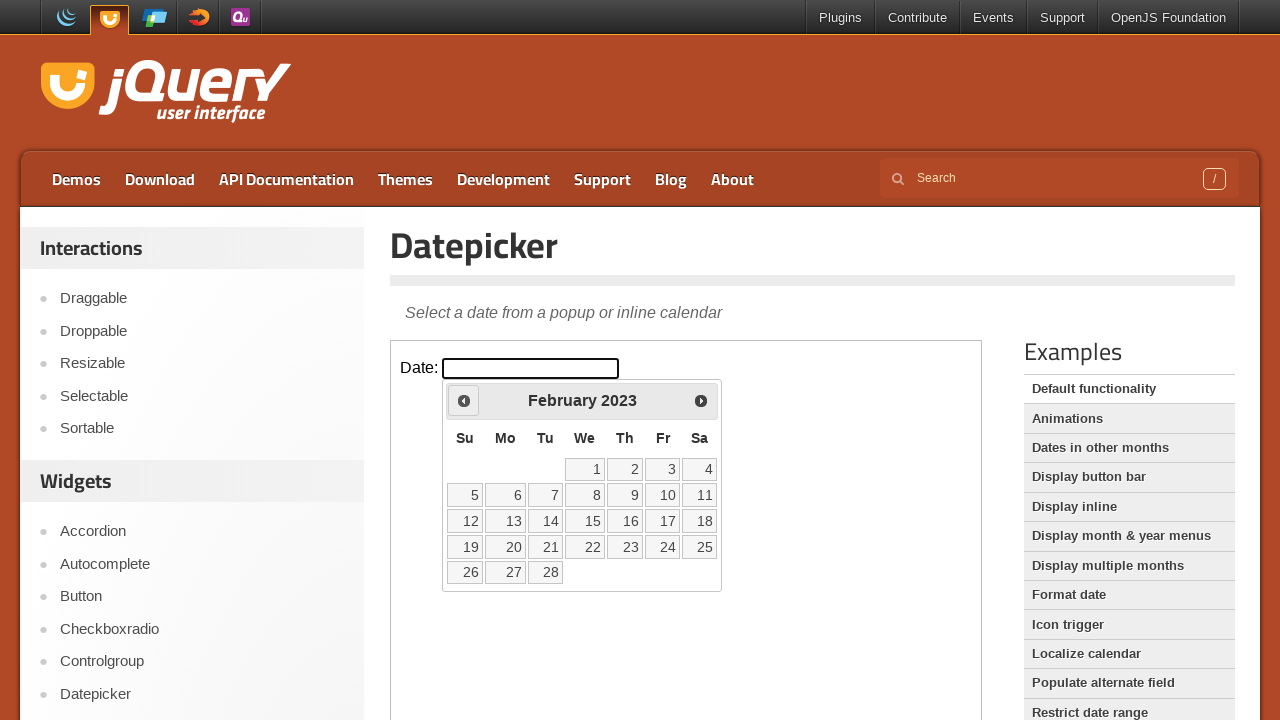

Read current calendar date: February 2023
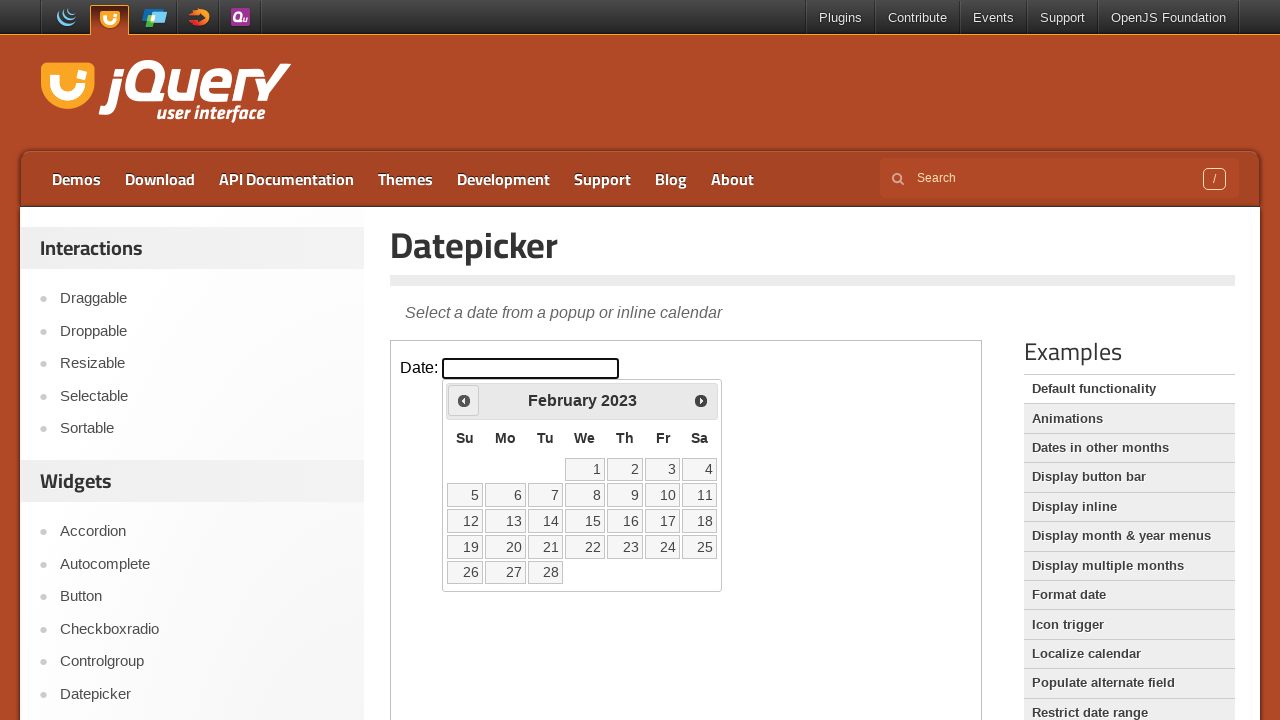

Clicked previous button to navigate backwards in calendar at (464, 400) on iframe >> nth=0 >> internal:control=enter-frame >> span.ui-icon.ui-icon-circle-t
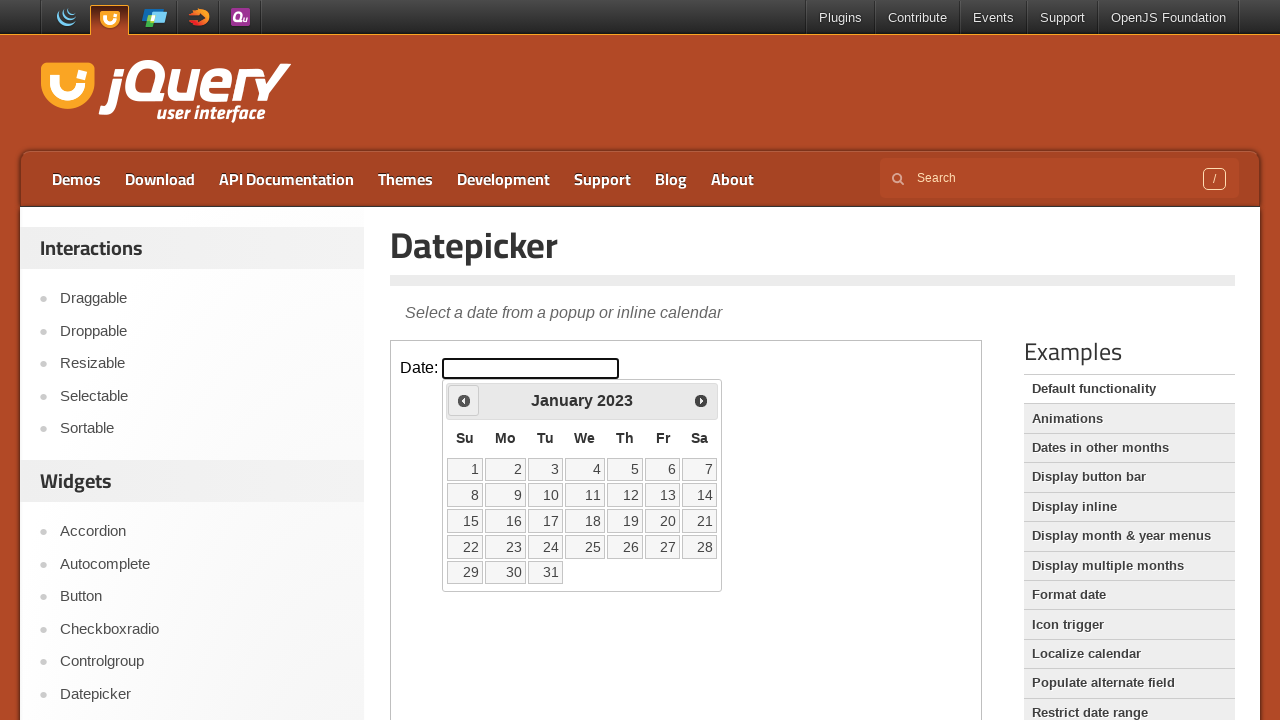

Read current calendar date: January 2023
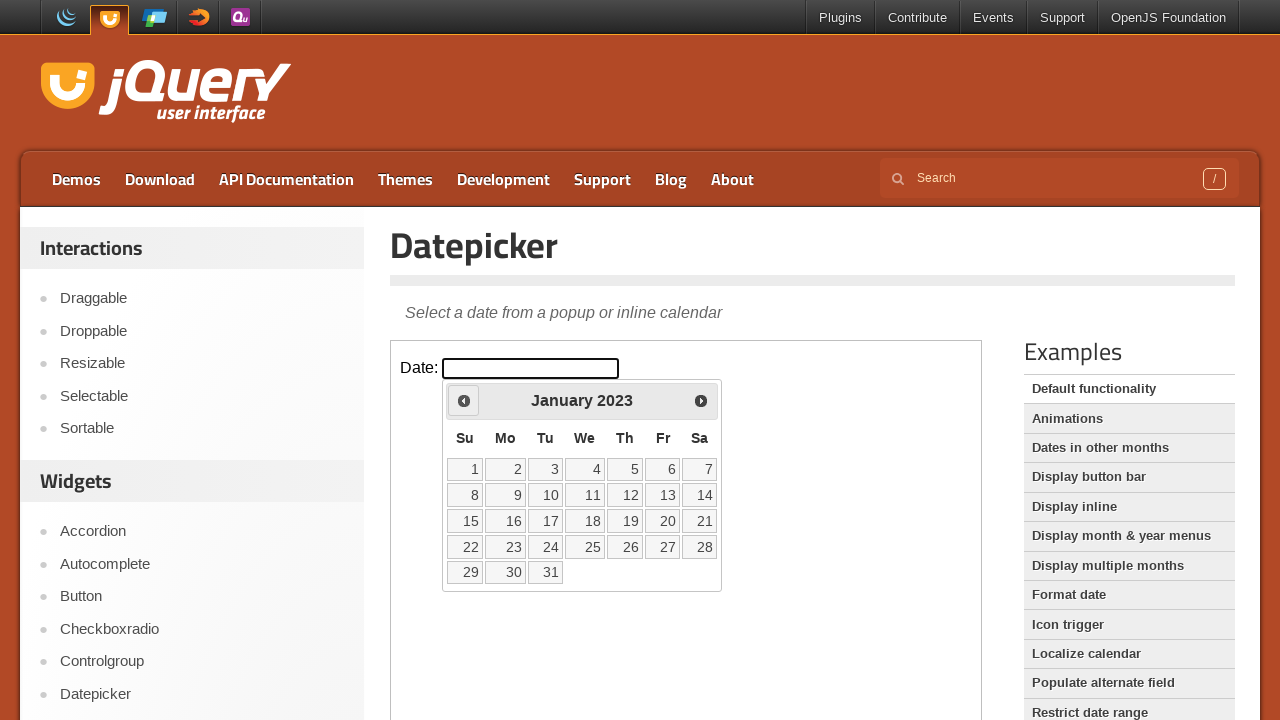

Clicked previous button to navigate backwards in calendar at (464, 400) on iframe >> nth=0 >> internal:control=enter-frame >> span.ui-icon.ui-icon-circle-t
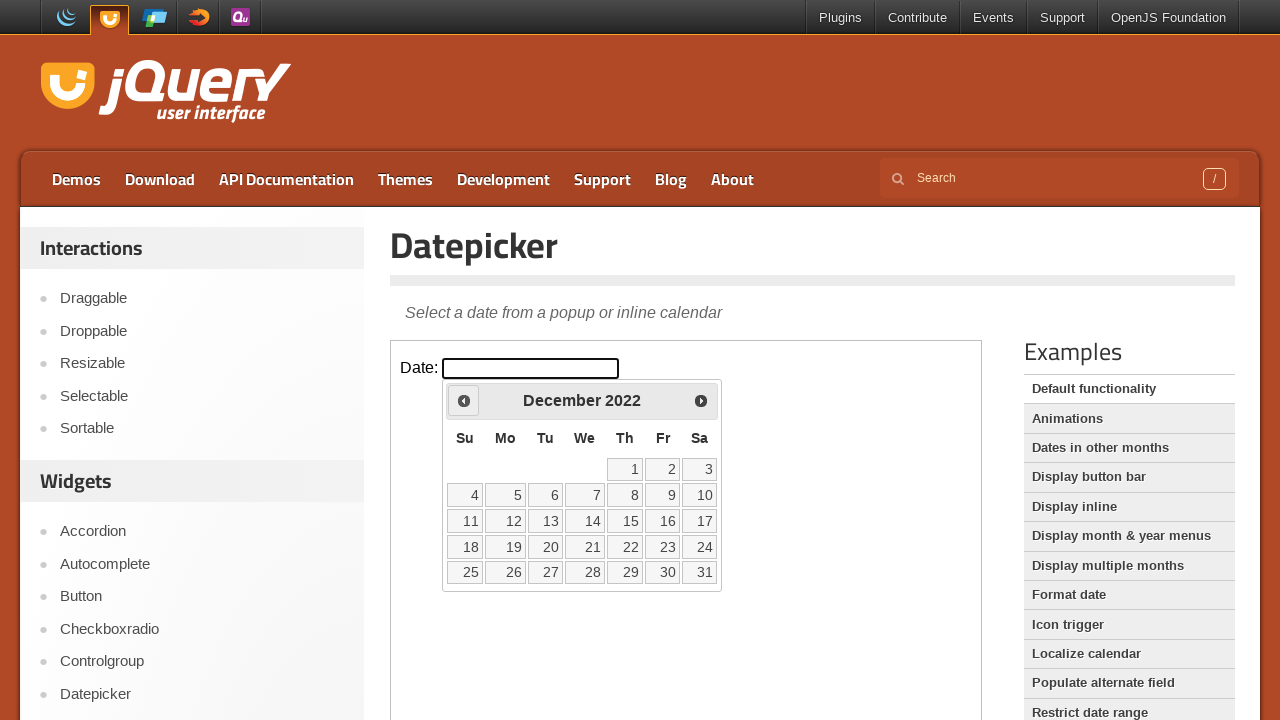

Read current calendar date: December 2022
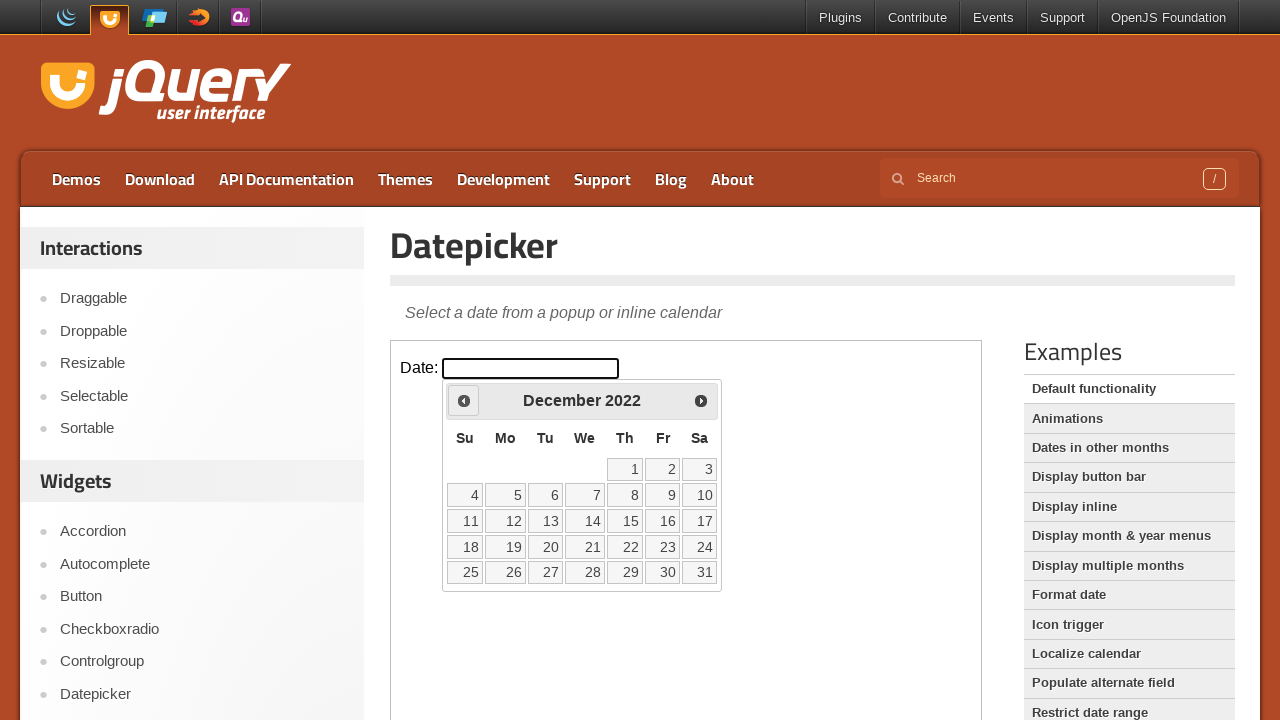

Clicked previous button to navigate backwards in calendar at (464, 400) on iframe >> nth=0 >> internal:control=enter-frame >> span.ui-icon.ui-icon-circle-t
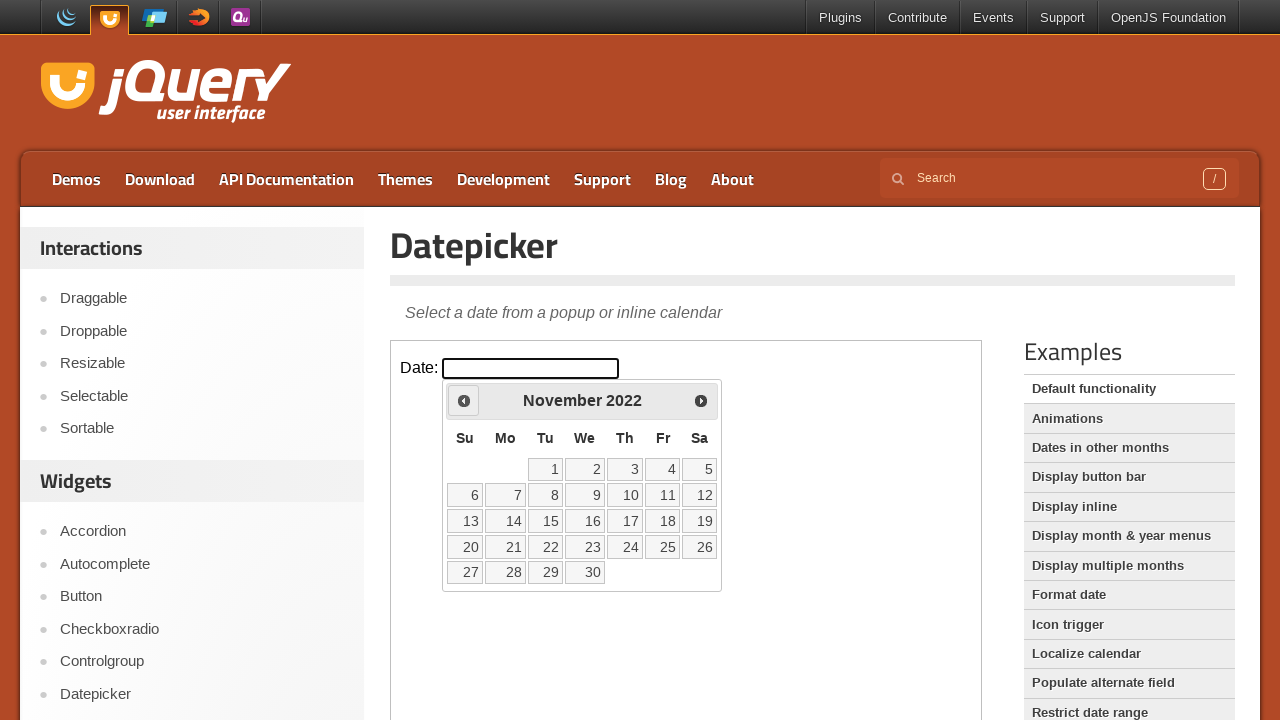

Read current calendar date: November 2022
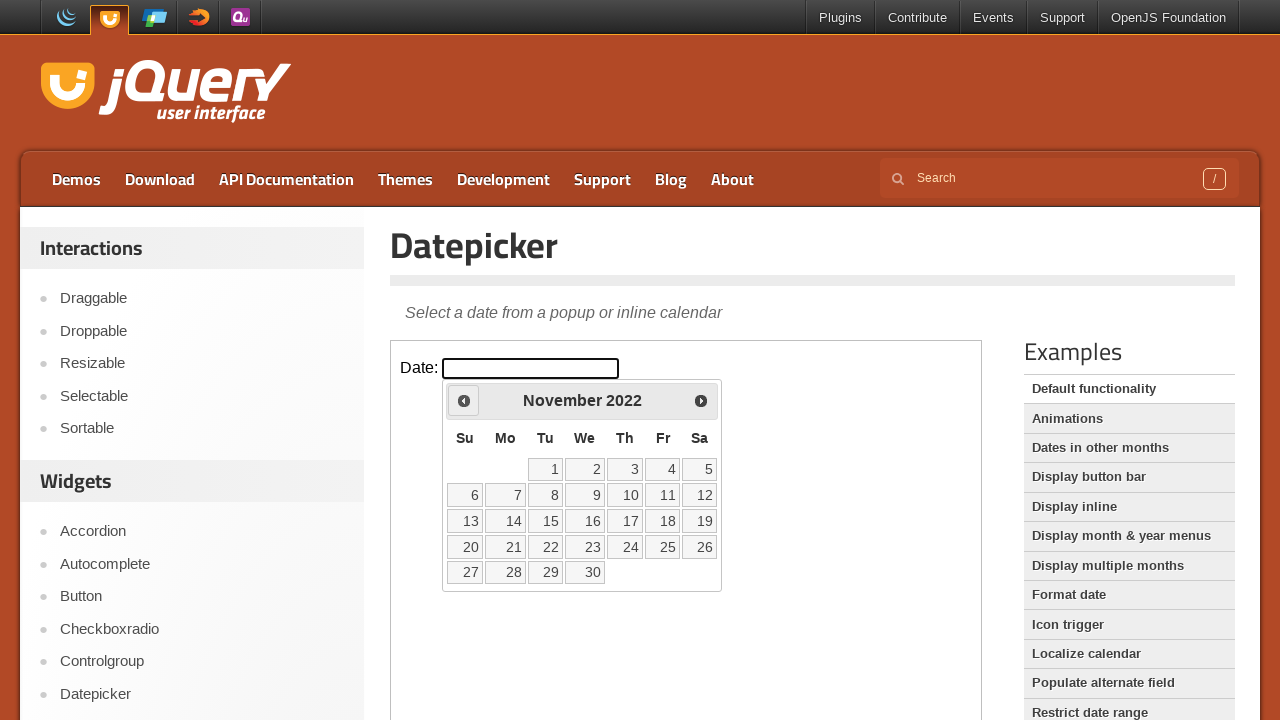

Clicked previous button to navigate backwards in calendar at (464, 400) on iframe >> nth=0 >> internal:control=enter-frame >> span.ui-icon.ui-icon-circle-t
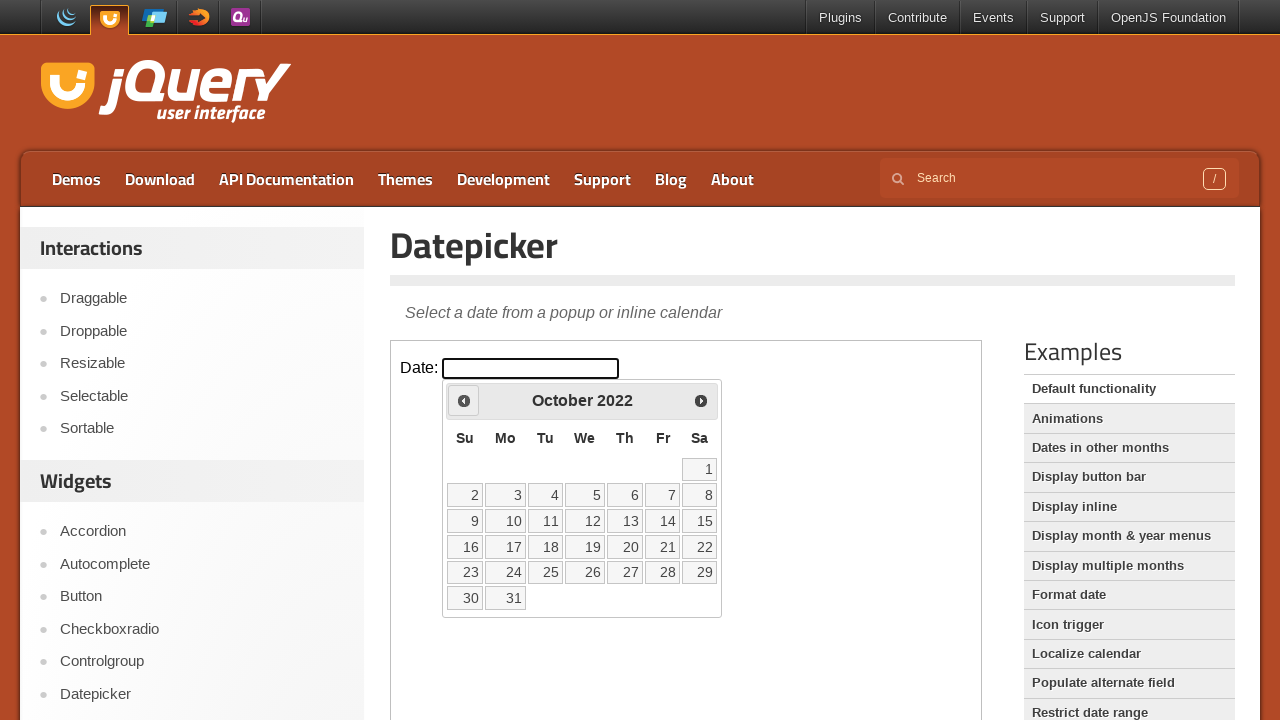

Read current calendar date: October 2022
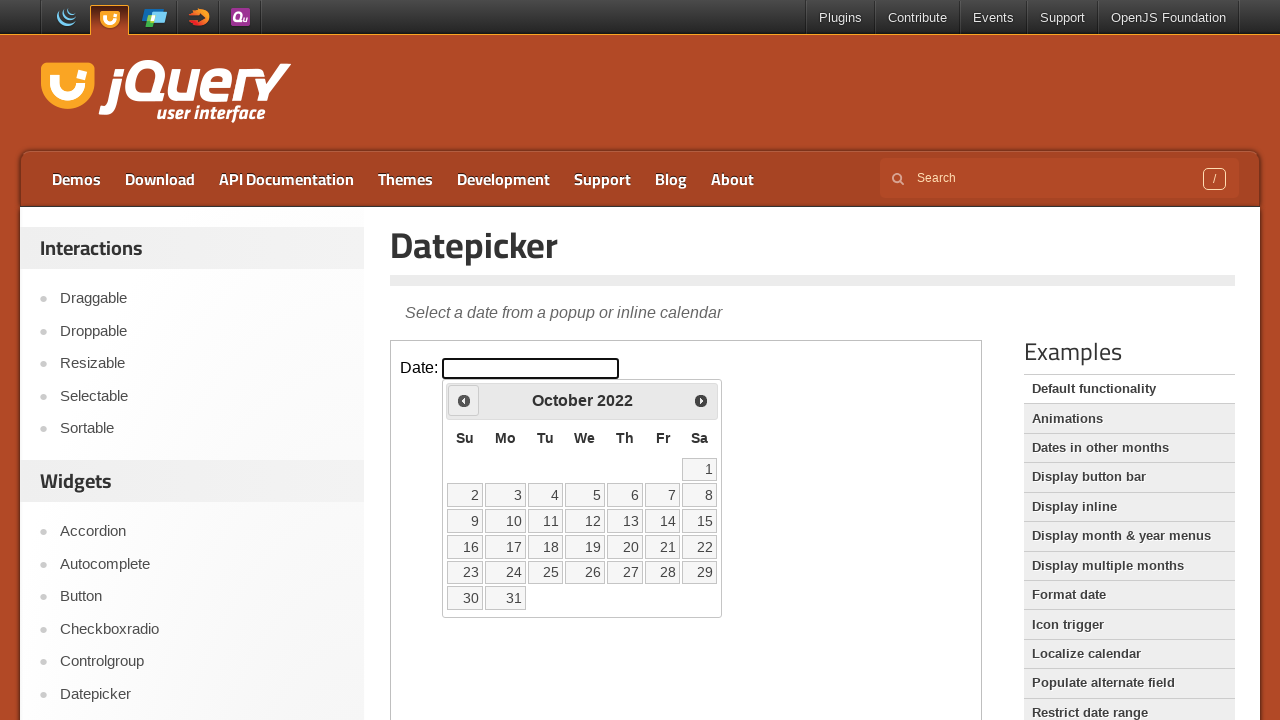

Clicked previous button to navigate backwards in calendar at (464, 400) on iframe >> nth=0 >> internal:control=enter-frame >> span.ui-icon.ui-icon-circle-t
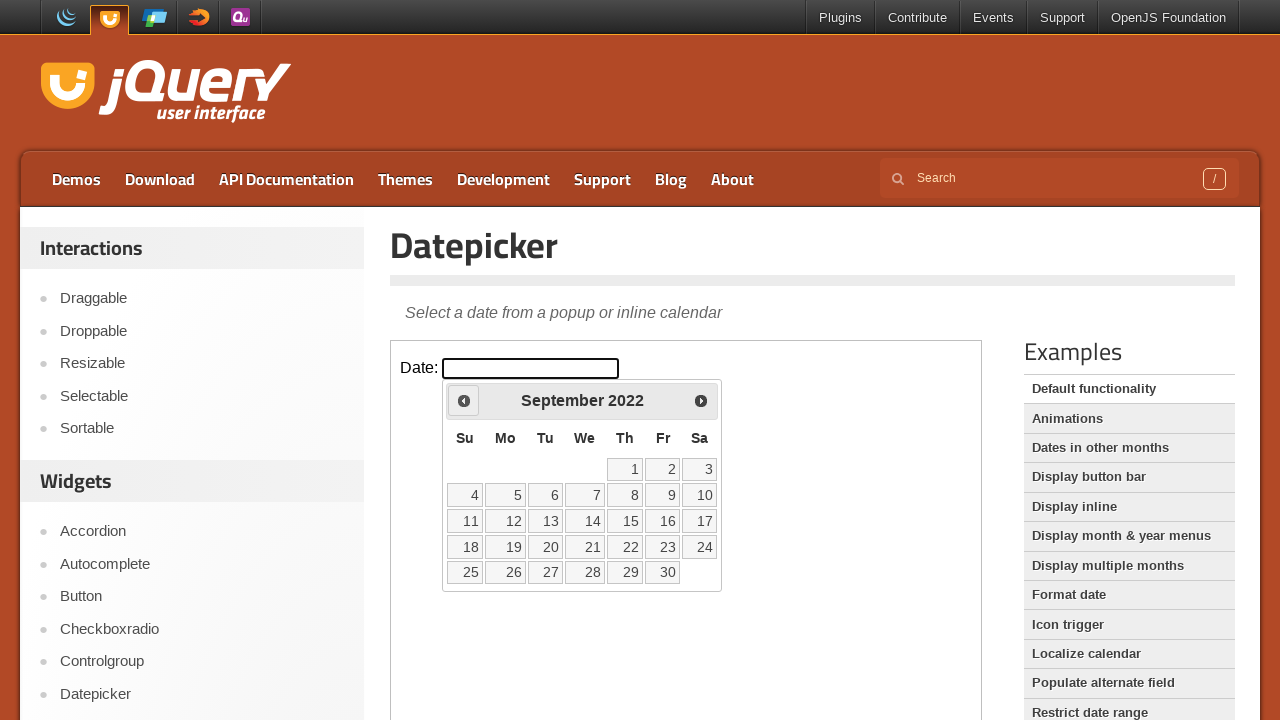

Read current calendar date: September 2022
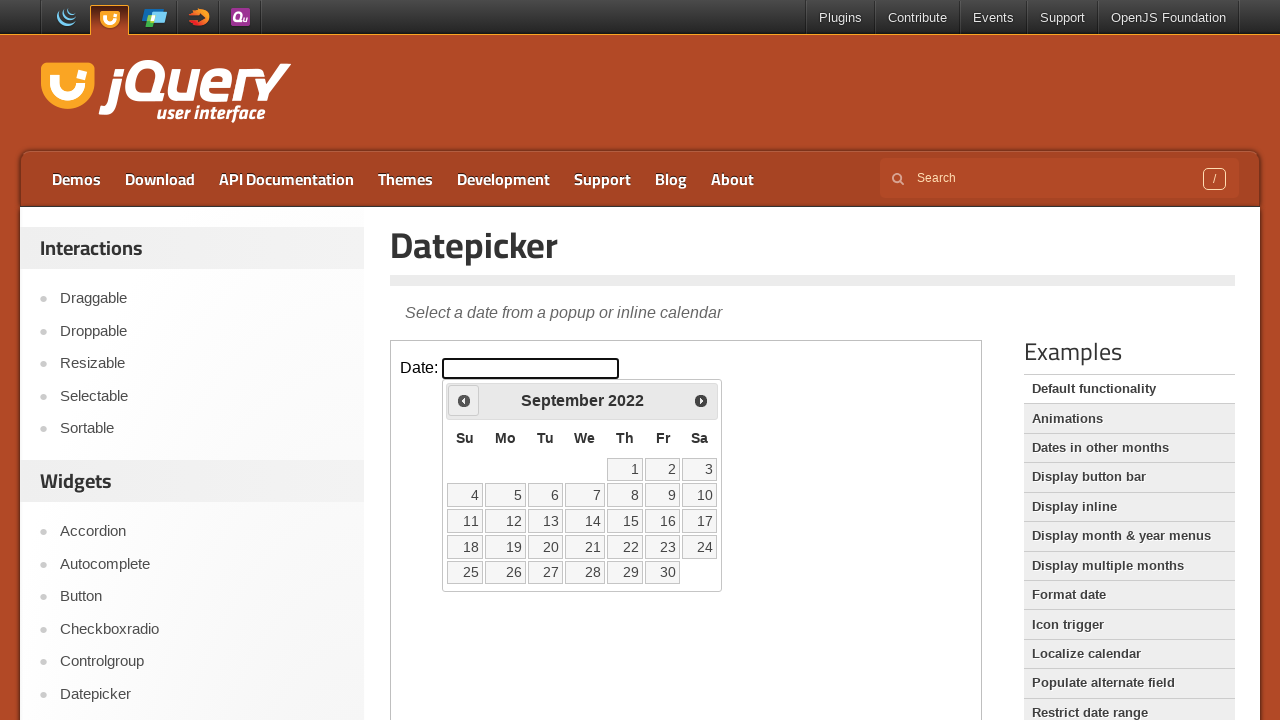

Clicked previous button to navigate backwards in calendar at (464, 400) on iframe >> nth=0 >> internal:control=enter-frame >> span.ui-icon.ui-icon-circle-t
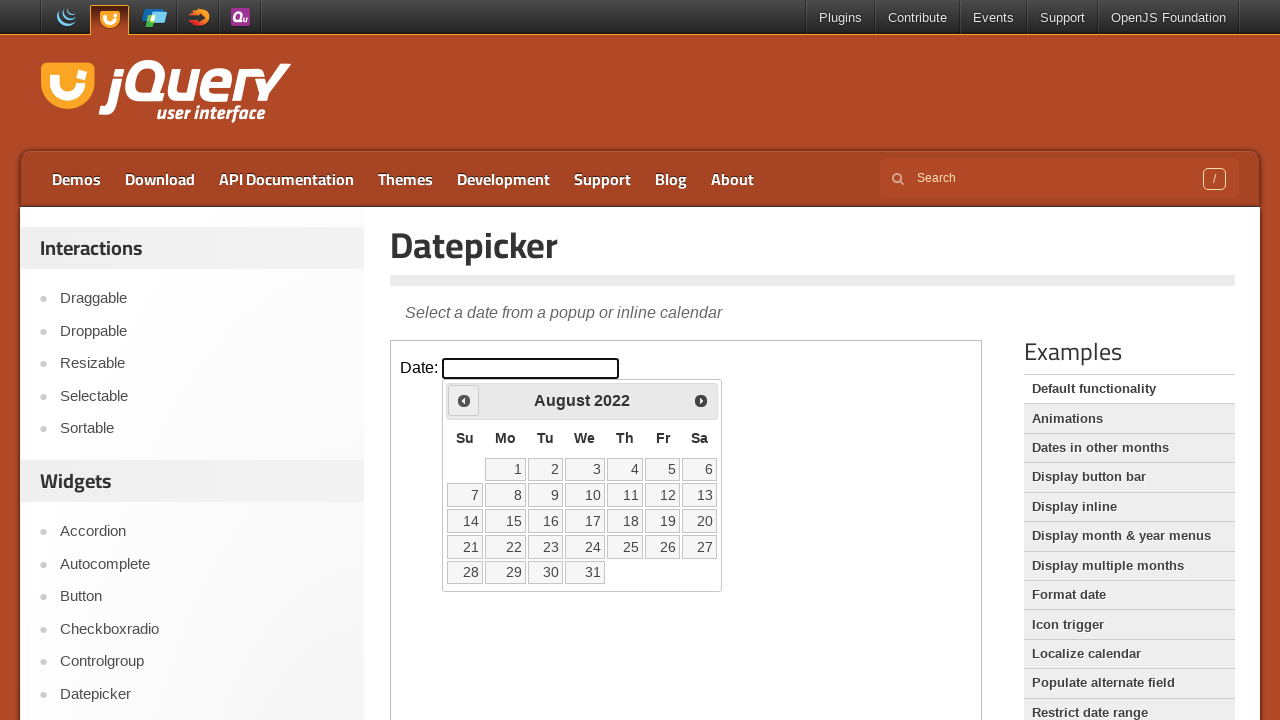

Read current calendar date: August 2022
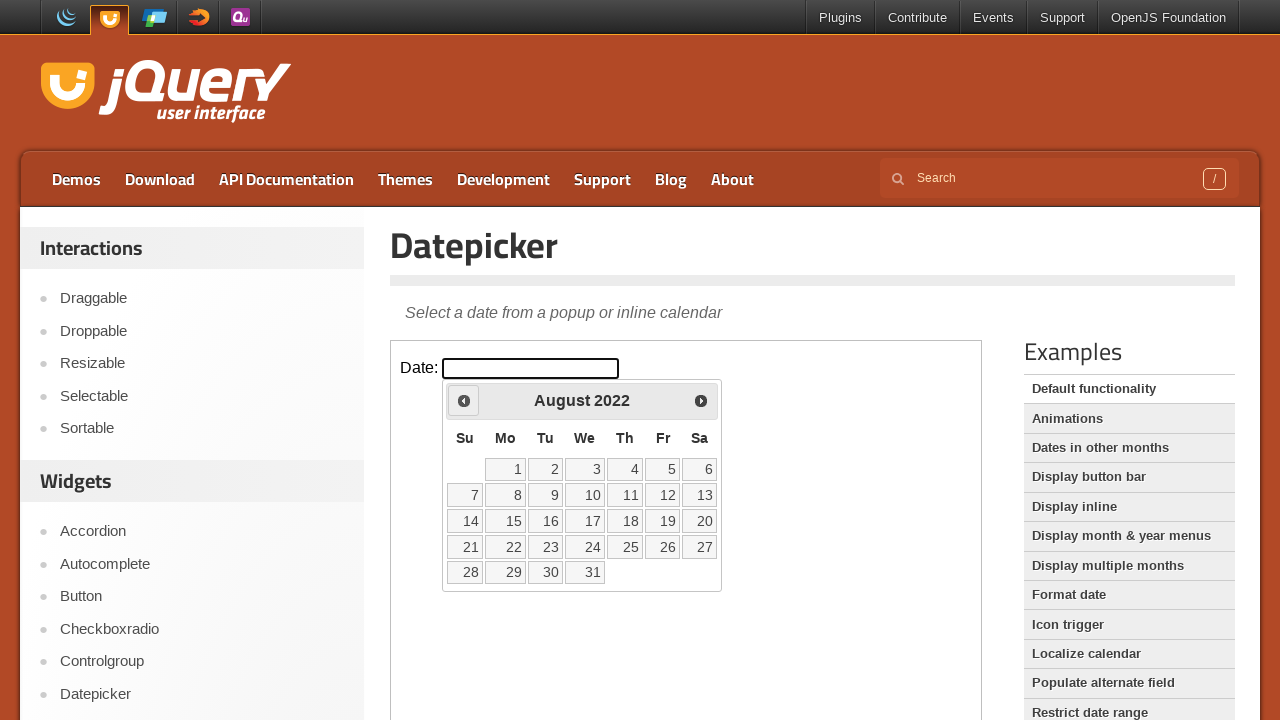

Clicked previous button to navigate backwards in calendar at (464, 400) on iframe >> nth=0 >> internal:control=enter-frame >> span.ui-icon.ui-icon-circle-t
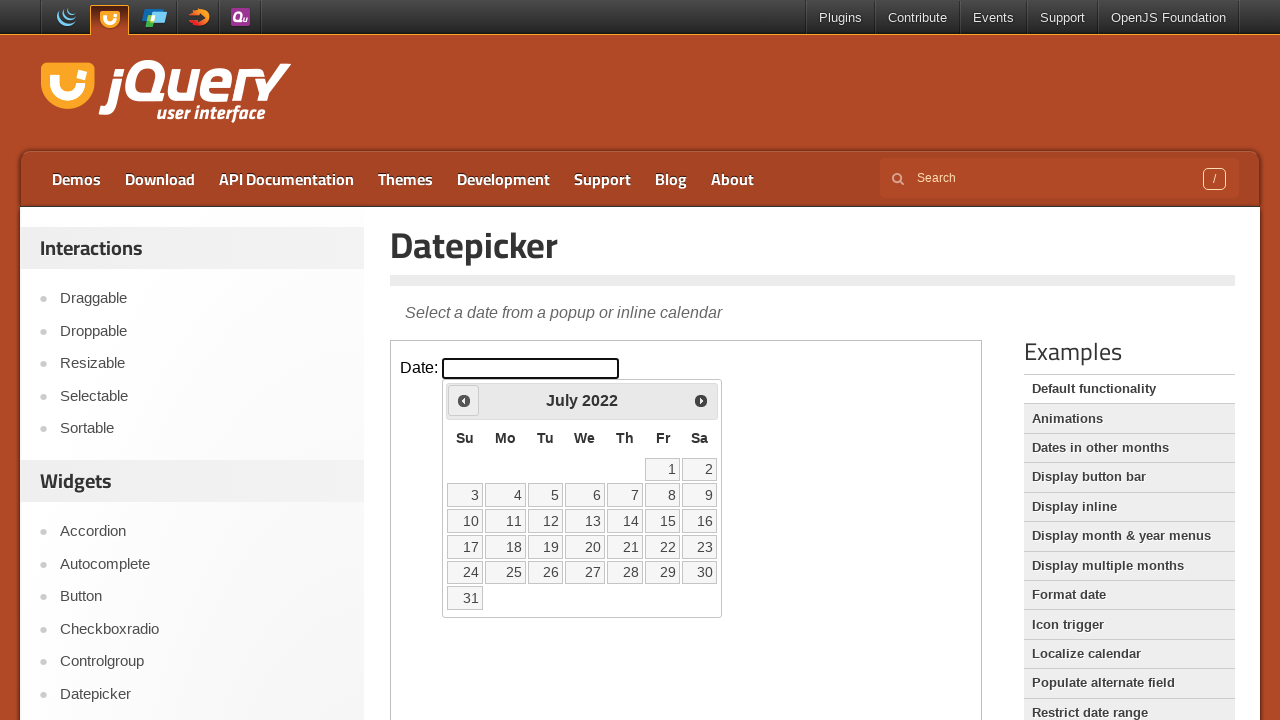

Read current calendar date: July 2022
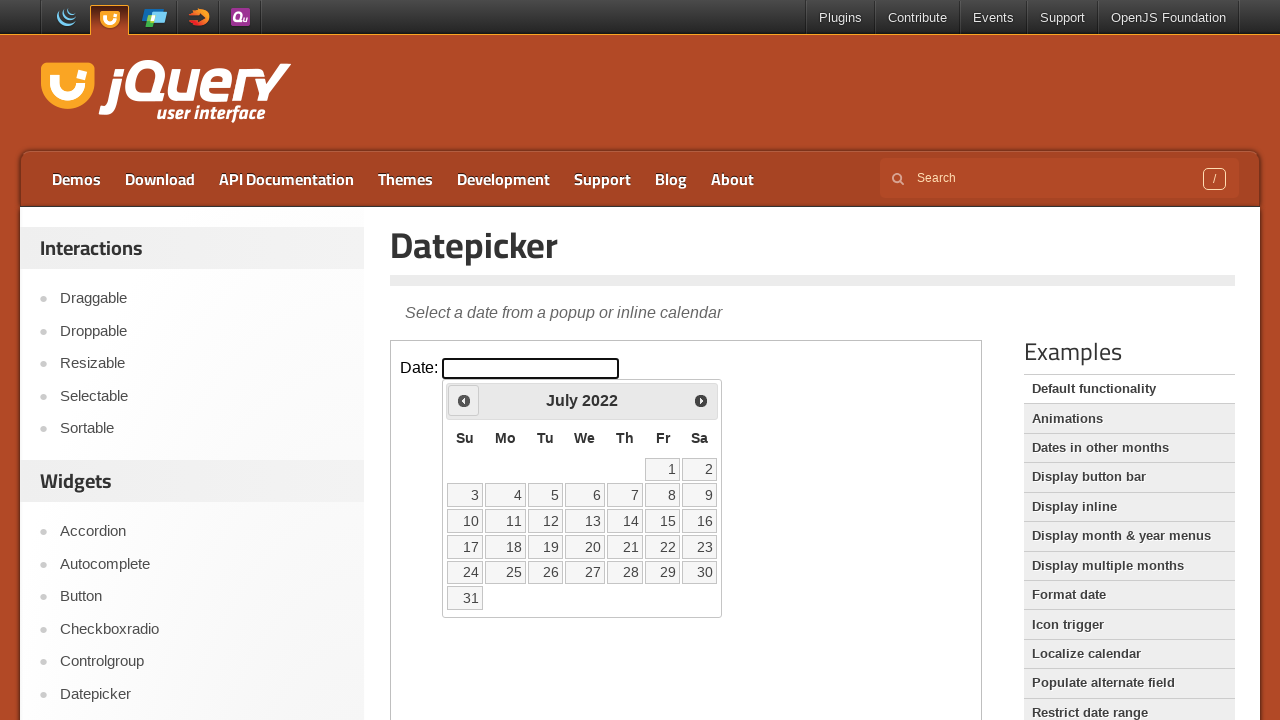

Clicked previous button to navigate backwards in calendar at (464, 400) on iframe >> nth=0 >> internal:control=enter-frame >> span.ui-icon.ui-icon-circle-t
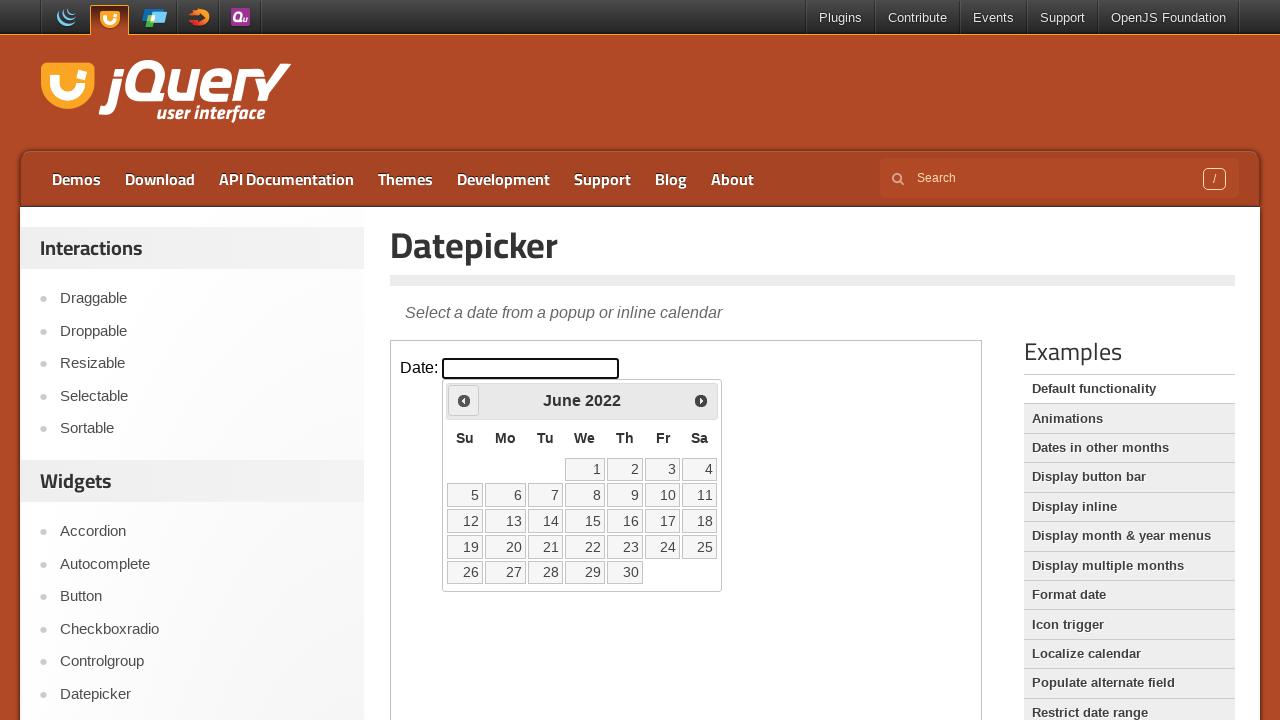

Read current calendar date: June 2022
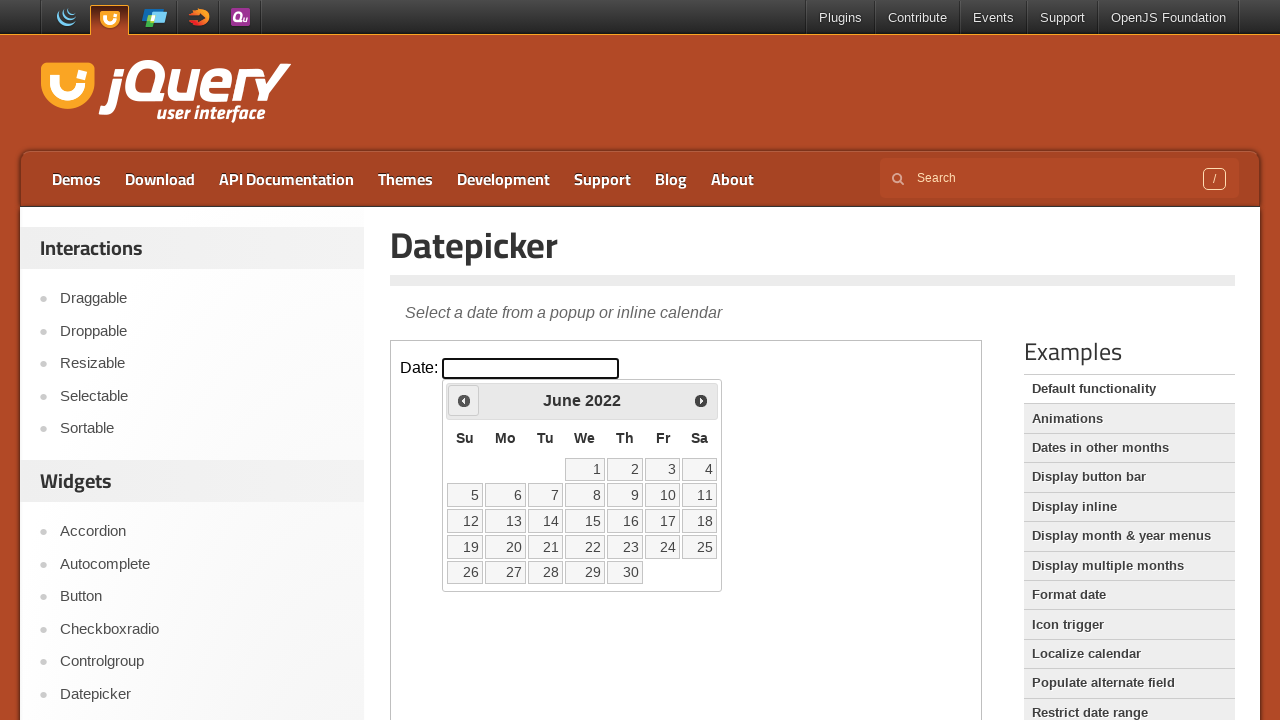

Clicked previous button to navigate backwards in calendar at (464, 400) on iframe >> nth=0 >> internal:control=enter-frame >> span.ui-icon.ui-icon-circle-t
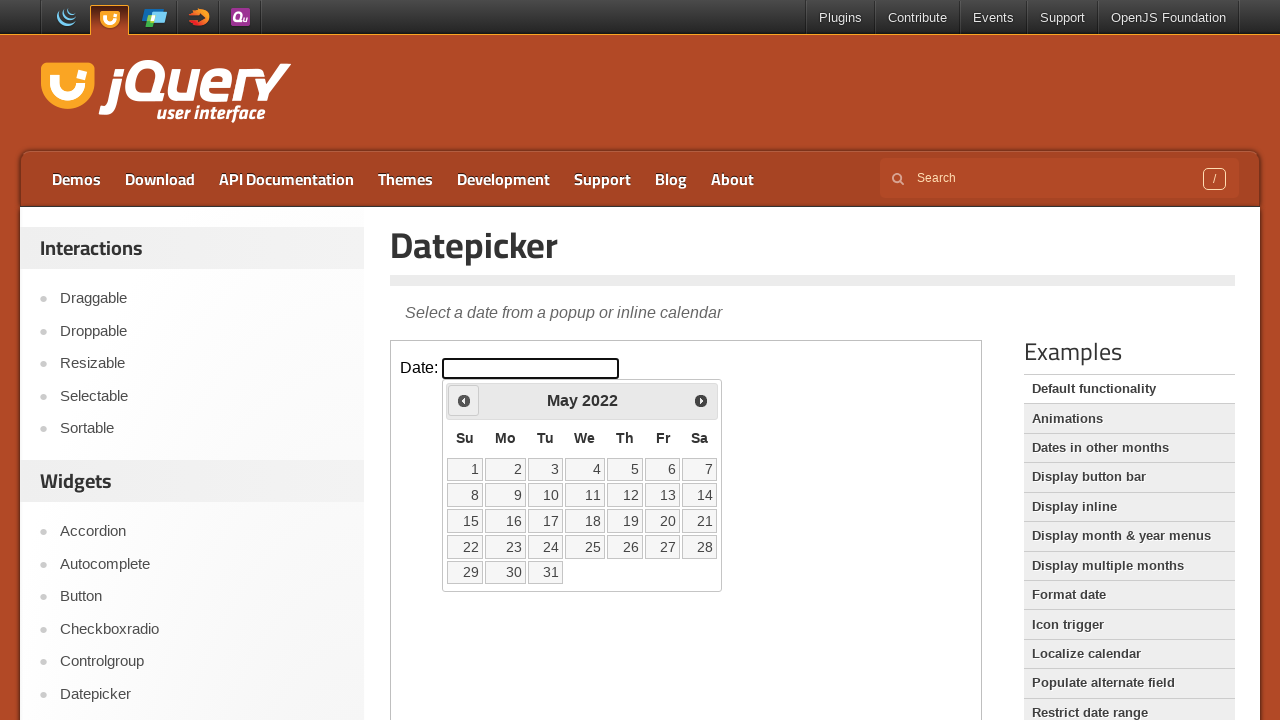

Read current calendar date: May 2022
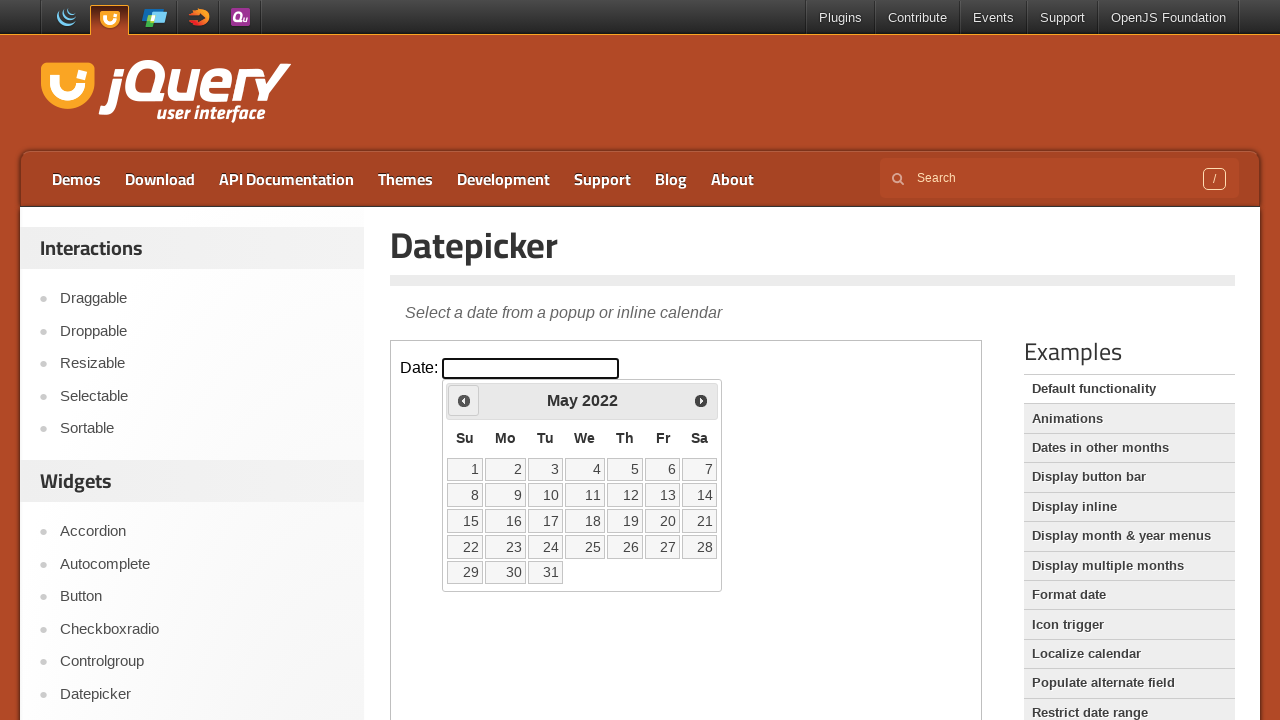

Clicked previous button to navigate backwards in calendar at (464, 400) on iframe >> nth=0 >> internal:control=enter-frame >> span.ui-icon.ui-icon-circle-t
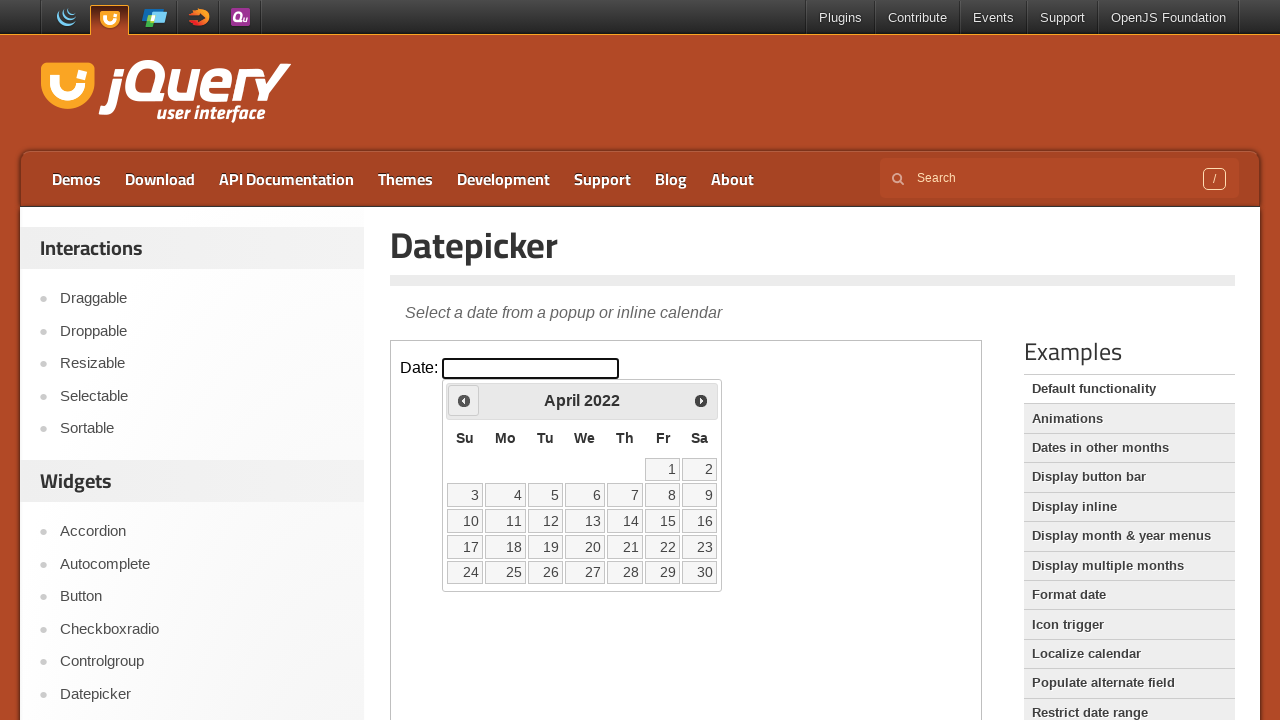

Read current calendar date: April 2022
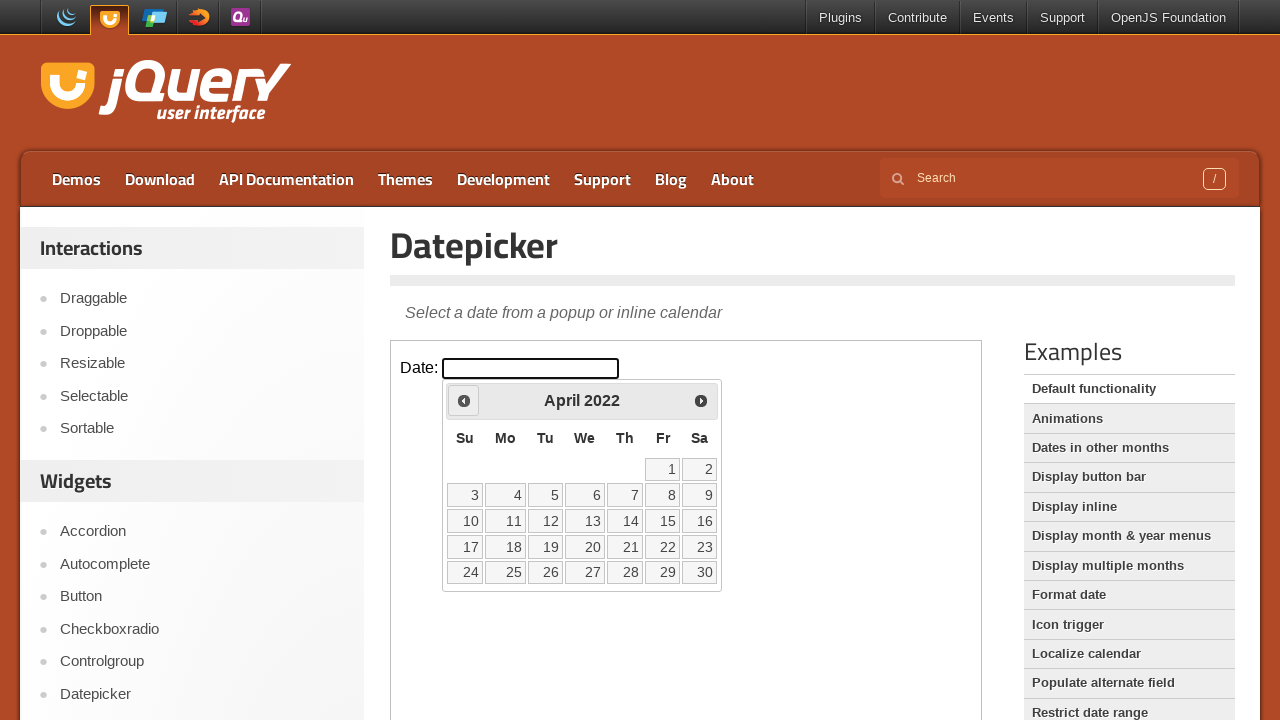

Clicked previous button to navigate backwards in calendar at (464, 400) on iframe >> nth=0 >> internal:control=enter-frame >> span.ui-icon.ui-icon-circle-t
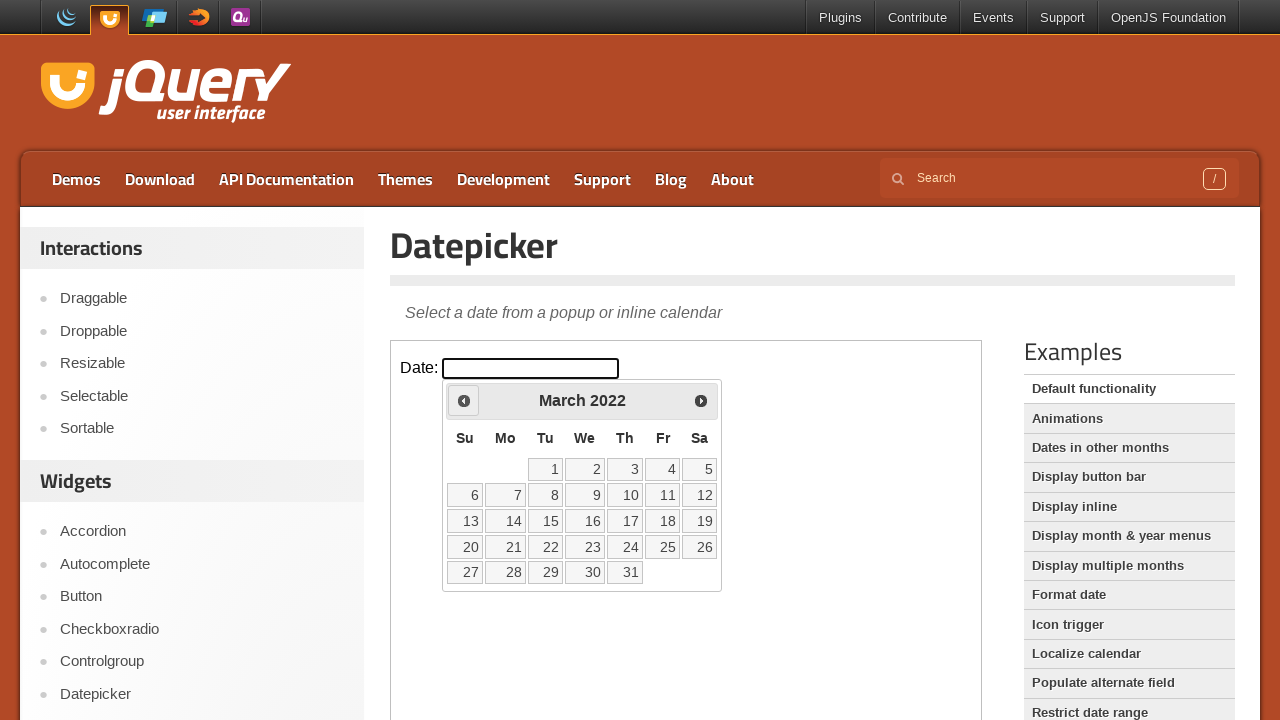

Read current calendar date: March 2022
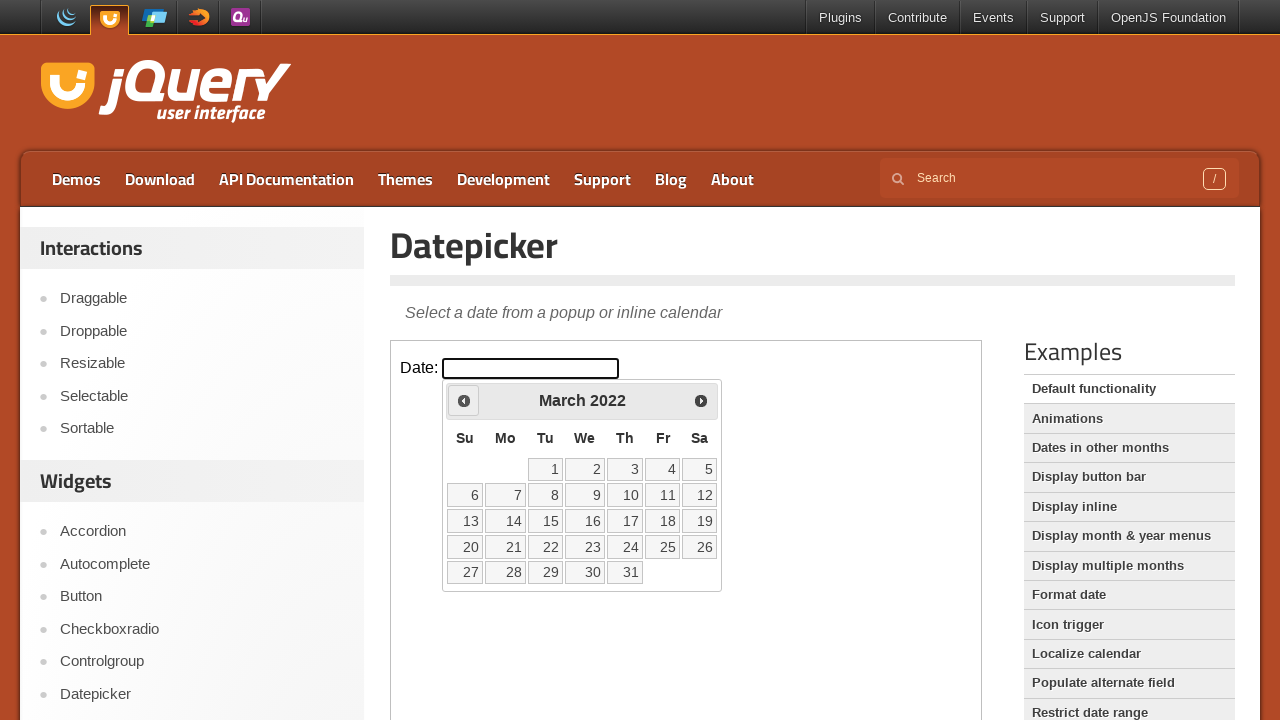

Clicked previous button to navigate backwards in calendar at (464, 400) on iframe >> nth=0 >> internal:control=enter-frame >> span.ui-icon.ui-icon-circle-t
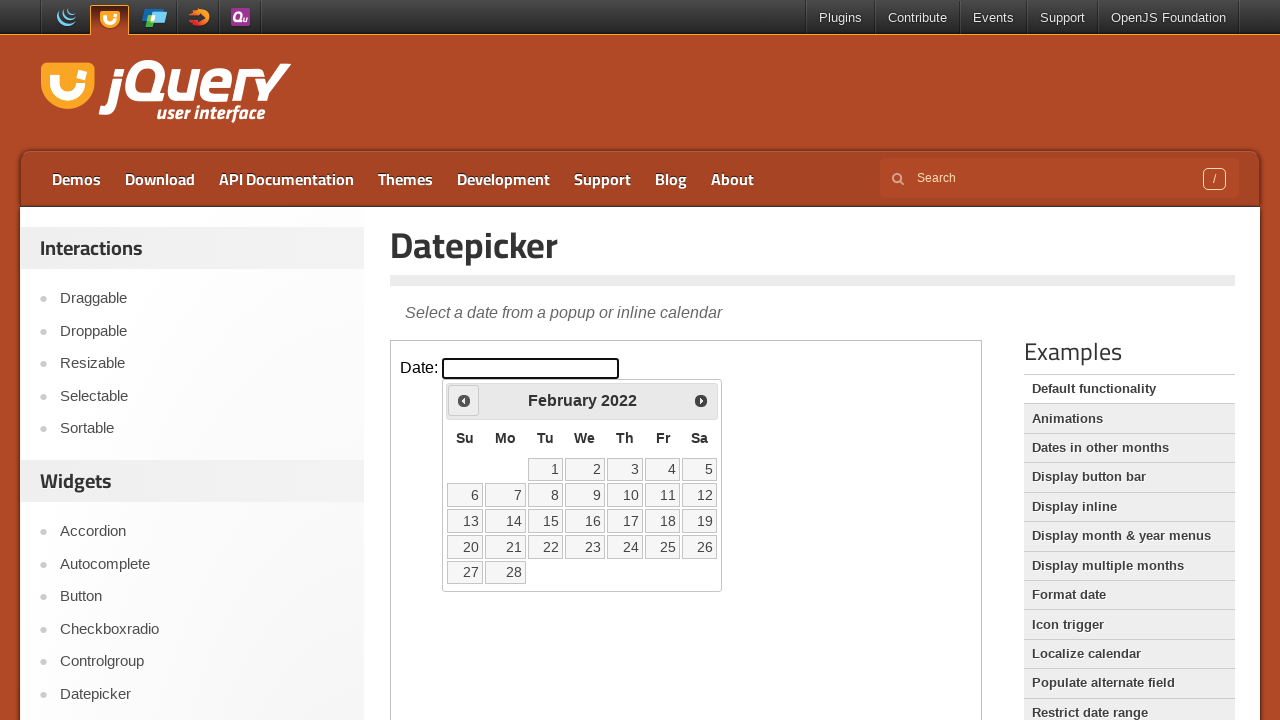

Read current calendar date: February 2022
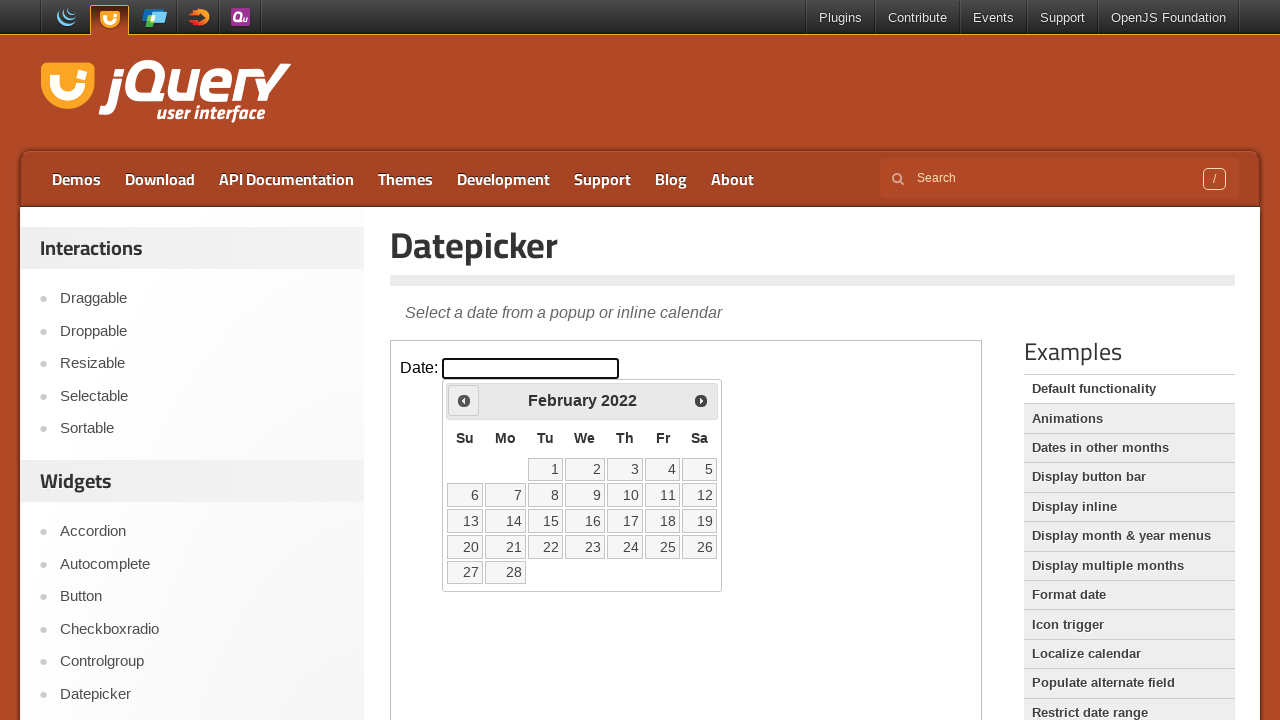

Clicked previous button to navigate backwards in calendar at (464, 400) on iframe >> nth=0 >> internal:control=enter-frame >> span.ui-icon.ui-icon-circle-t
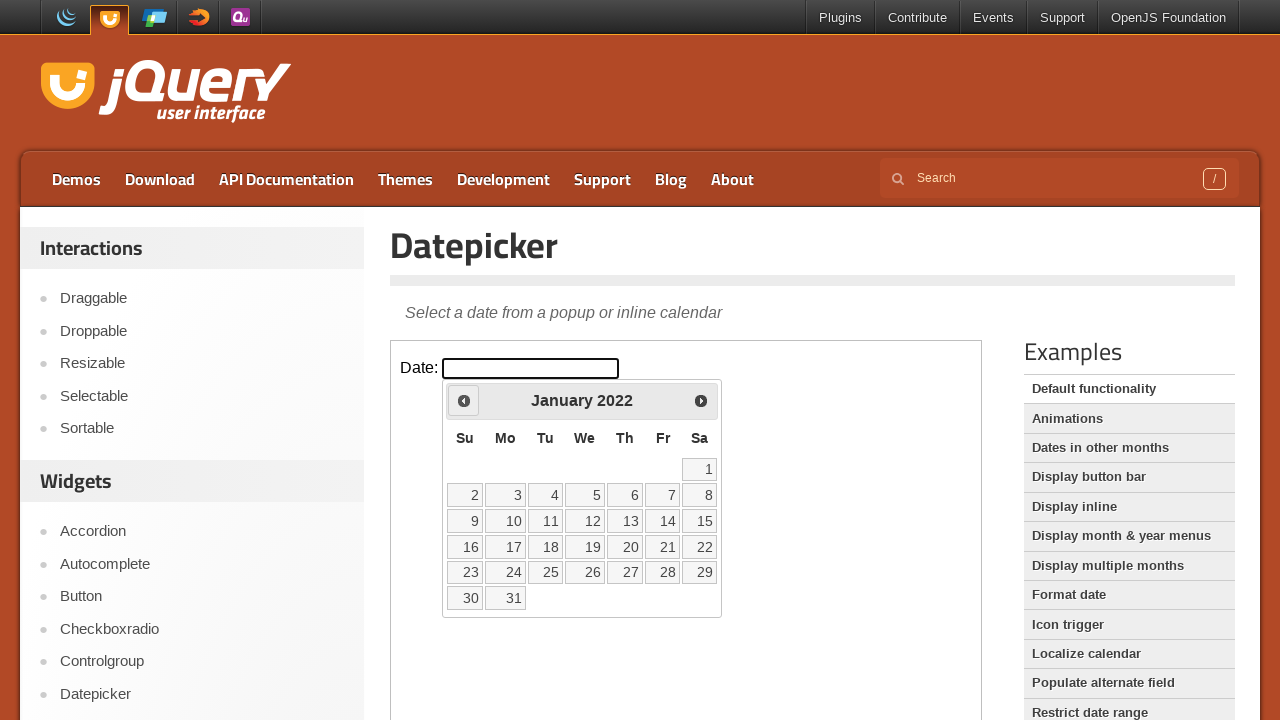

Read current calendar date: January 2022
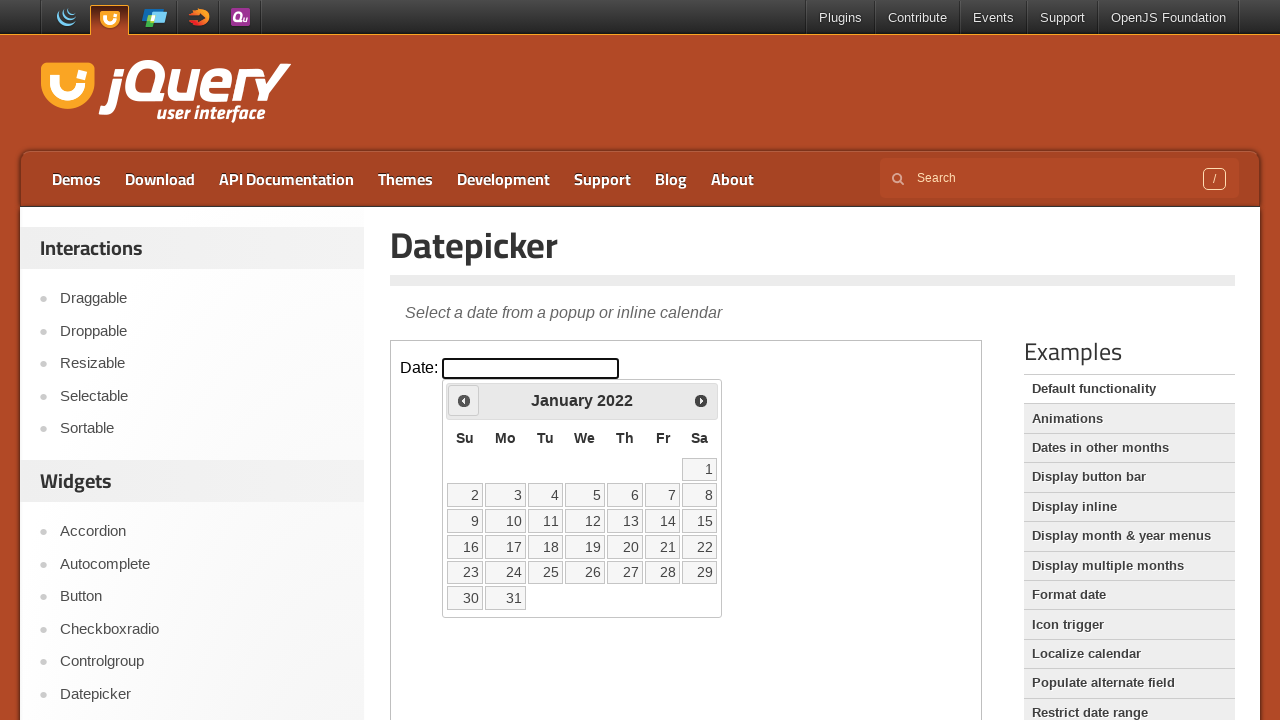

Reached target date: January 2022
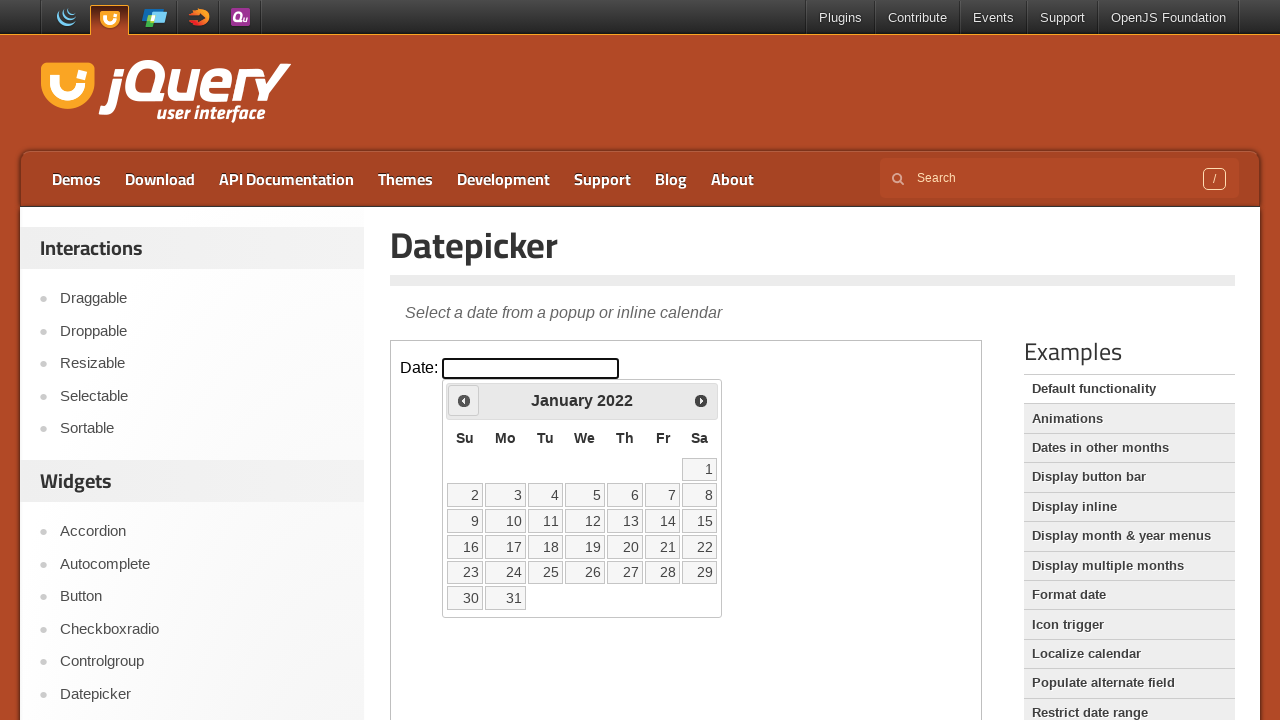

Selected date 22 from calendar at (700, 547) on iframe >> nth=0 >> internal:control=enter-frame >> table.ui-datepicker-calendar 
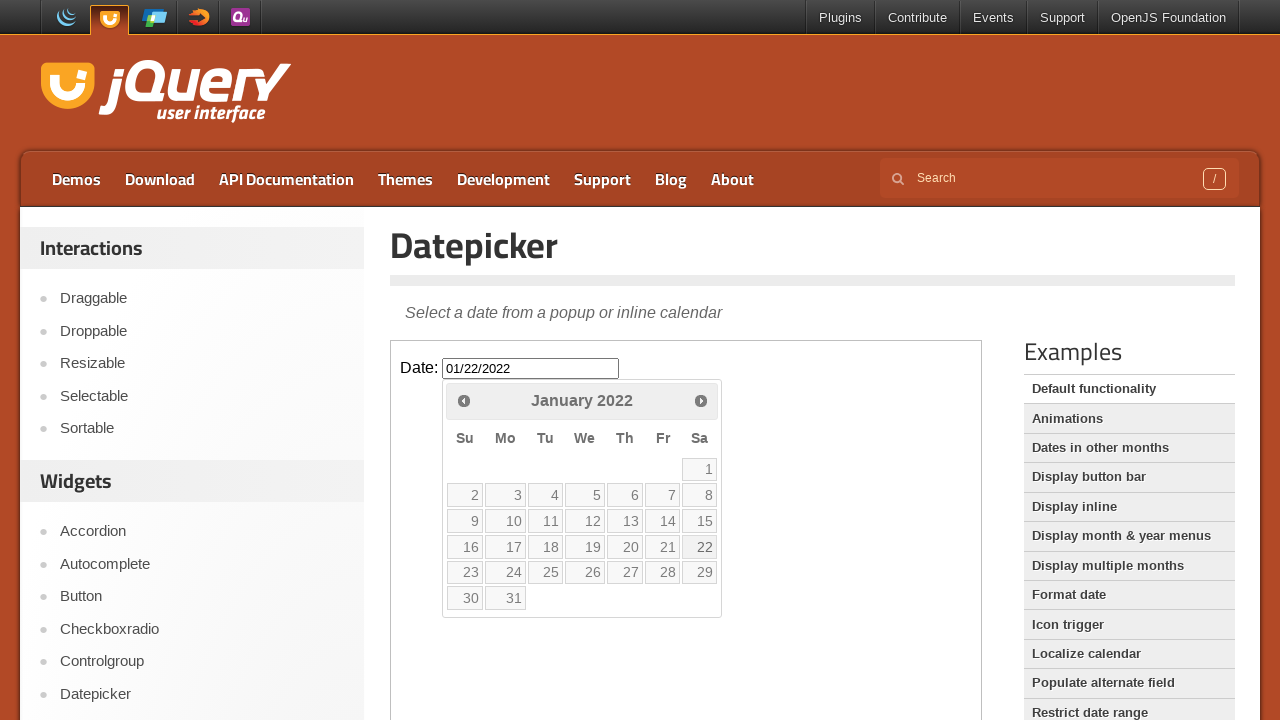

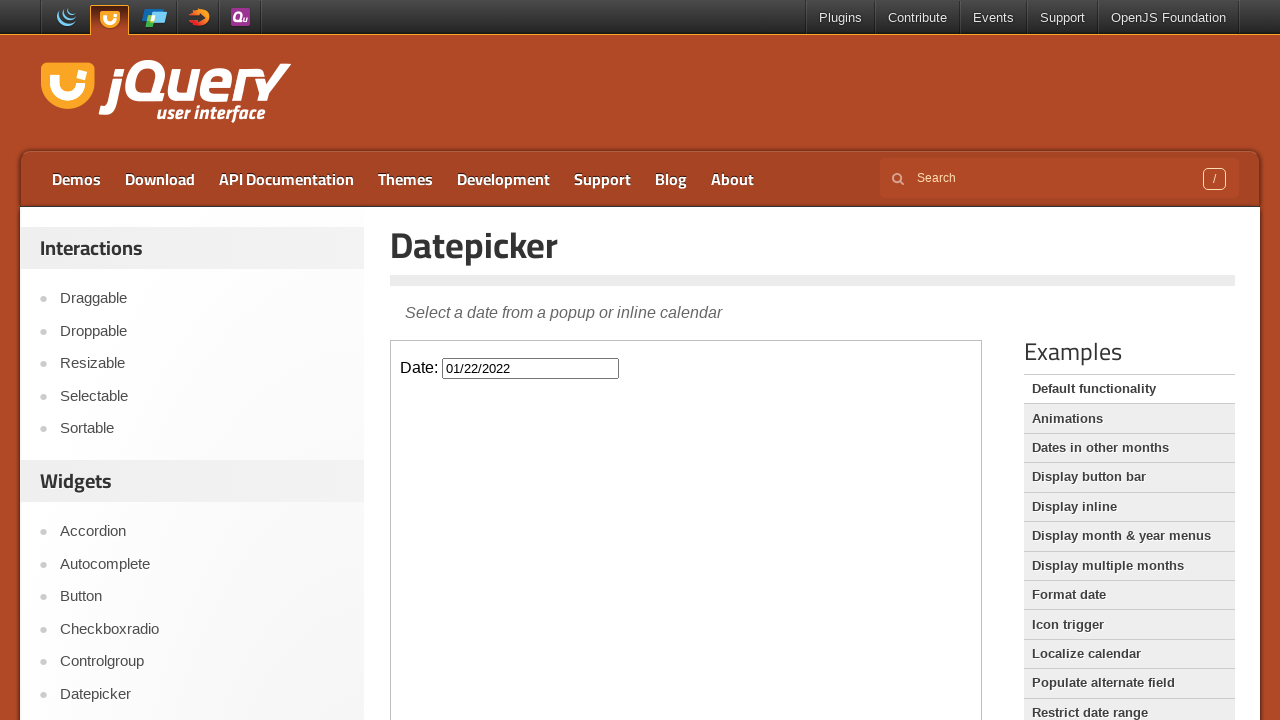